Navigates to a website and iterates through all links on the page to check their href attributes

Starting URL: http://www.zlti.com

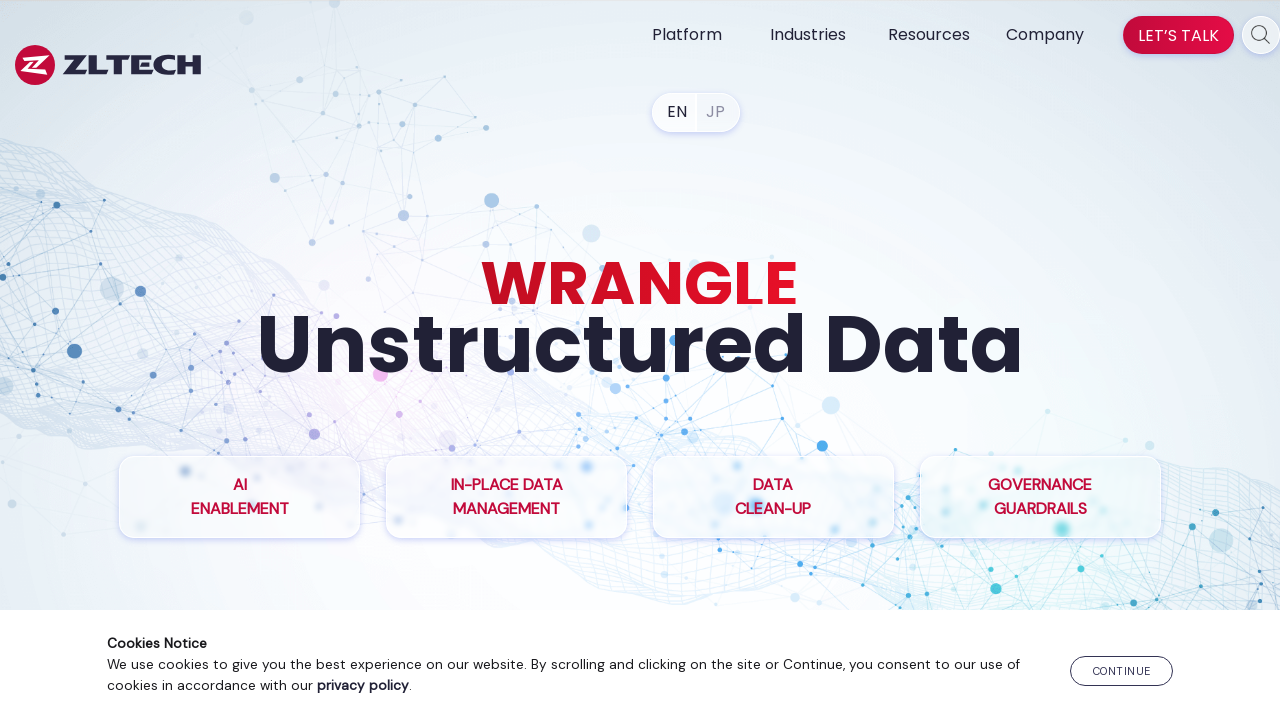

Waited for page to load with networkidle state
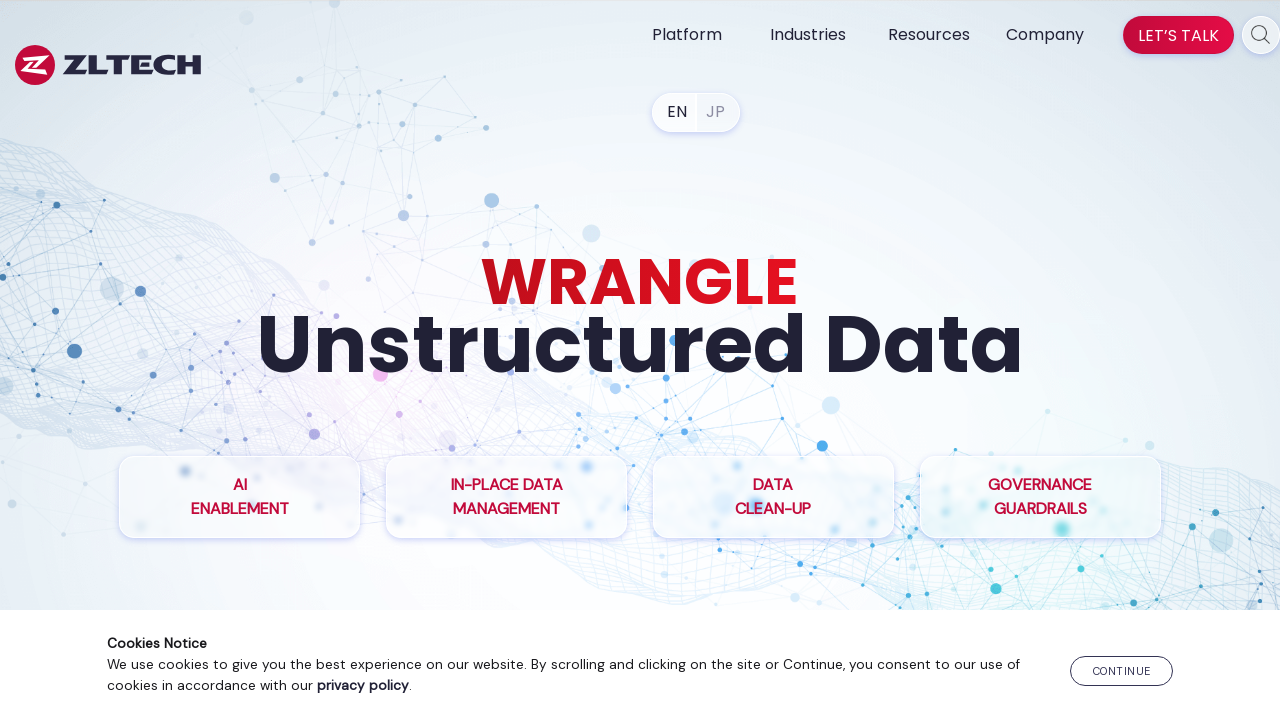

Retrieved all anchor tags from the page
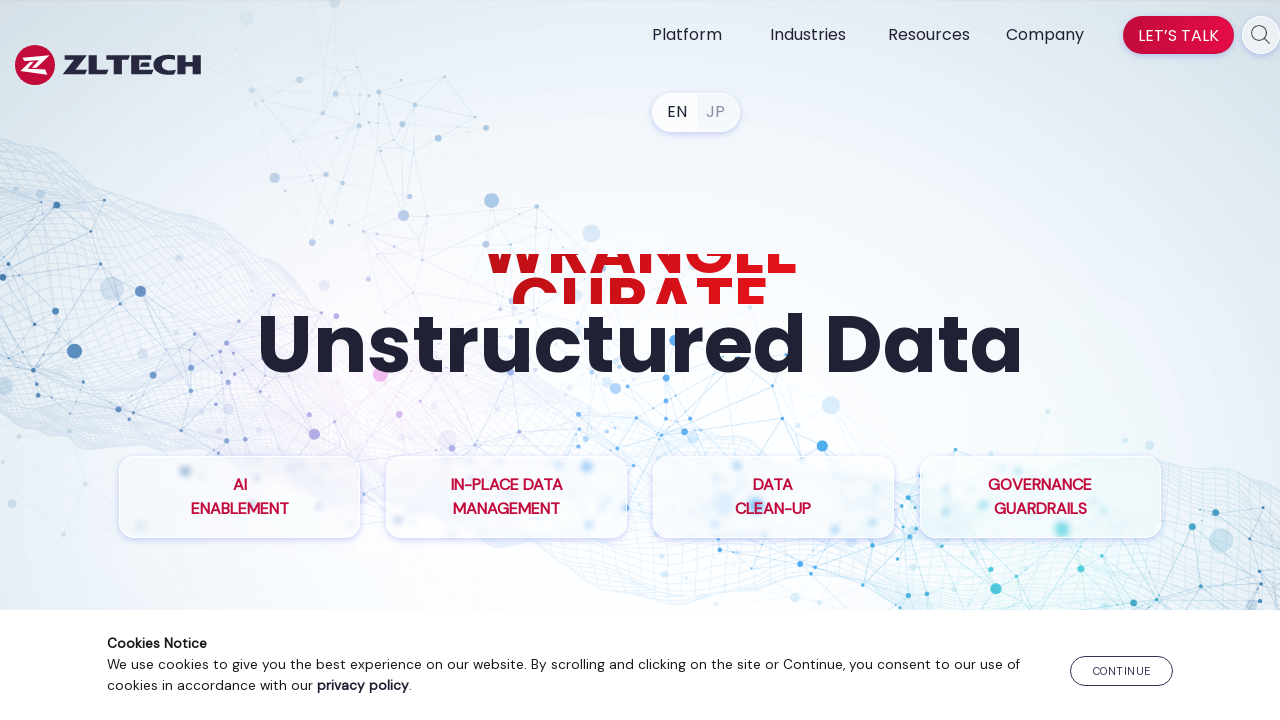

Retrieved href attribute from link: /privacy-policy
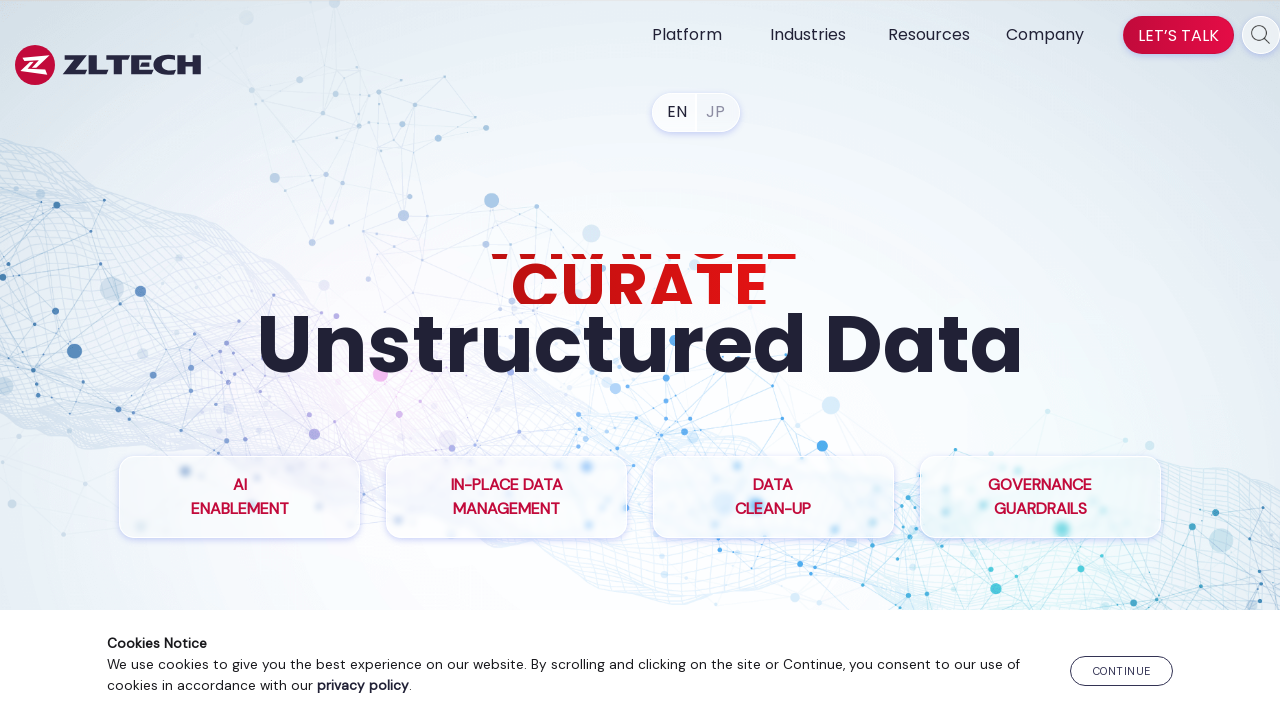

Retrieved href attribute from link: https://www.zlti.com/
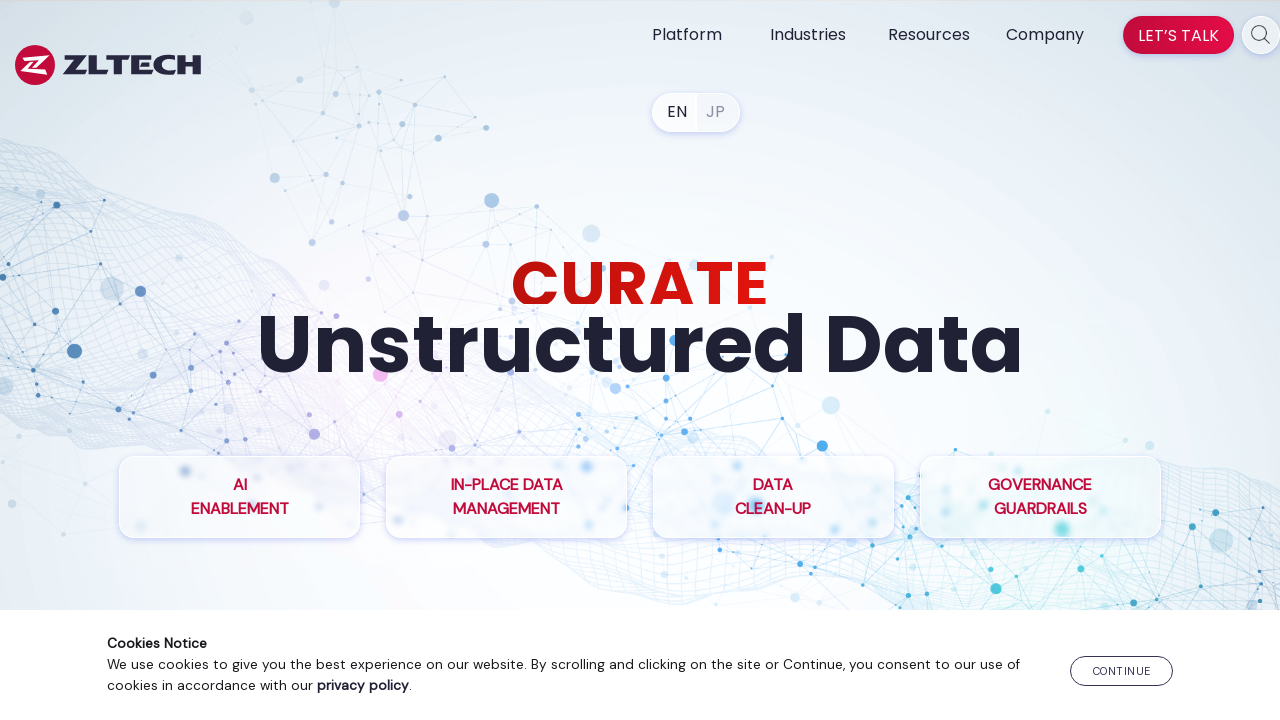

Retrieved href attribute from link: None
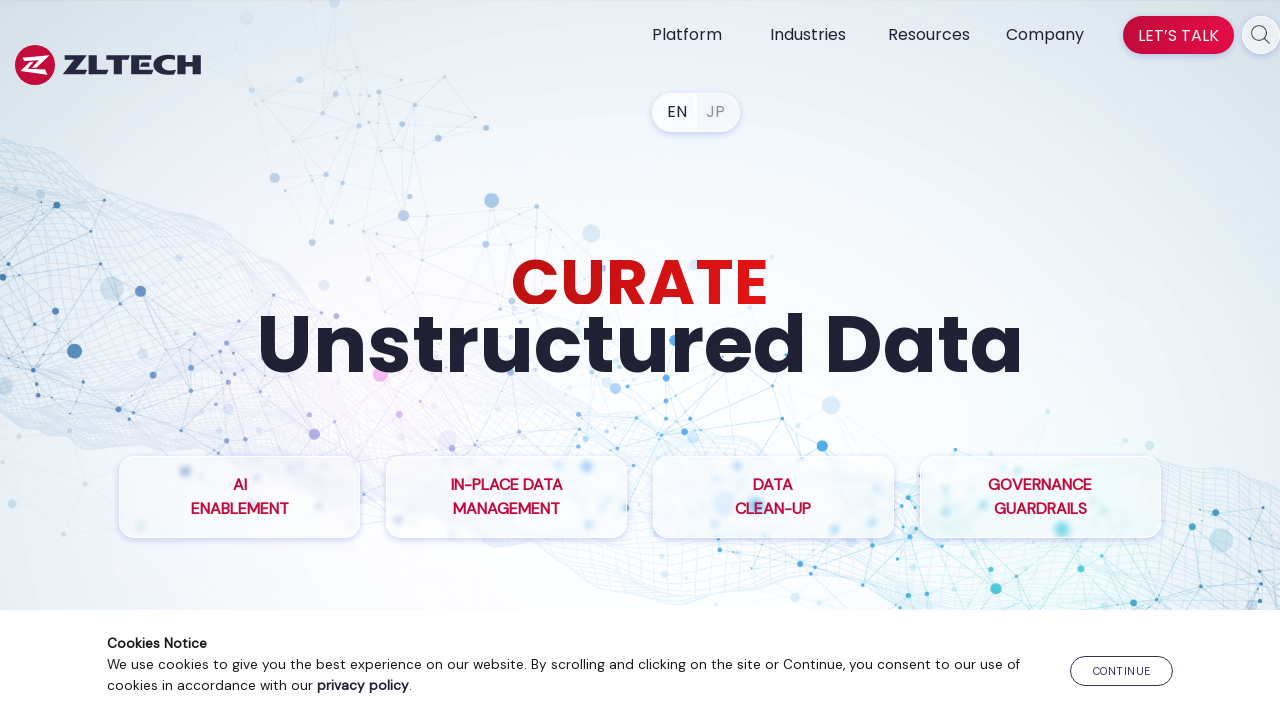

Retrieved href attribute from link: https://www.zlti.com/enterprise-data-genai/
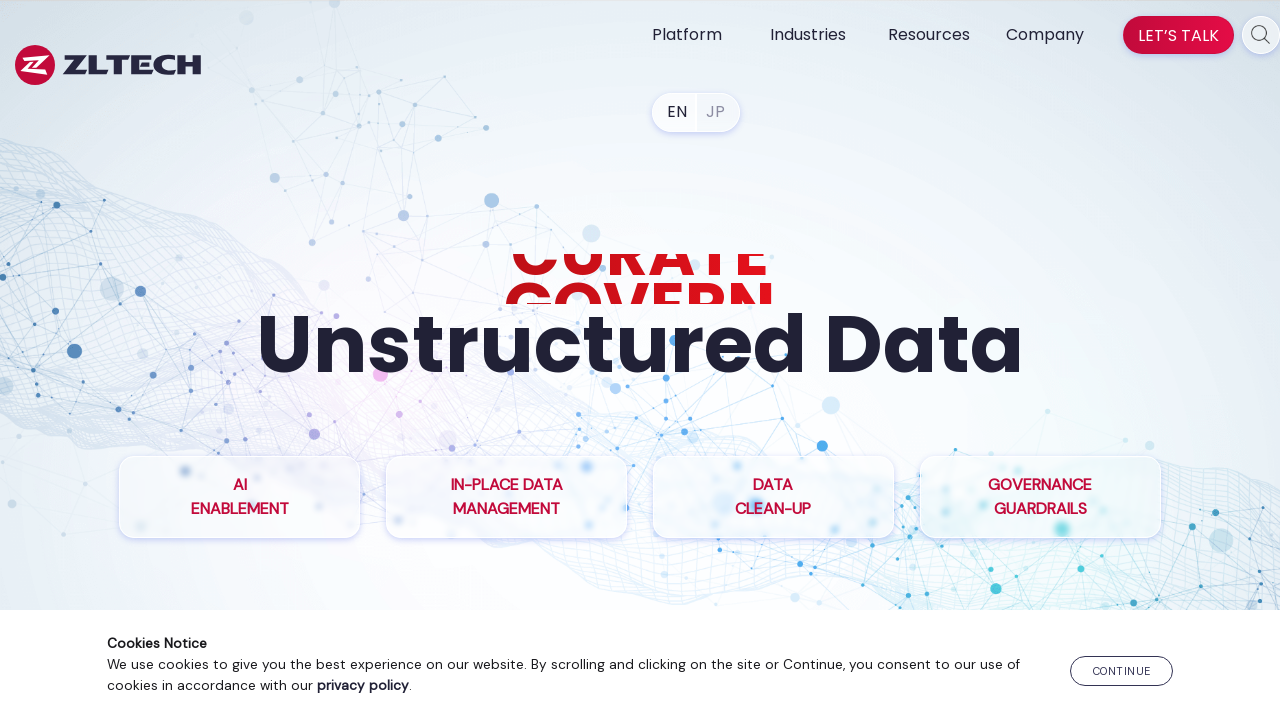

Retrieved href attribute from link: https://www.zlti.com/information-governance/
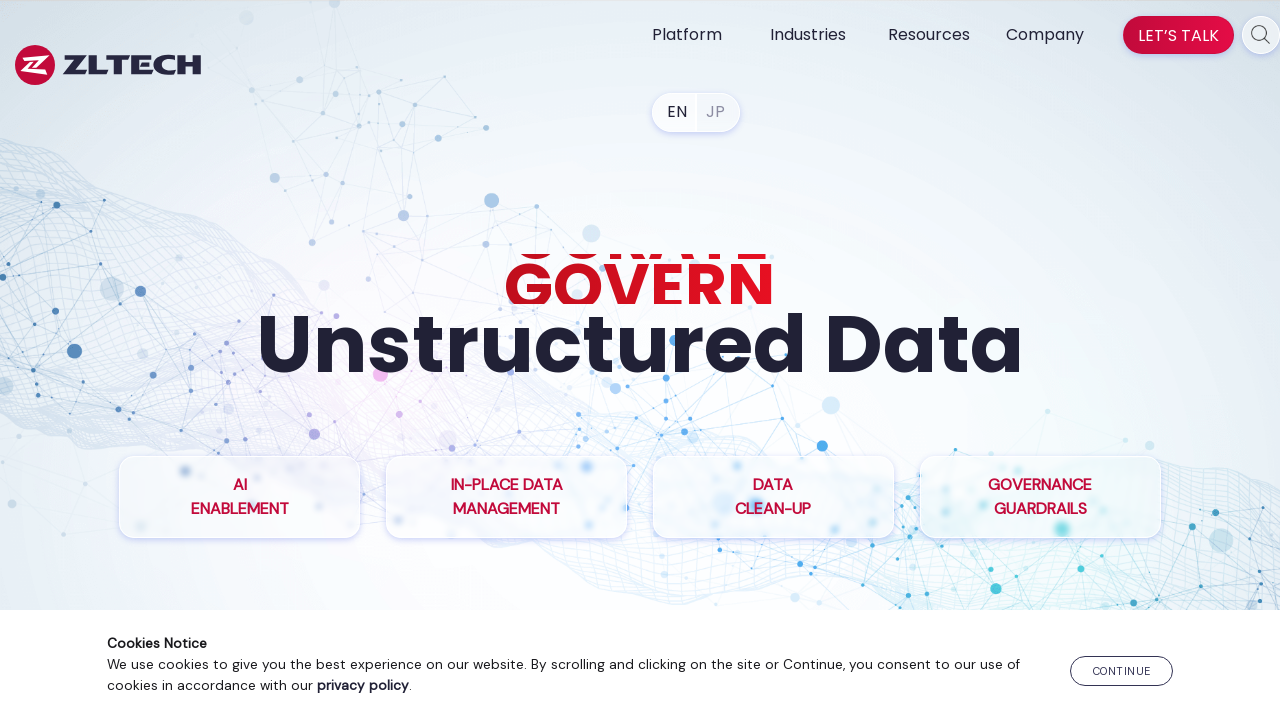

Retrieved href attribute from link: https://www.zlti.com/inplace-data-management/
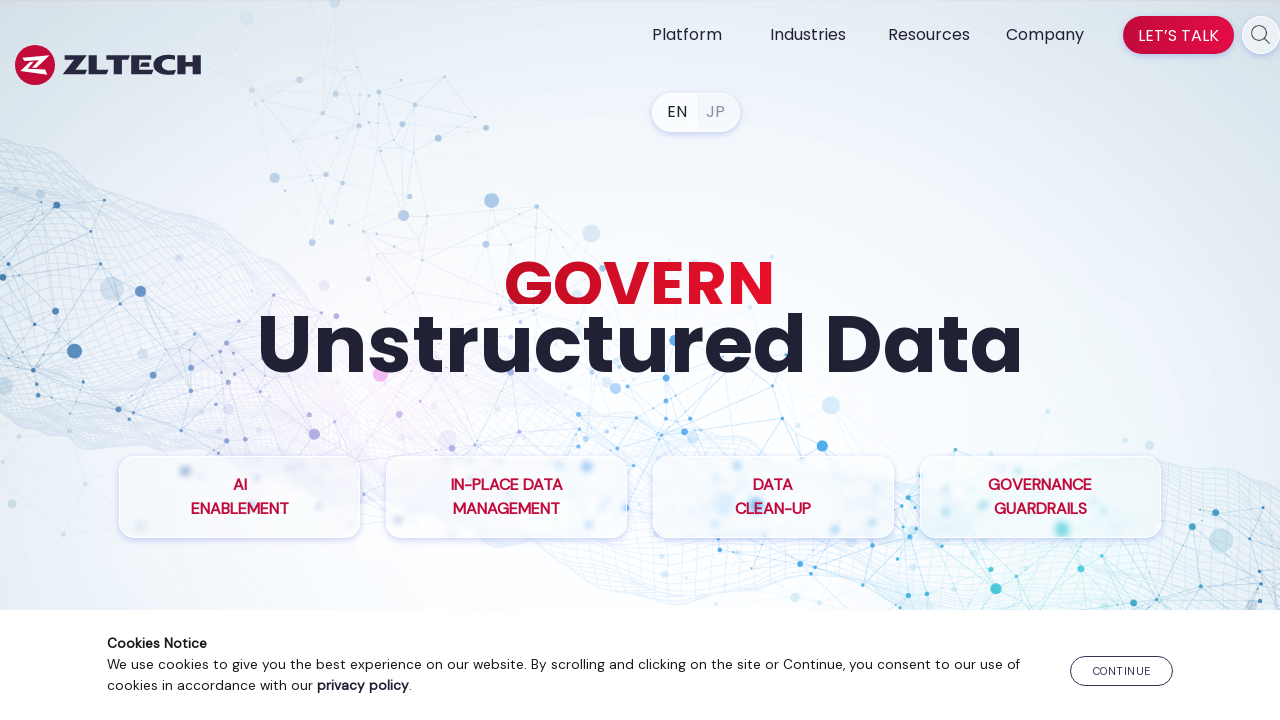

Retrieved href attribute from link: https://www.zlti.com/compliance-management-software/
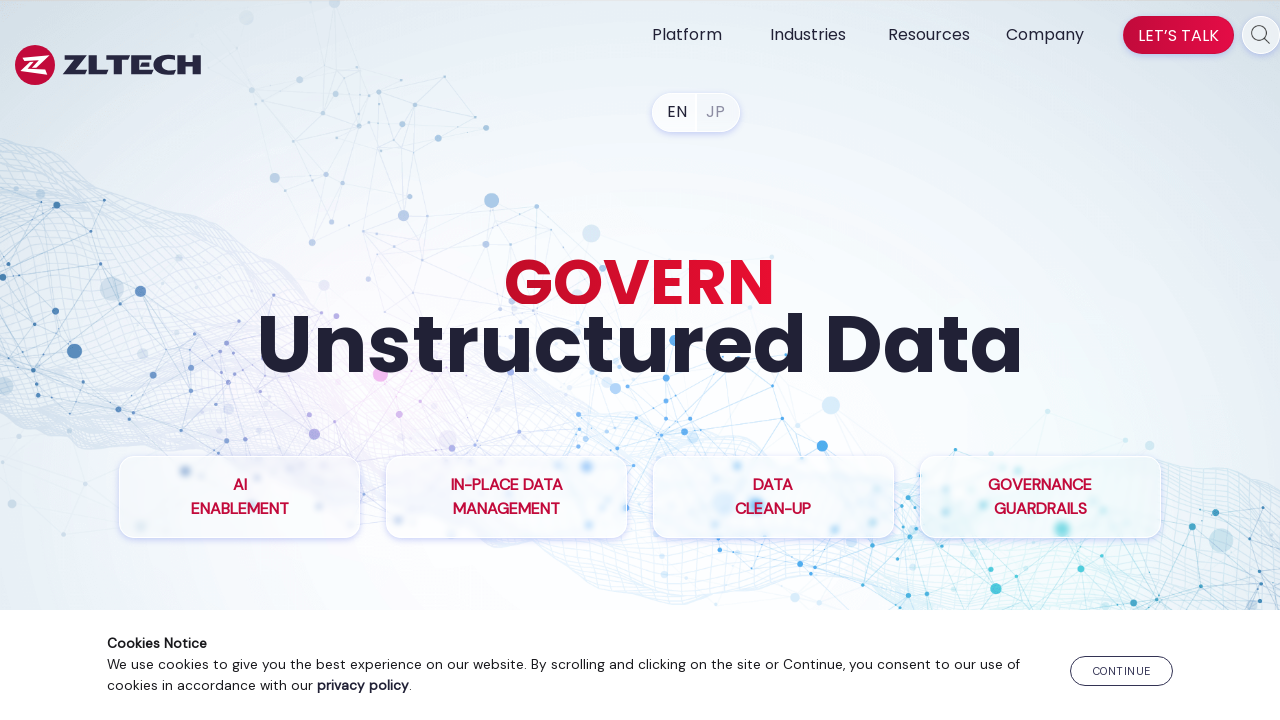

Retrieved href attribute from link: https://www.zlti.com/ediscovery-compliance-solution/
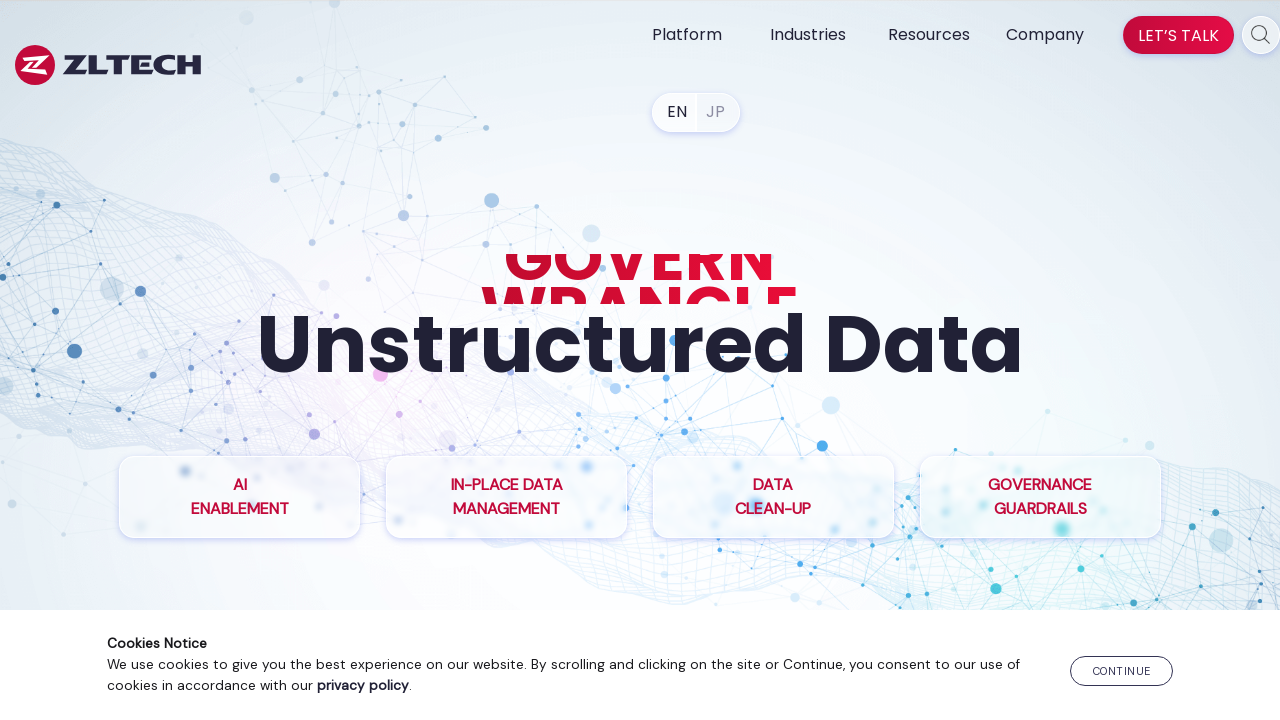

Retrieved href attribute from link: https://www.zlti.com/file-analysis/
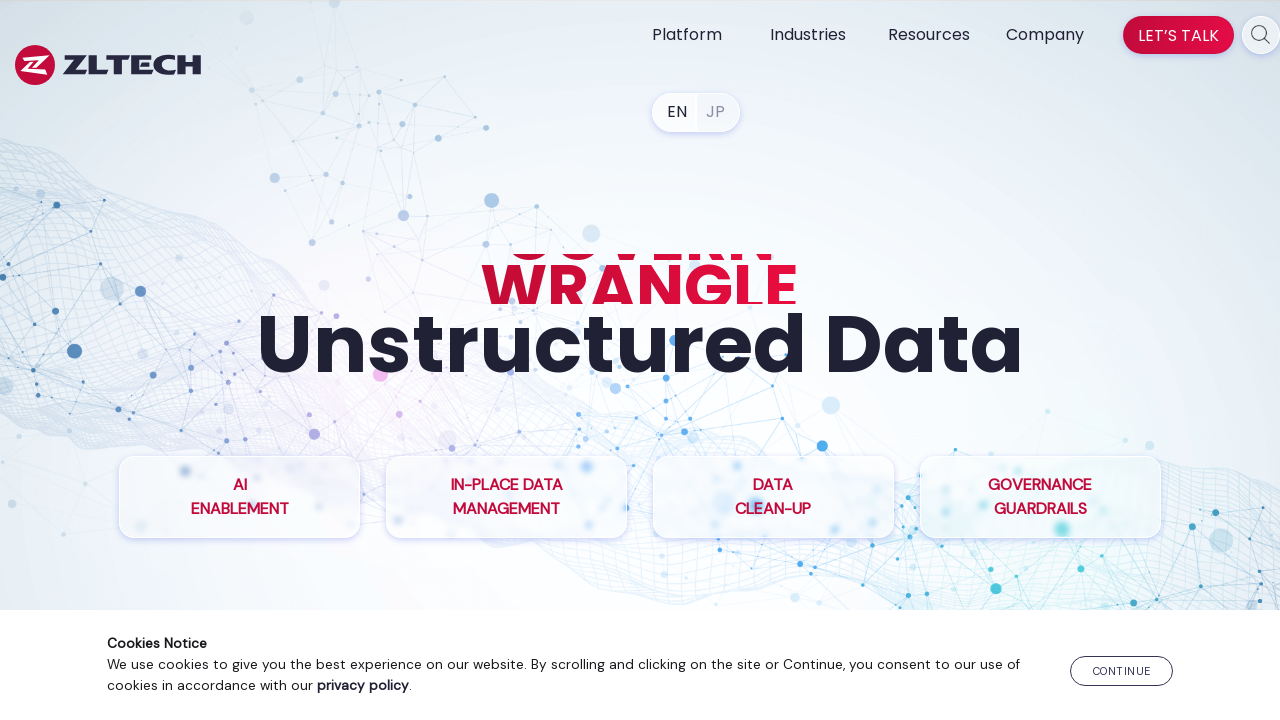

Retrieved href attribute from link: https://www.zlti.com/data-privacy-compliance/
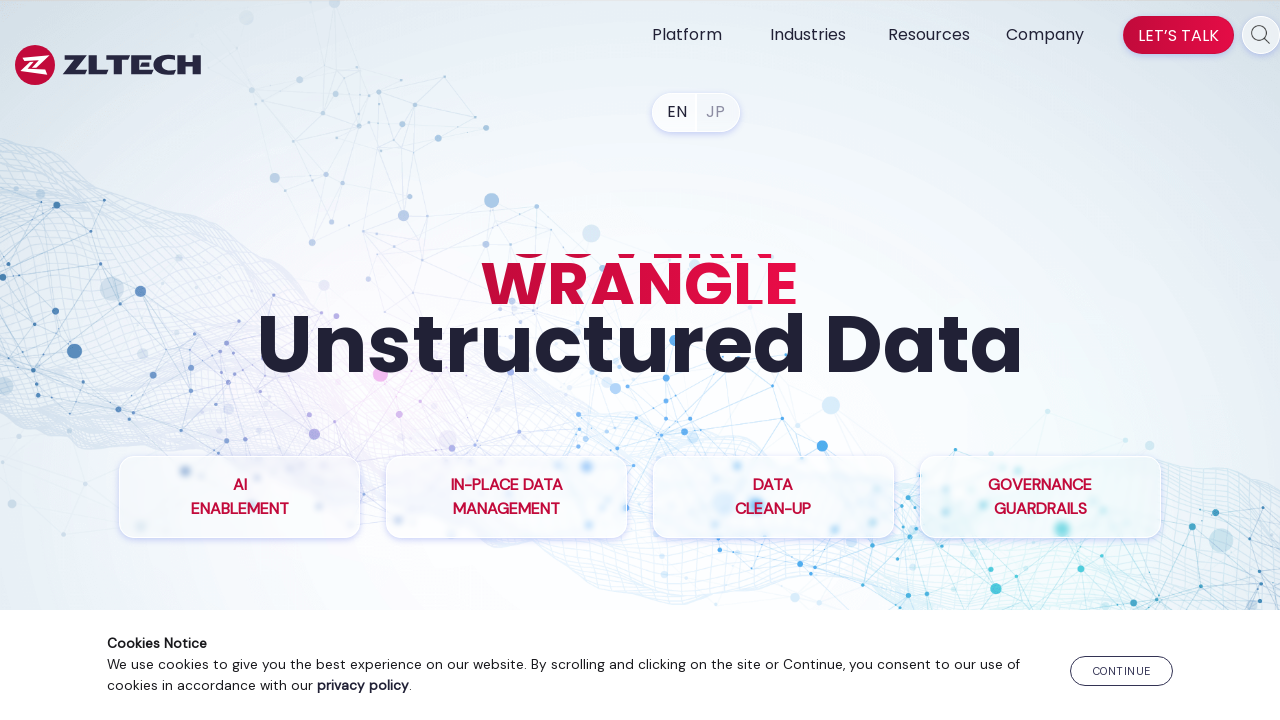

Retrieved href attribute from link: https://www.zlti.com/records-management-system/
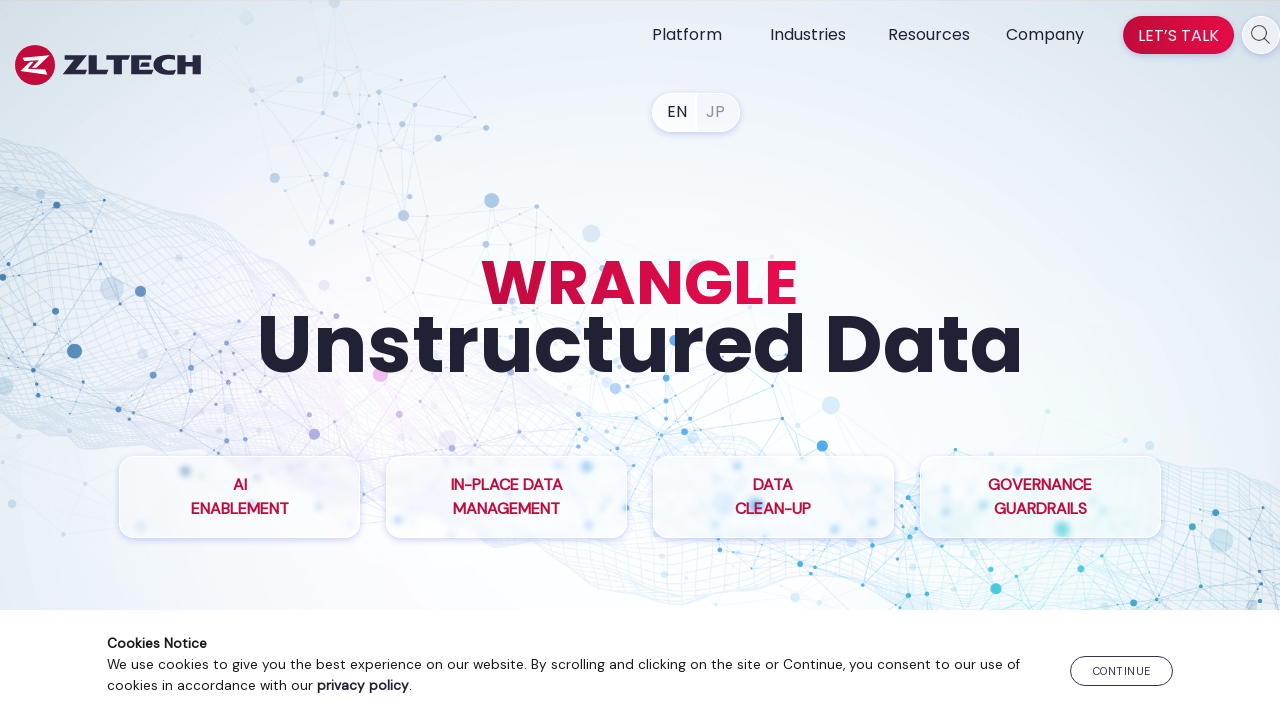

Retrieved href attribute from link: None
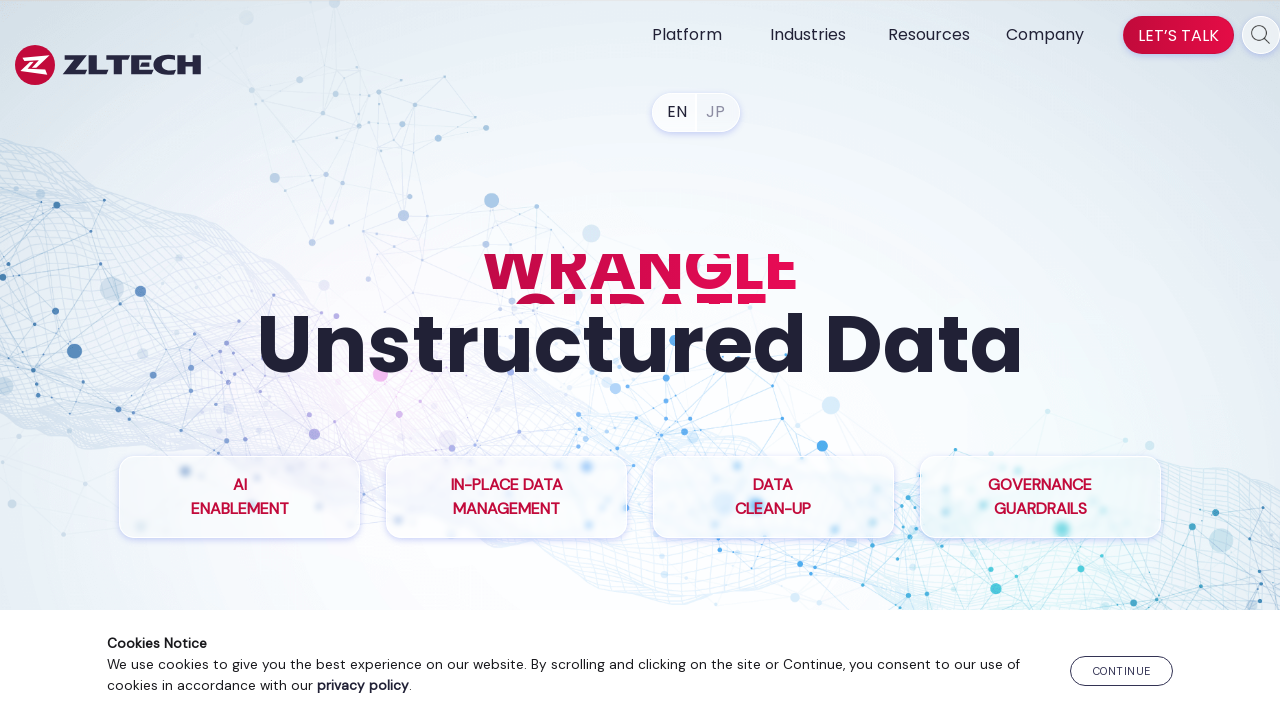

Retrieved href attribute from link: https://www.zlti.com/industry-financial-services/
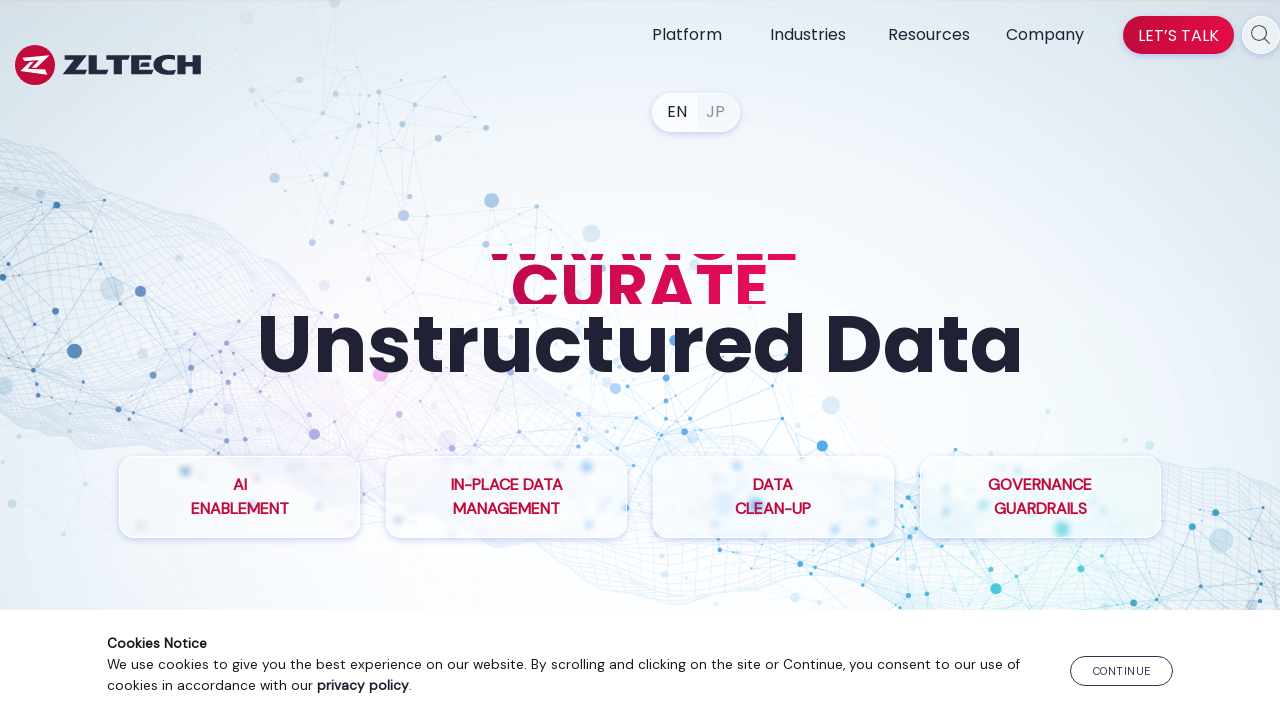

Retrieved href attribute from link: https://www.zlti.com/government-records-management-solution/
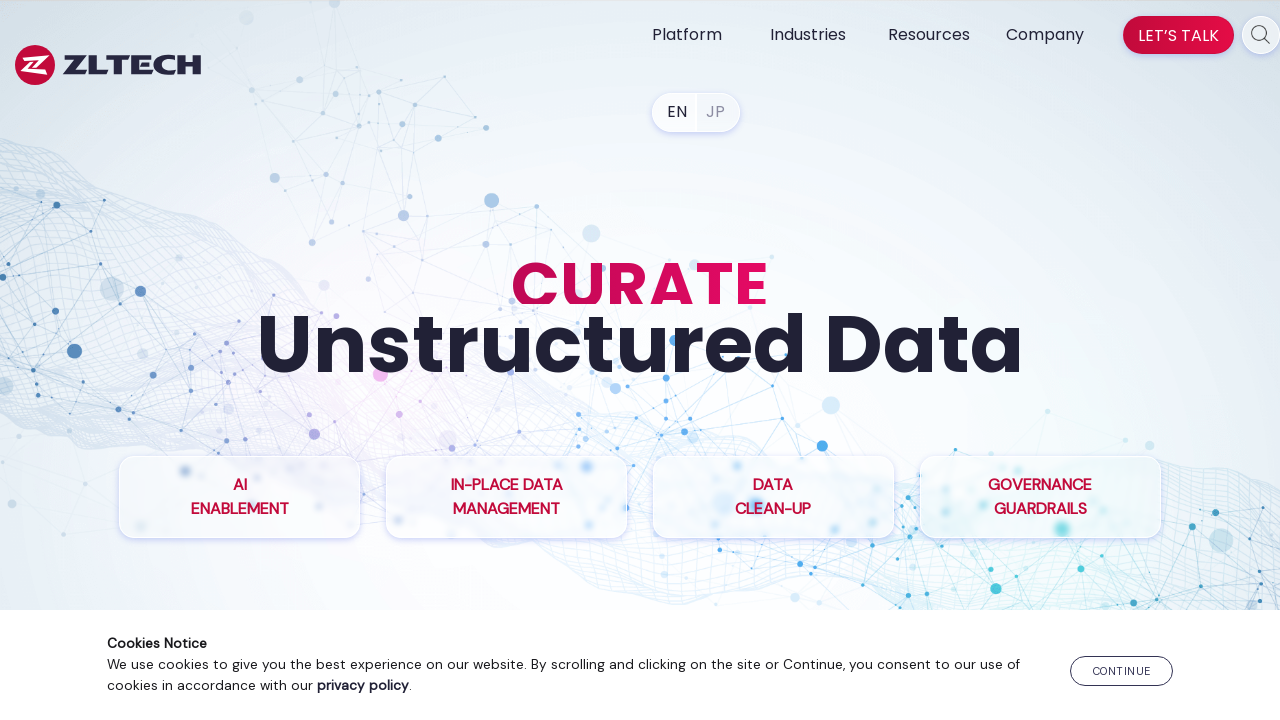

Retrieved href attribute from link: https://www.zlti.com/healthcare-data-management/
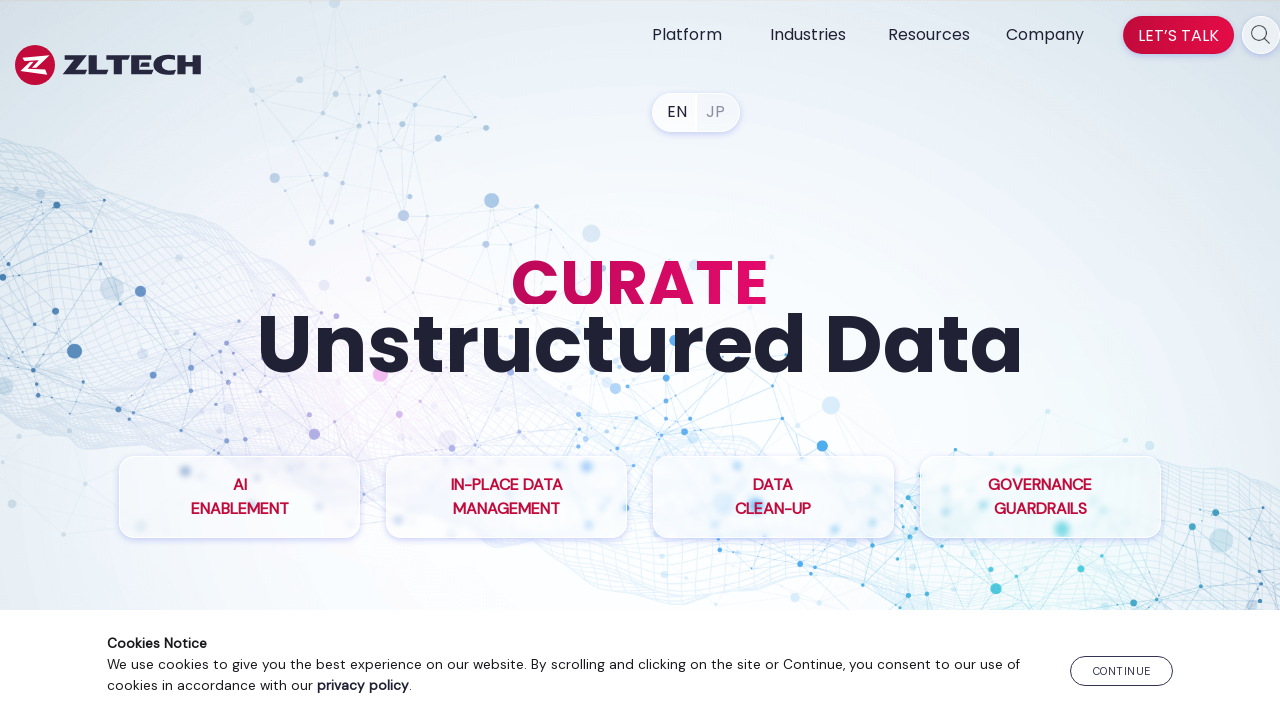

Retrieved href attribute from link: None
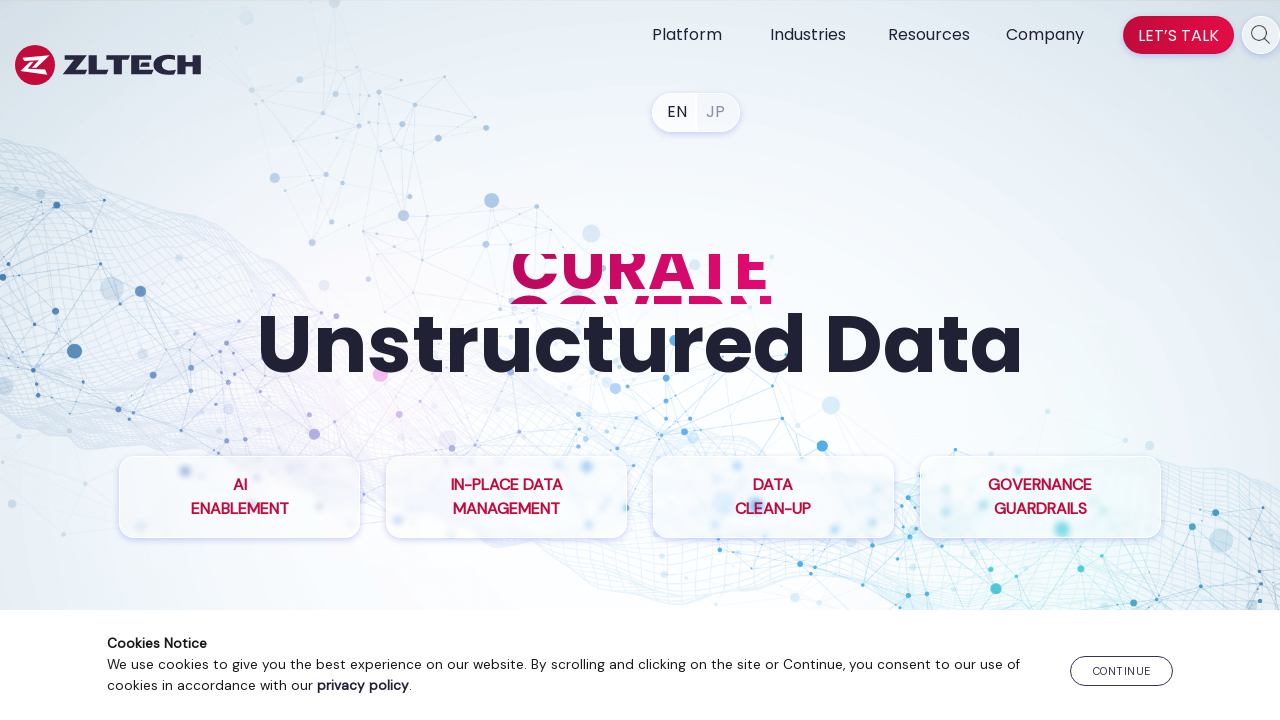

Retrieved href attribute from link: https://www.zlti.com/resources/
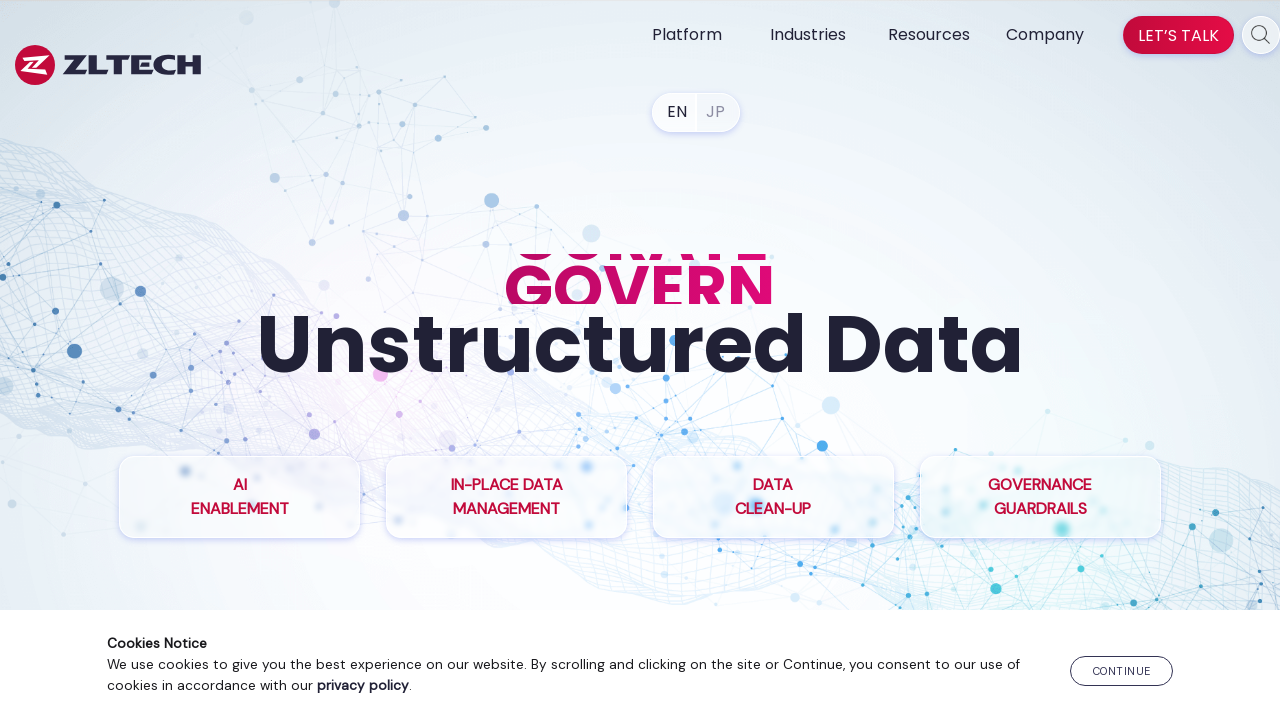

Retrieved href attribute from link: https://www.zlti.com/blog/
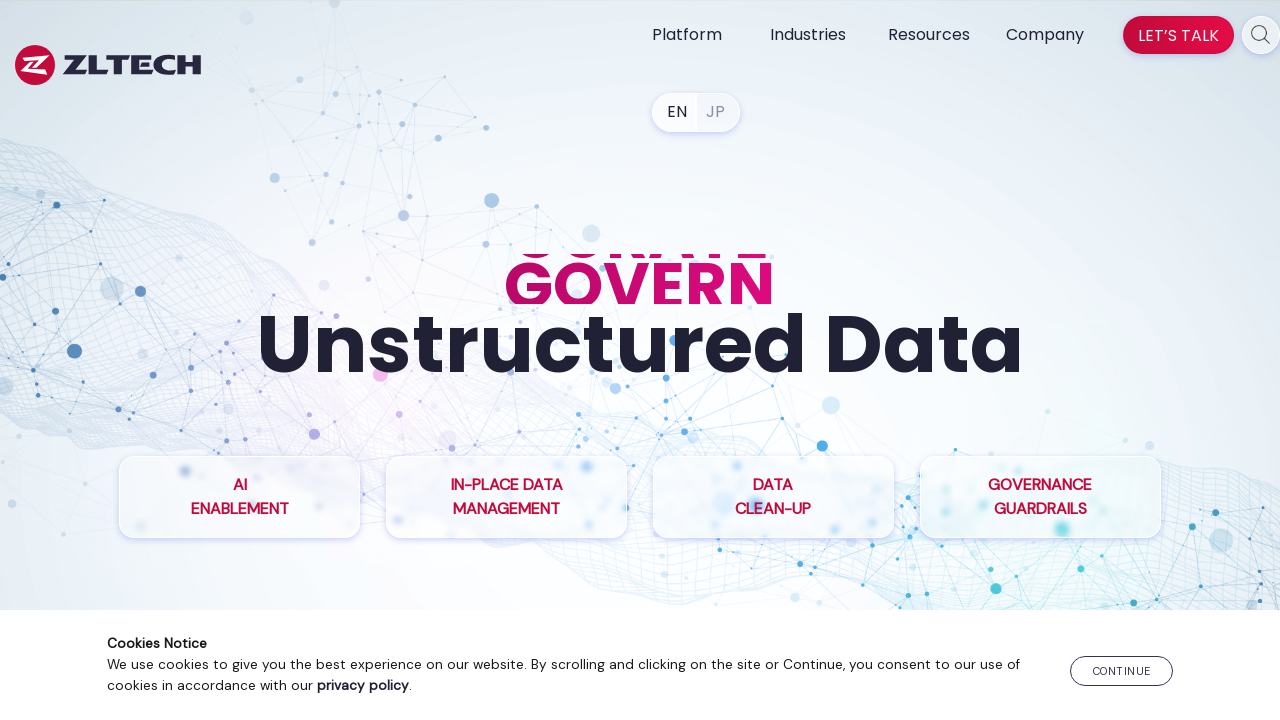

Retrieved href attribute from link: https://www.zlti.com/lib/brochure/
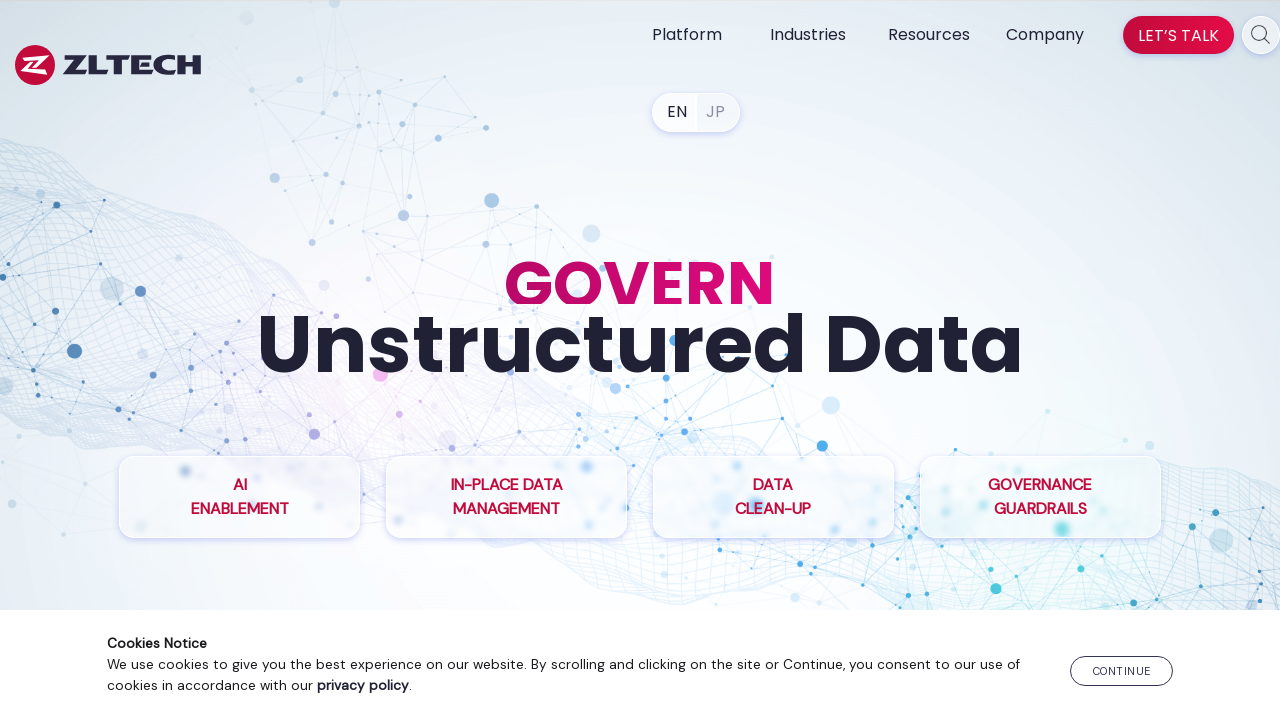

Retrieved href attribute from link: https://www.zlti.com/lib/casestudy/
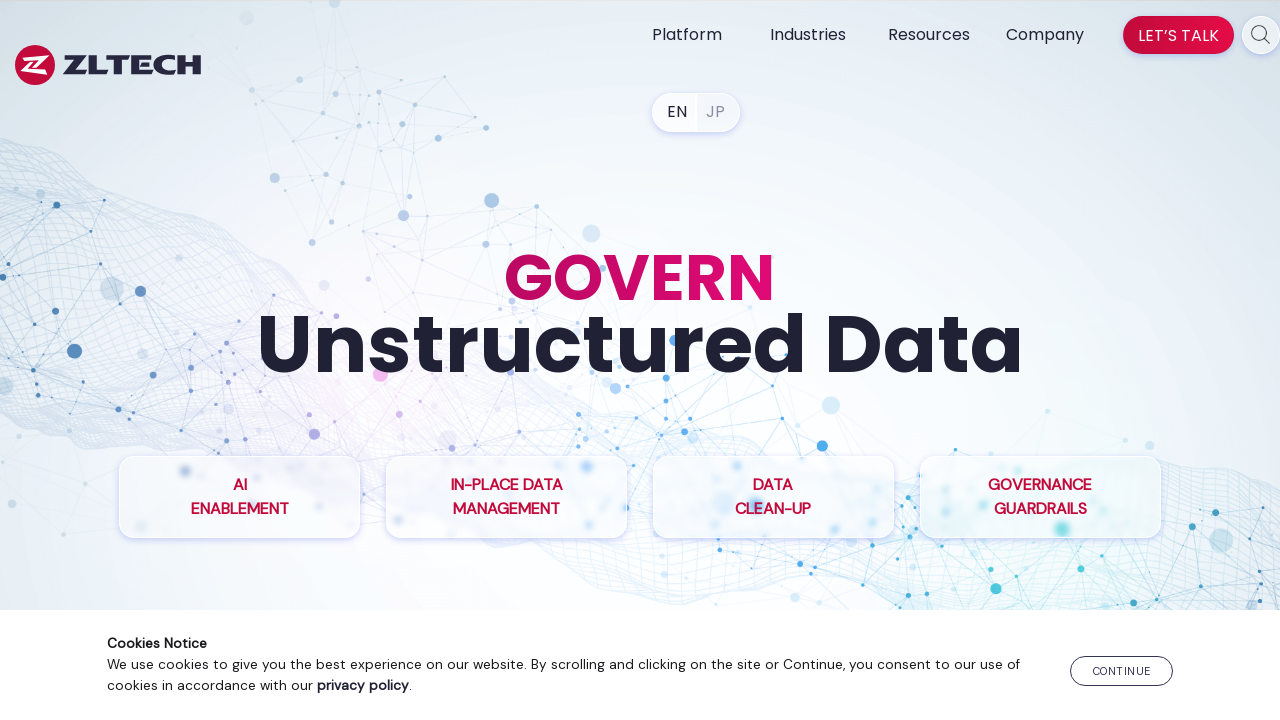

Retrieved href attribute from link: https://www.zlti.com/lib/datasheet/
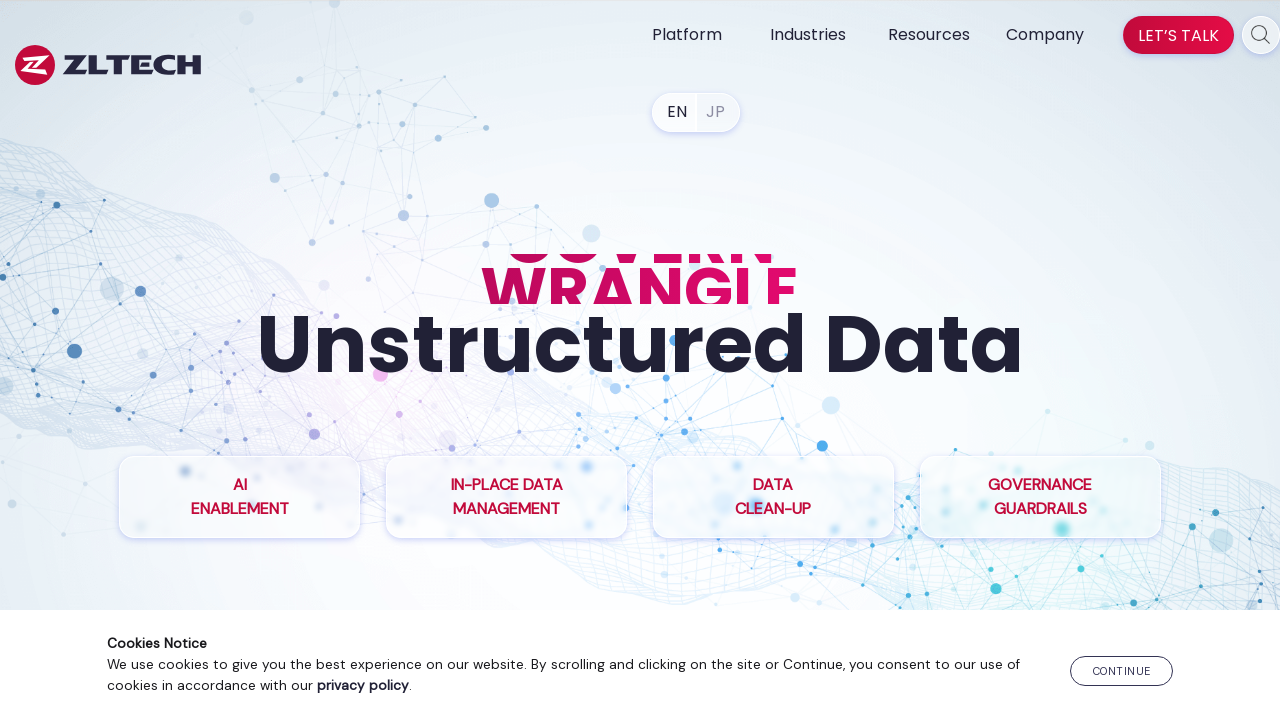

Retrieved href attribute from link: https://www.zlti.com/events/
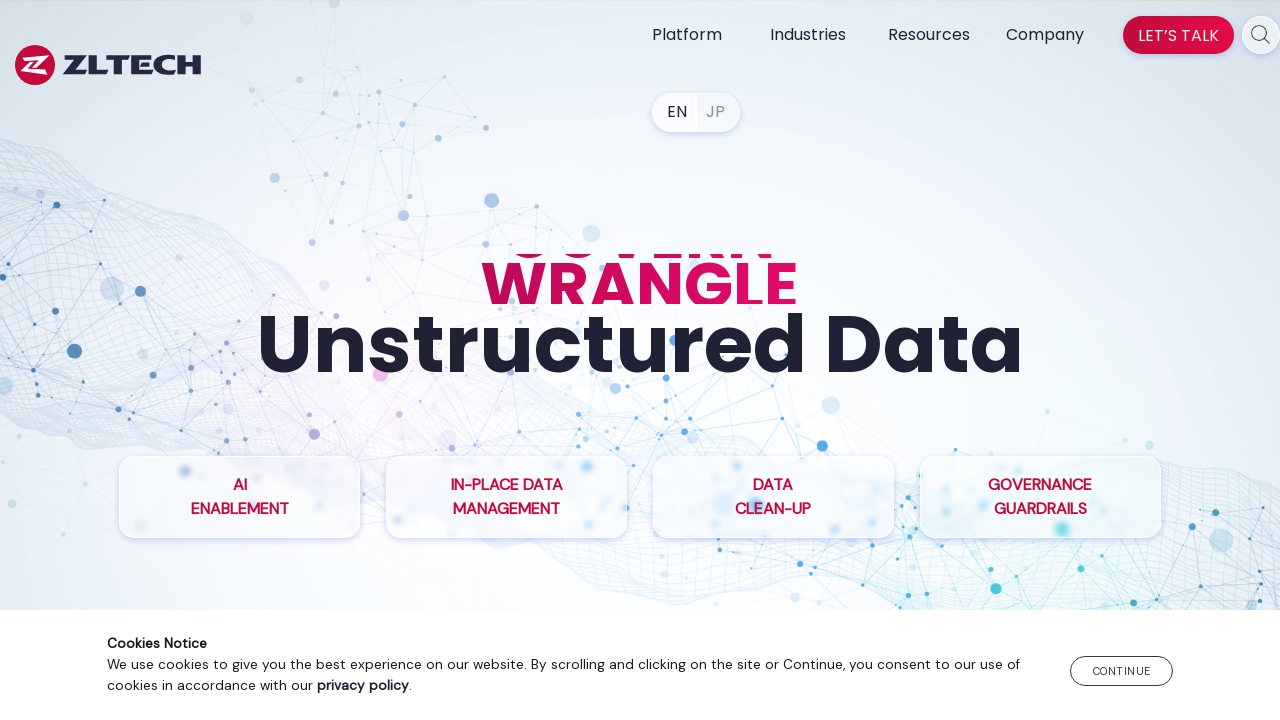

Retrieved href attribute from link: https://www.zlti.com/lib/whitepaper/
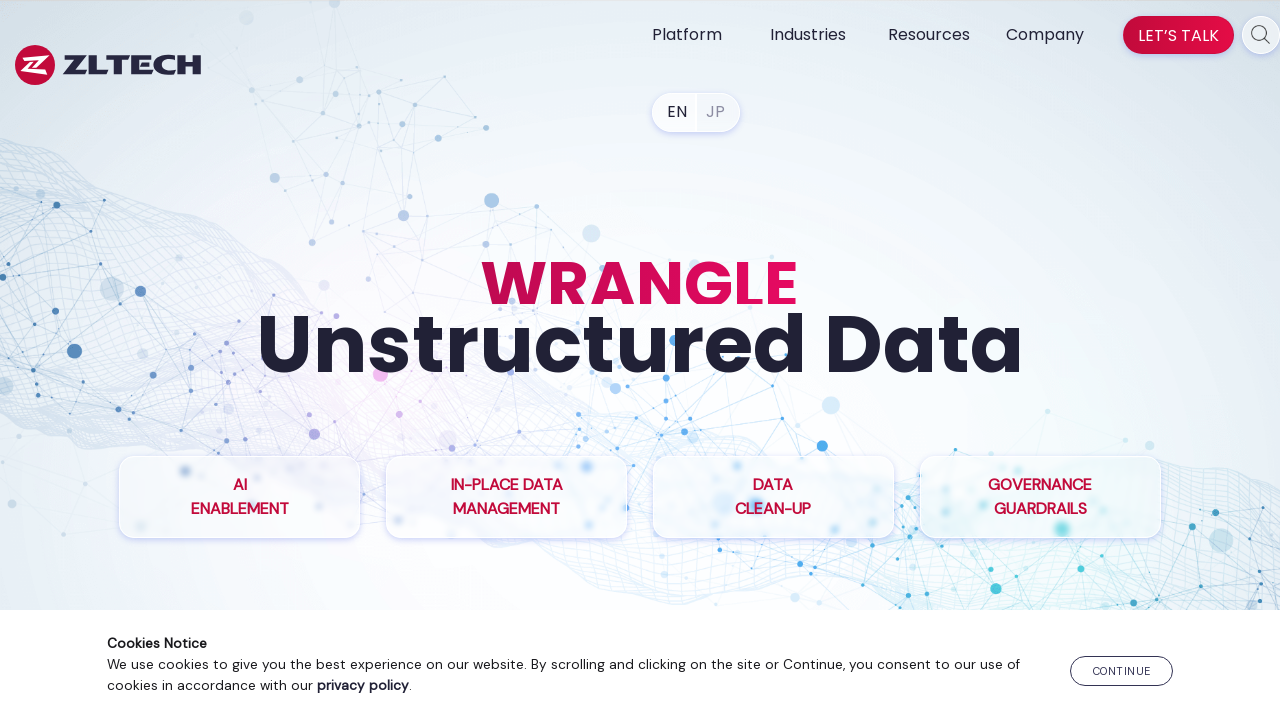

Retrieved href attribute from link: https://www.zlti.com/lib/videos/
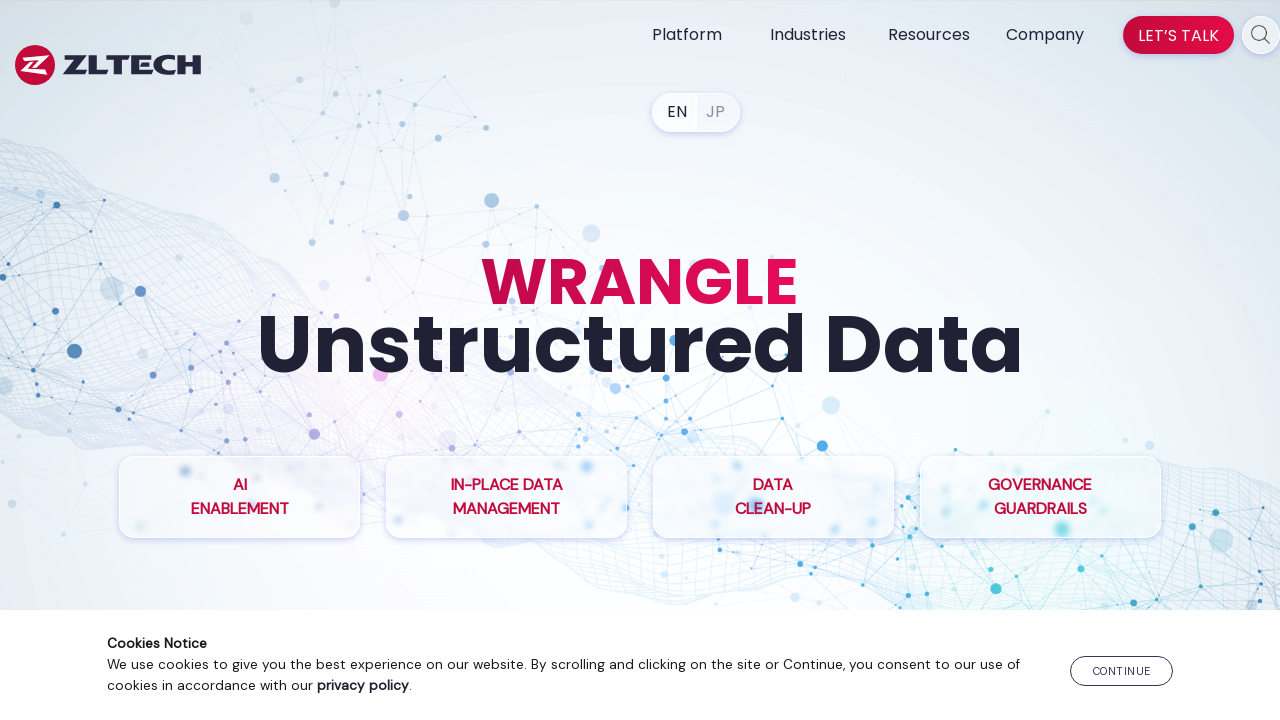

Retrieved href attribute from link: https://www.zlti.com/lib/webinar/
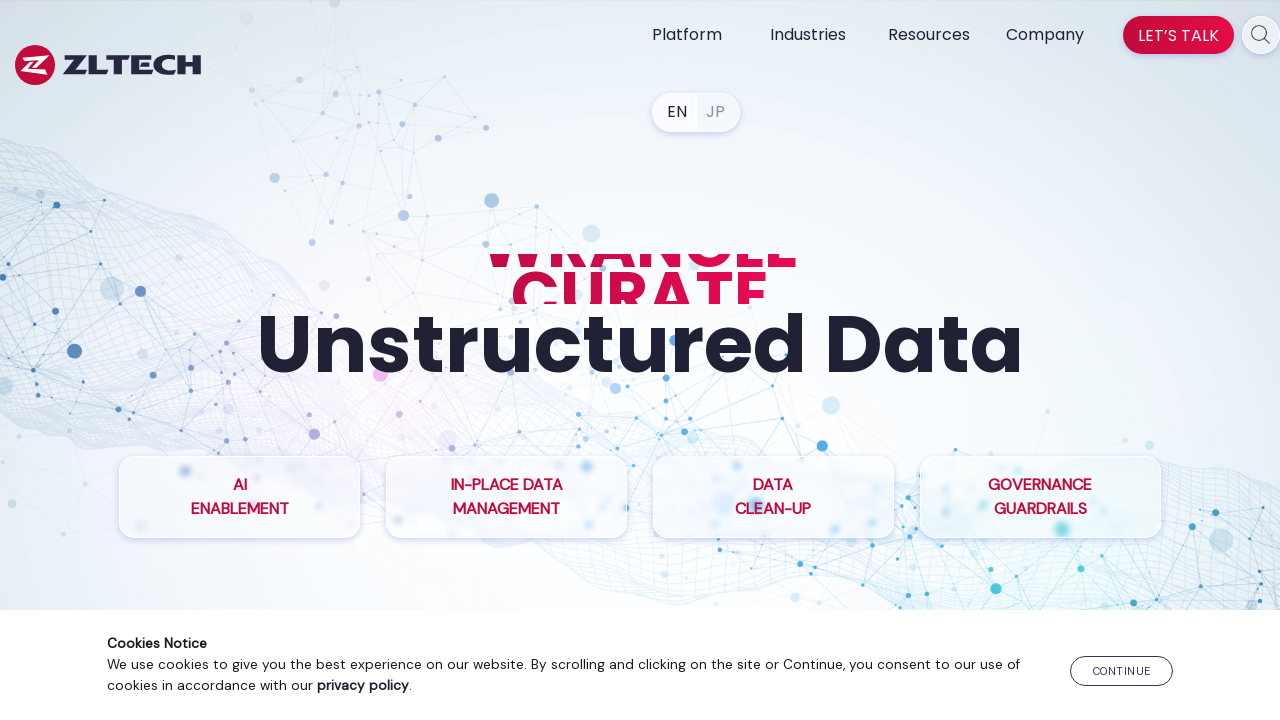

Retrieved href attribute from link: None
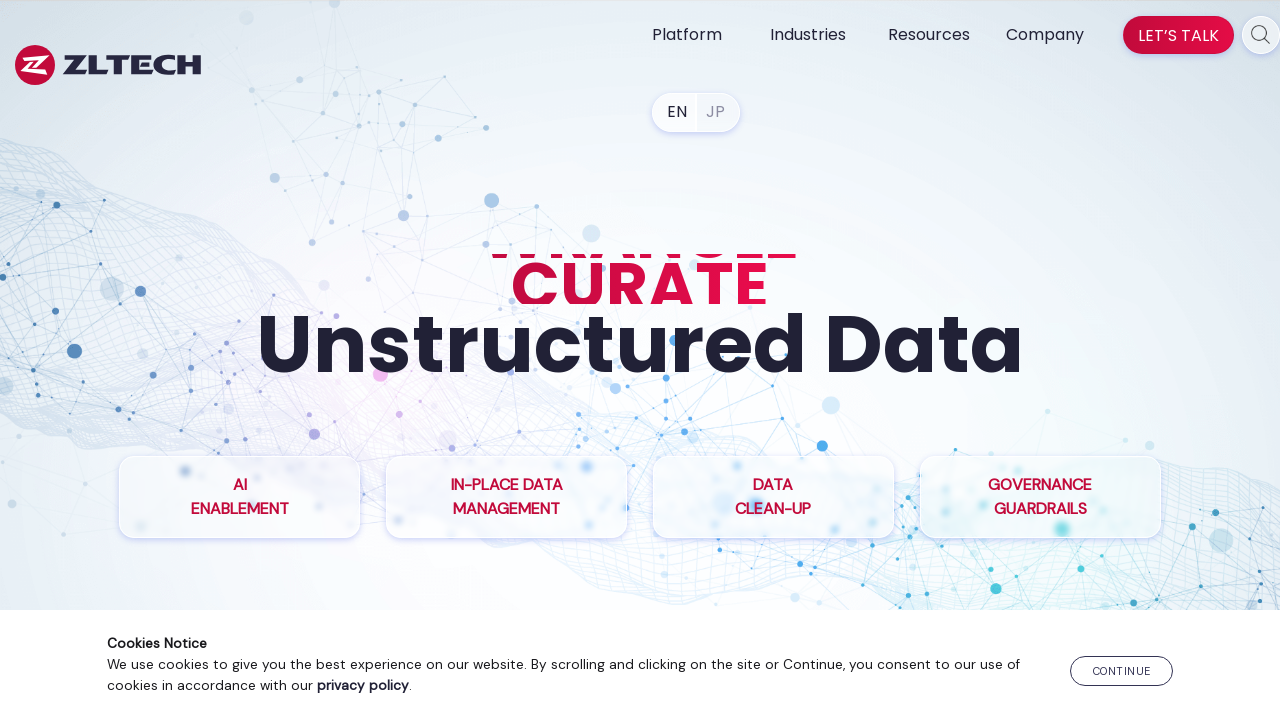

Retrieved href attribute from link: https://www.zlti.com/company/
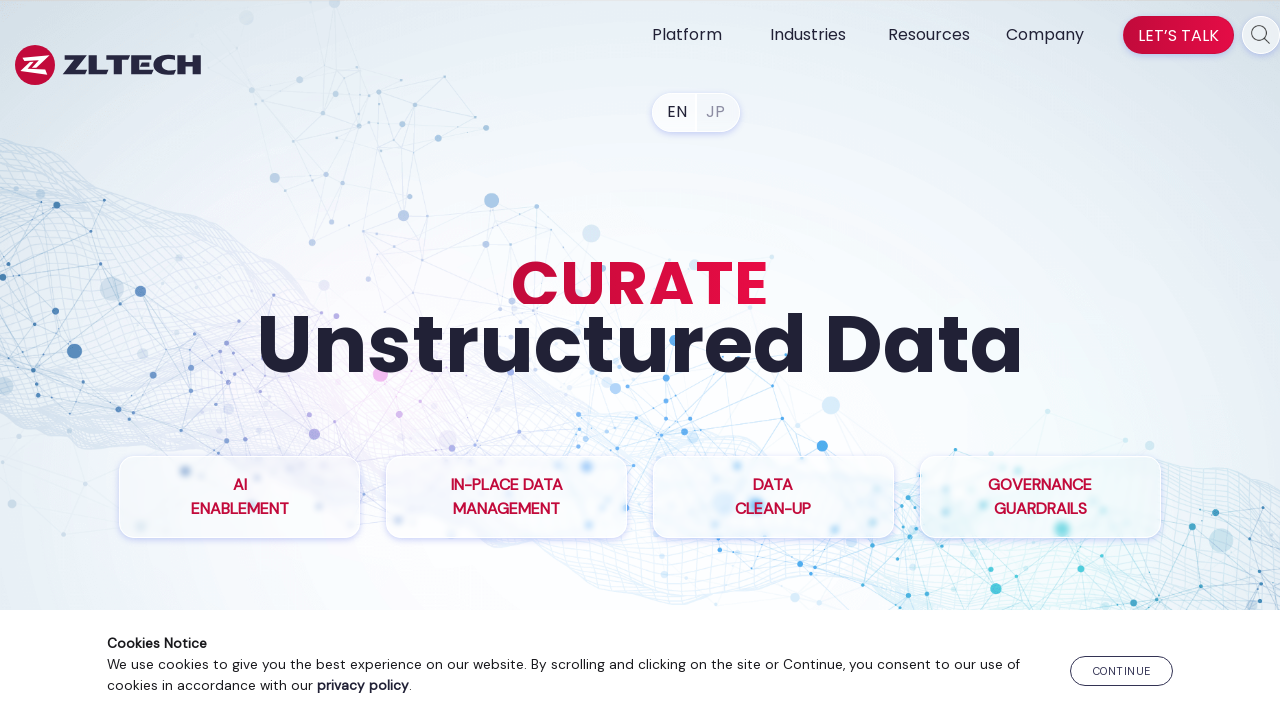

Retrieved href attribute from link: https://www.zlti.com/contact-us/
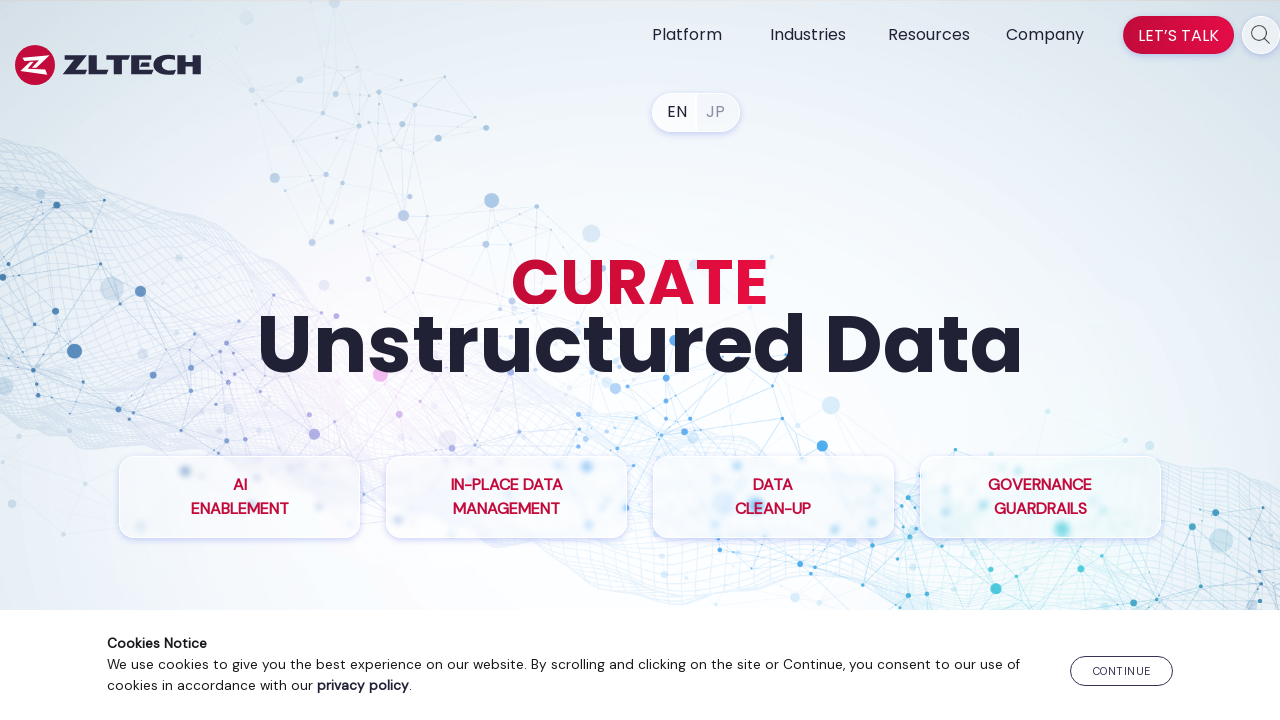

Retrieved href attribute from link: https://www.zlti.com/careers/
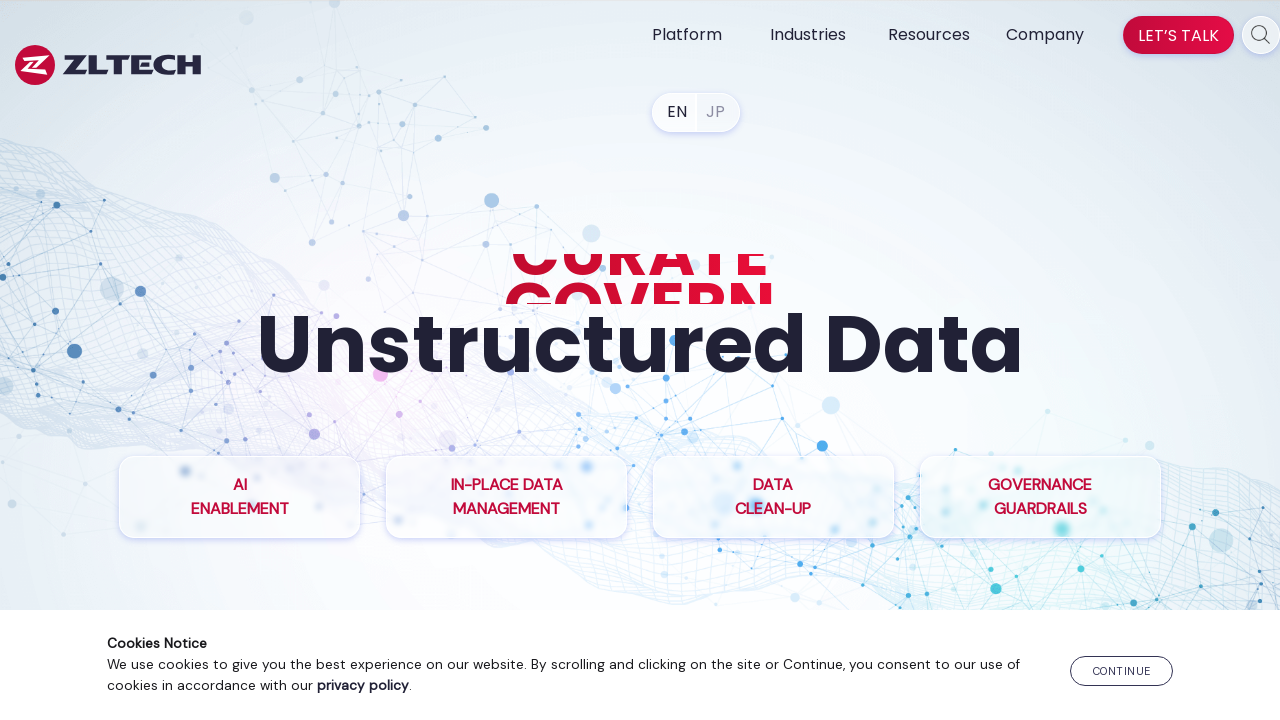

Retrieved href attribute from link: https://www.zlti.com/partners/
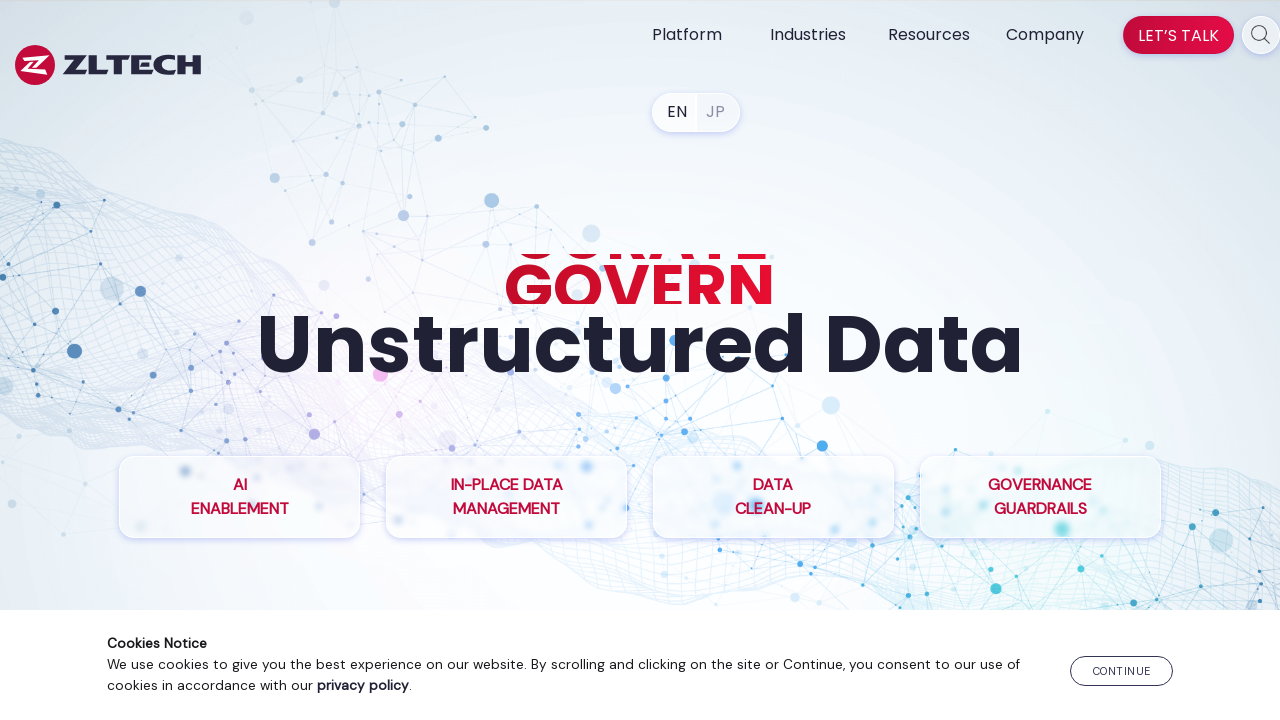

Retrieved href attribute from link: https://www.zlti.com/press-releases/
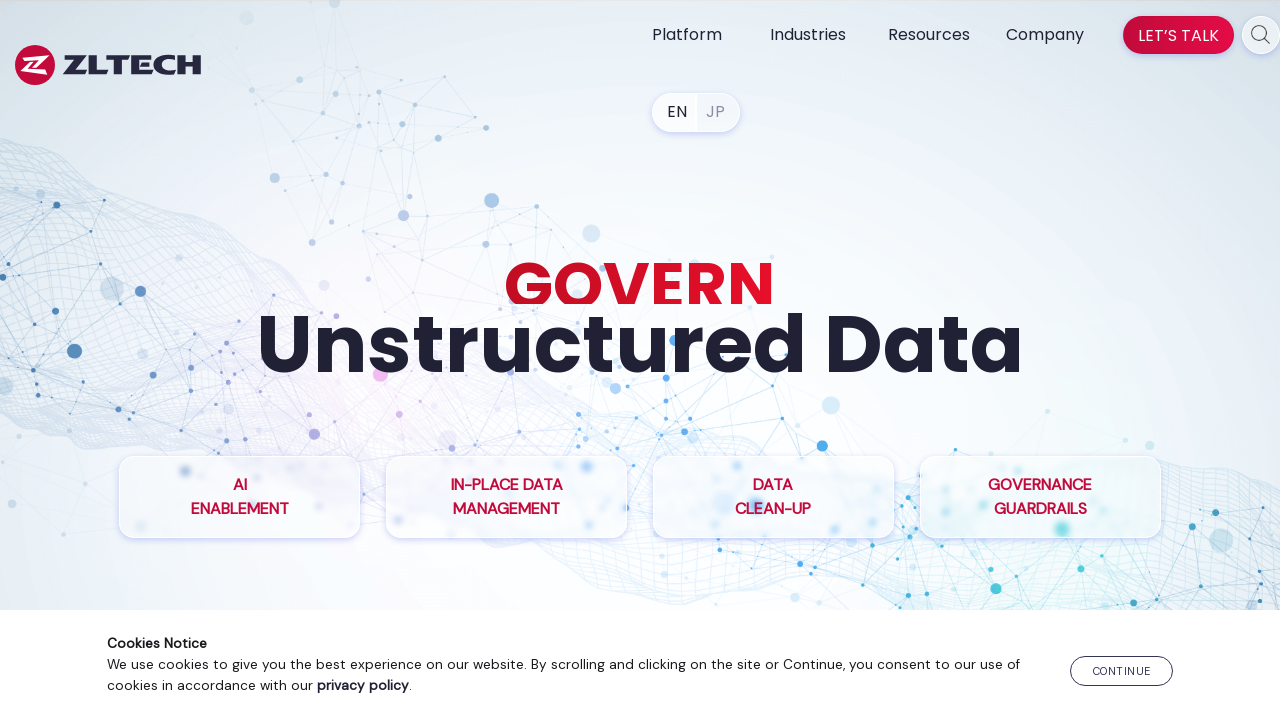

Retrieved href attribute from link: https://www.zlti.com/newsroom/
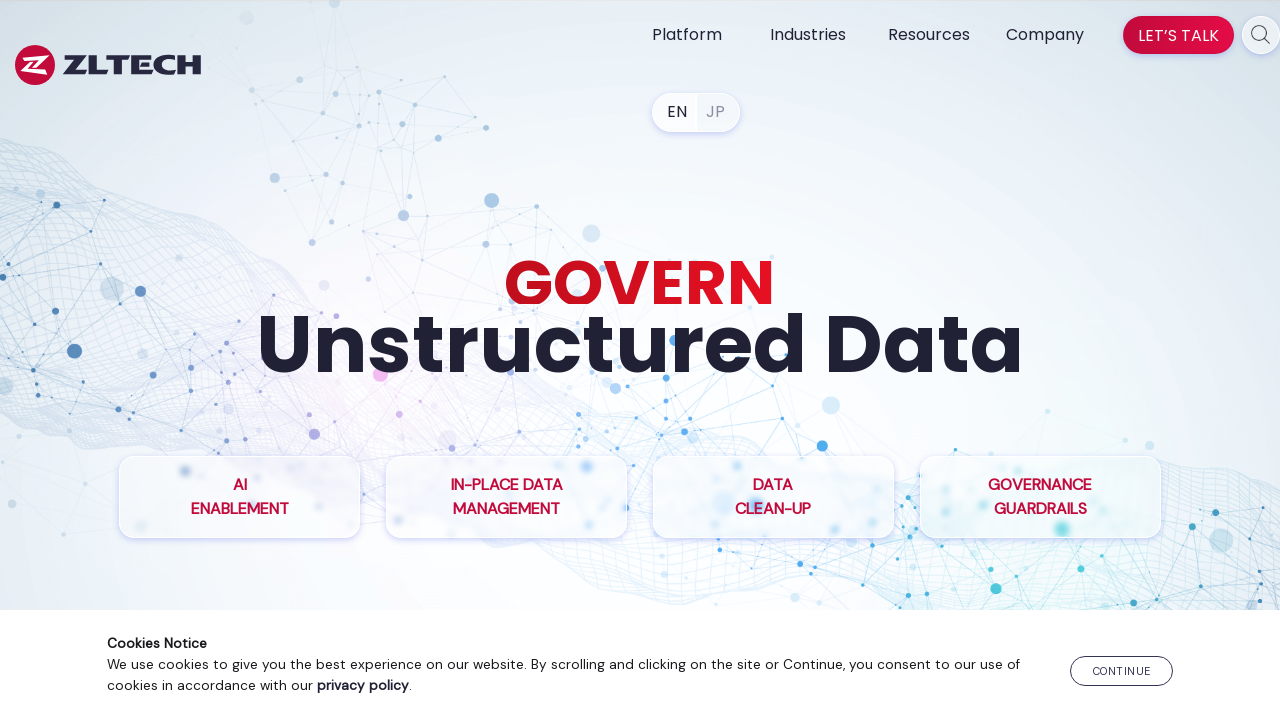

Retrieved href attribute from link: #footer-CTA
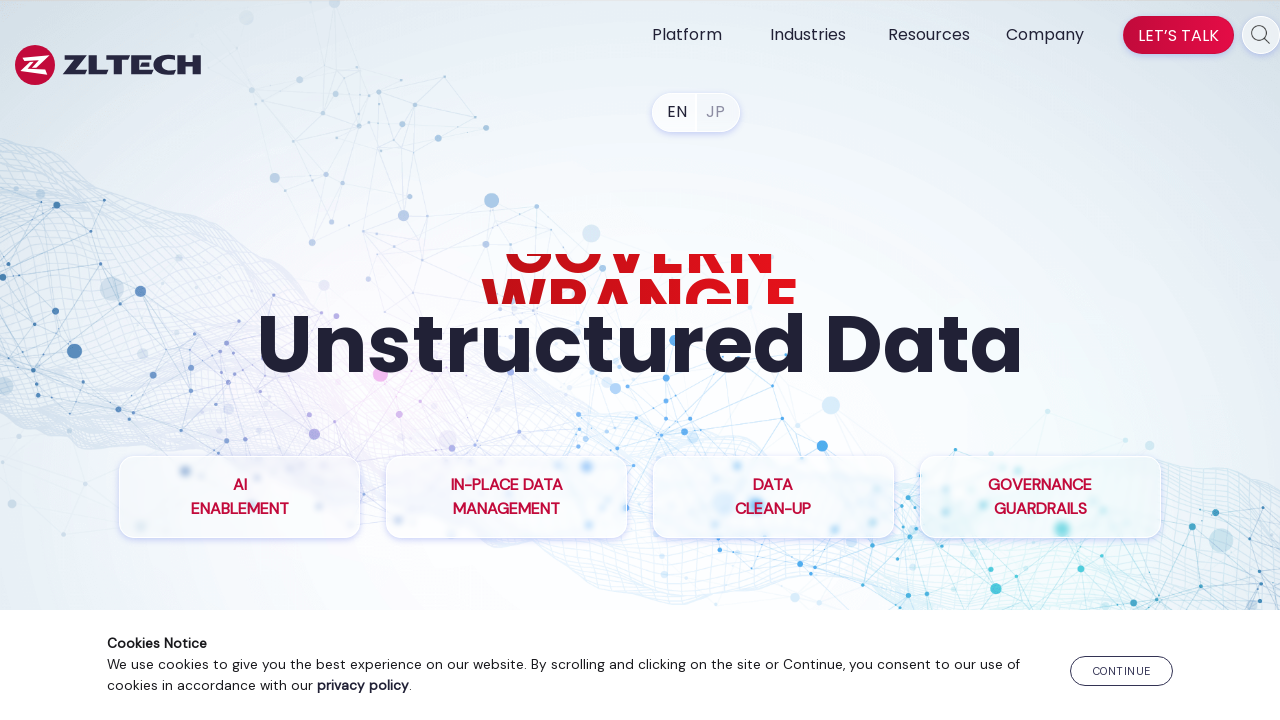

Retrieved href attribute from link: https://www.zlti.com/
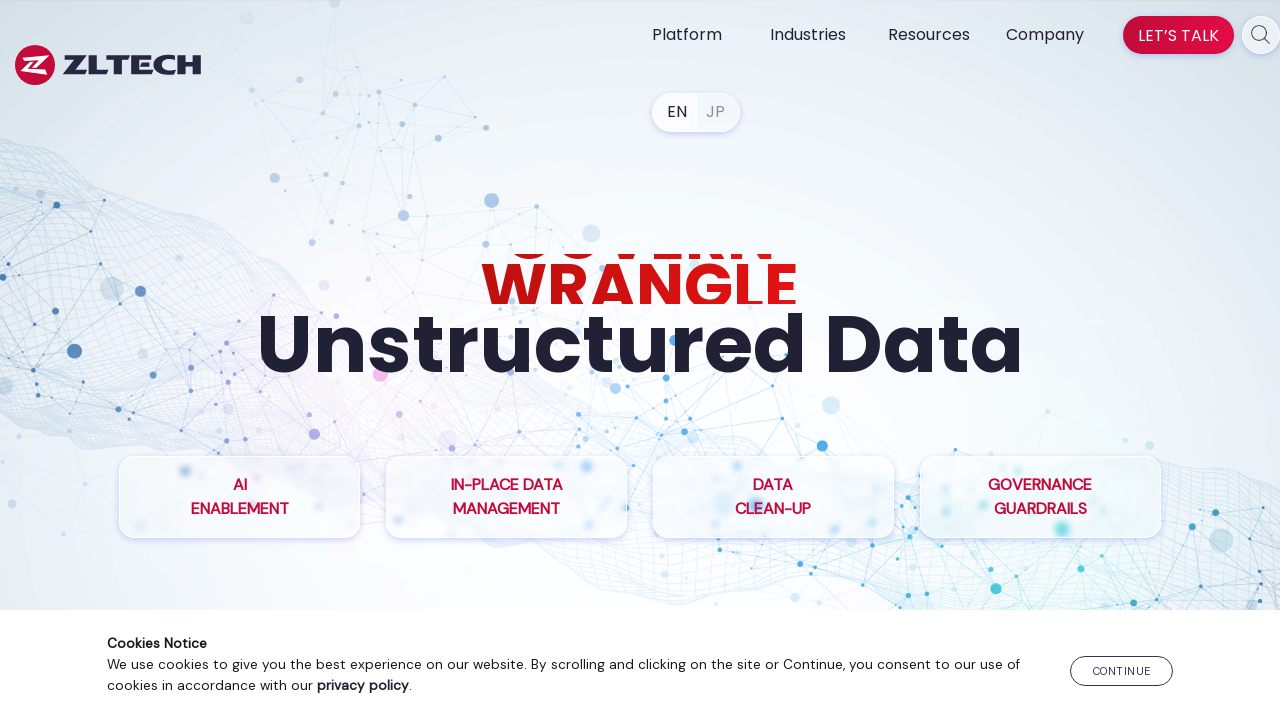

Retrieved href attribute from link: https://www.zlti.com/jp/
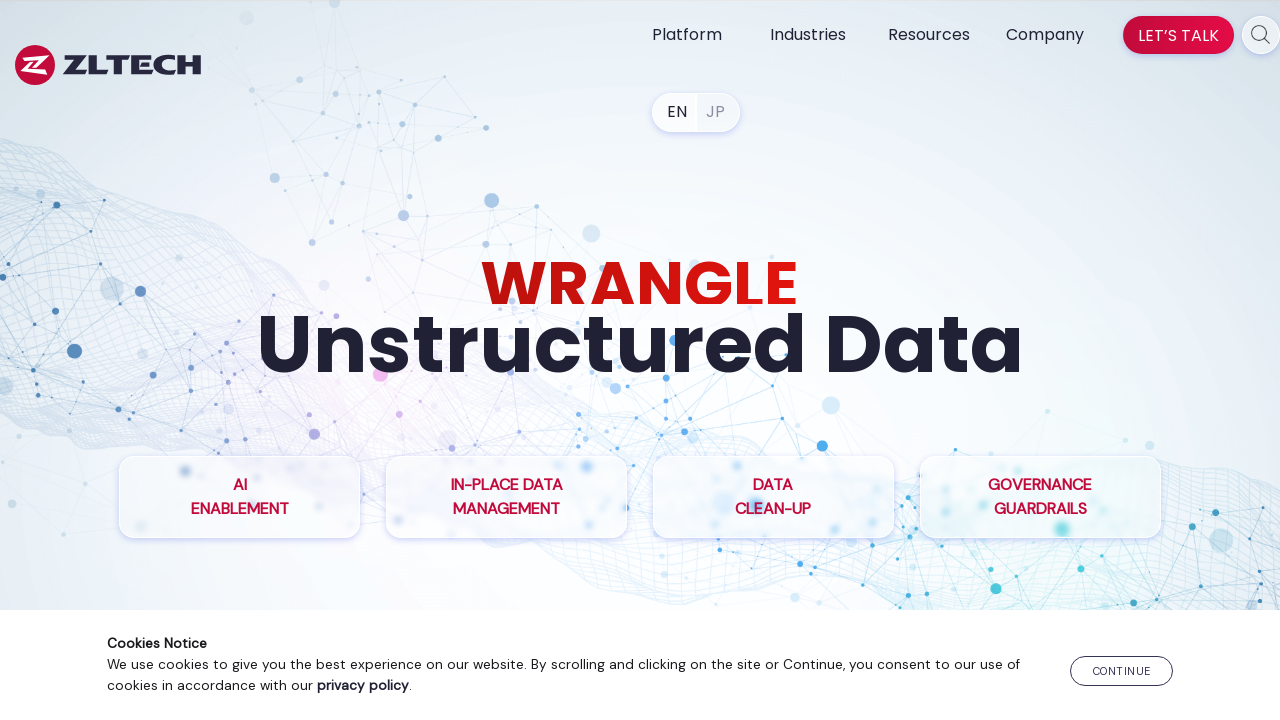

Retrieved href attribute from link: /enterprise-data-genai/
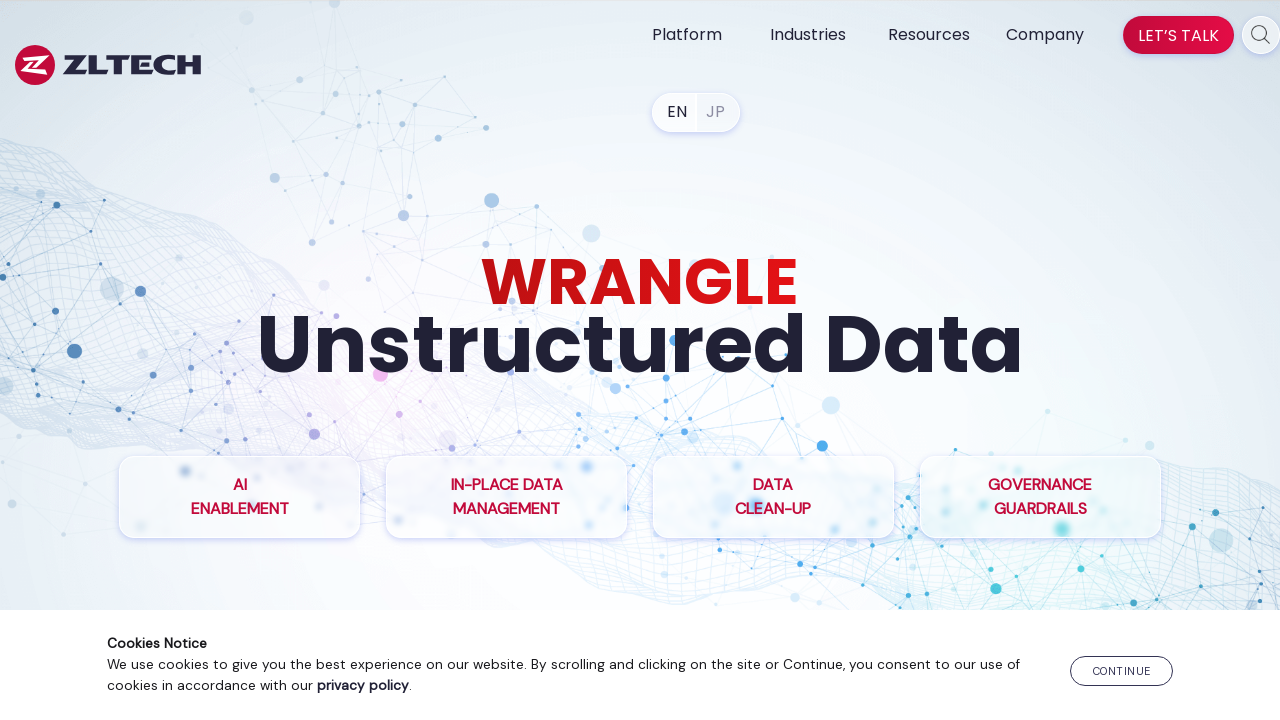

Retrieved href attribute from link: /inplace-data-management/
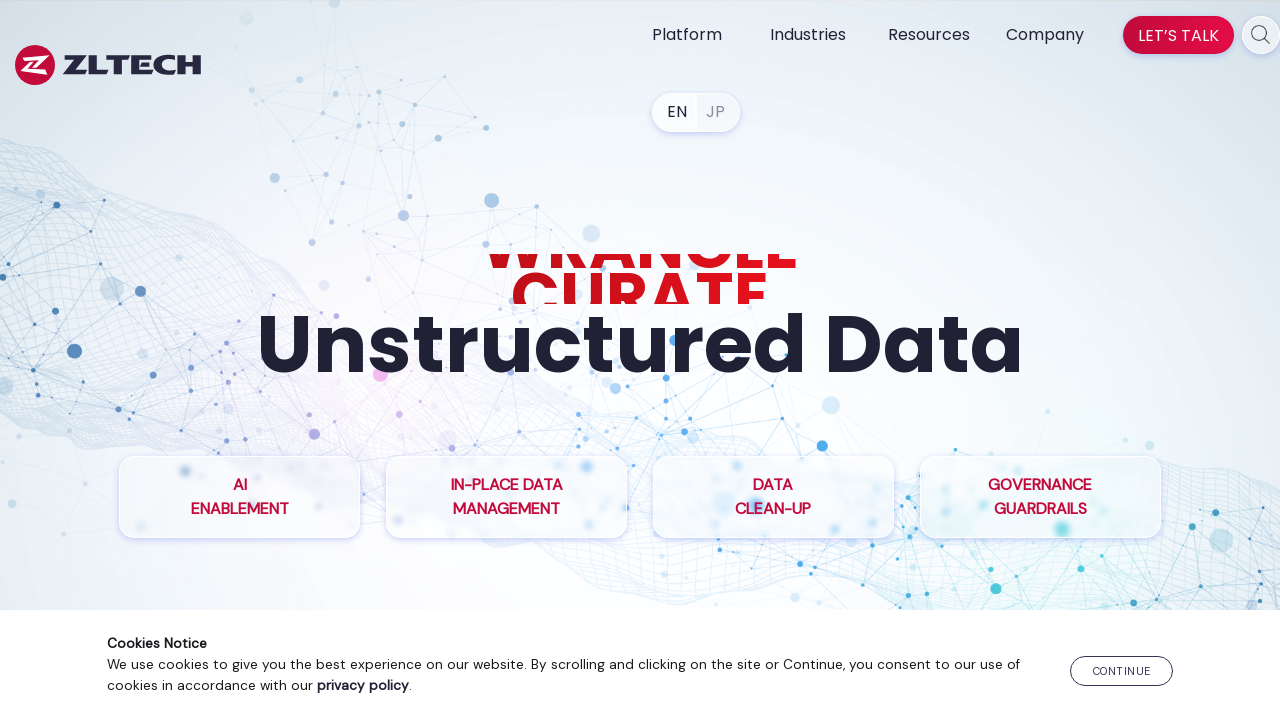

Retrieved href attribute from link: /file-analysis/
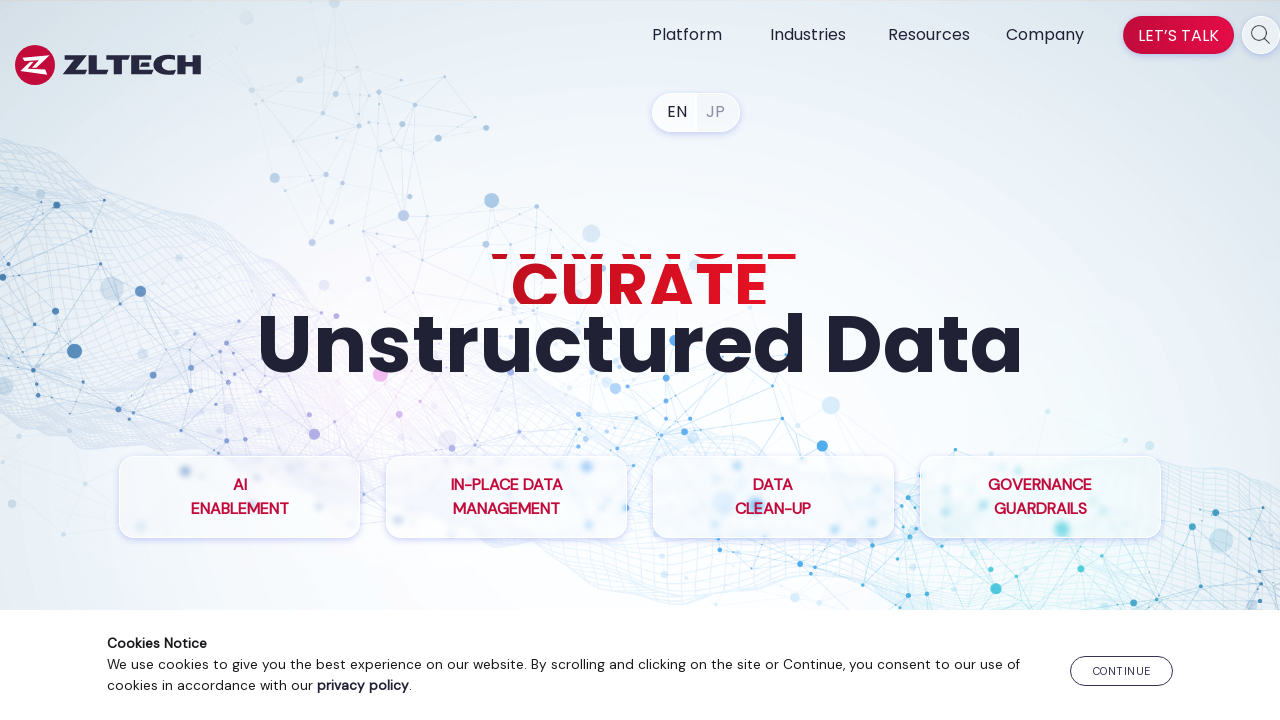

Retrieved href attribute from link: /information-governance/
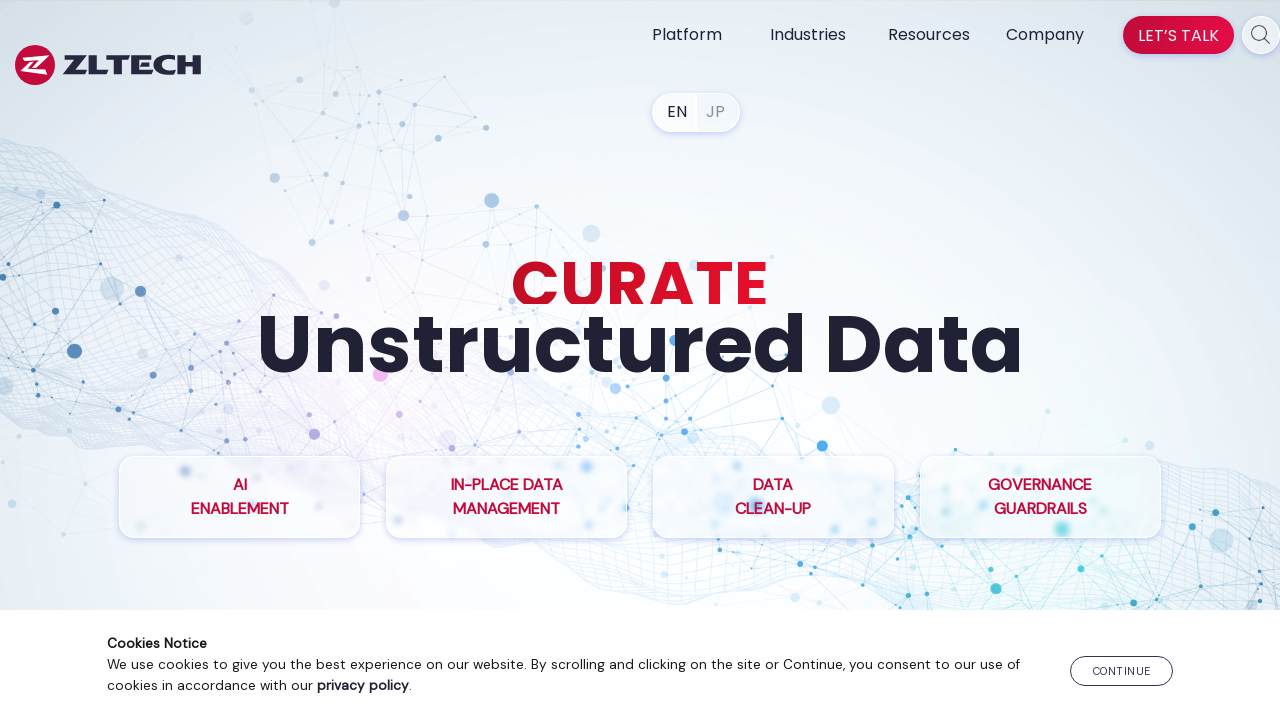

Retrieved href attribute from link: #footer-CTA
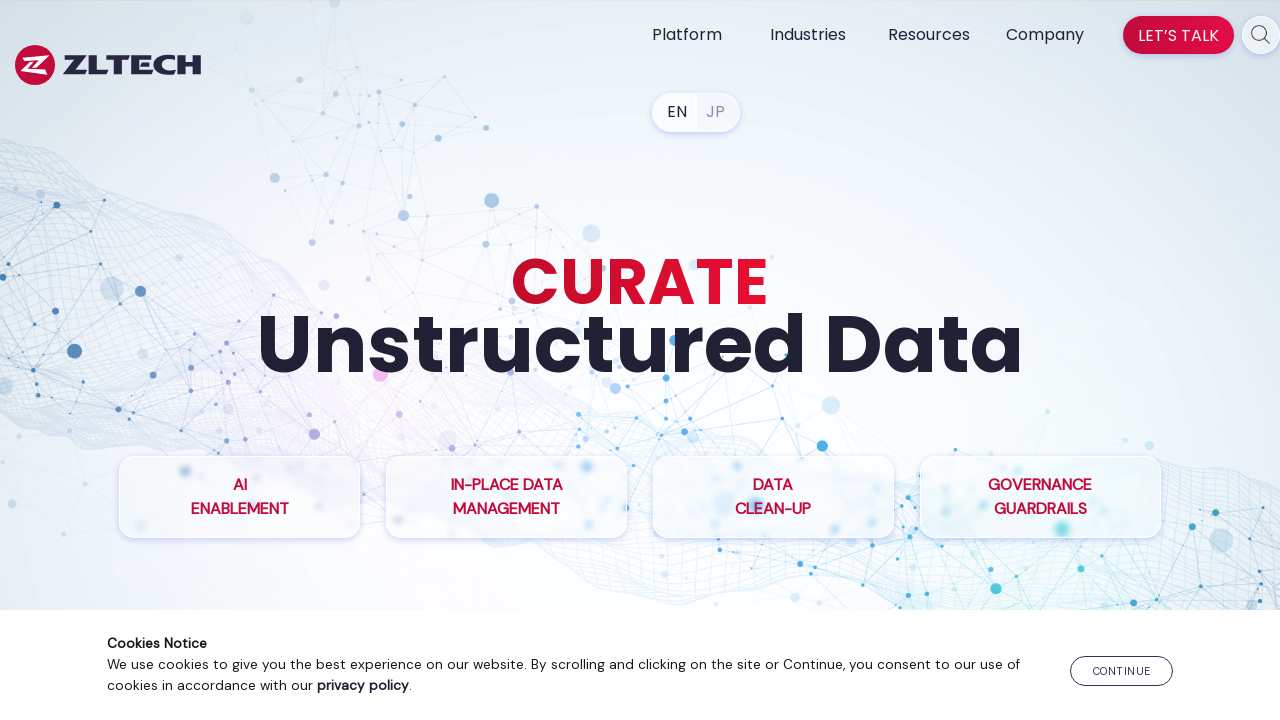

Retrieved href attribute from link: /compliance-management-software/
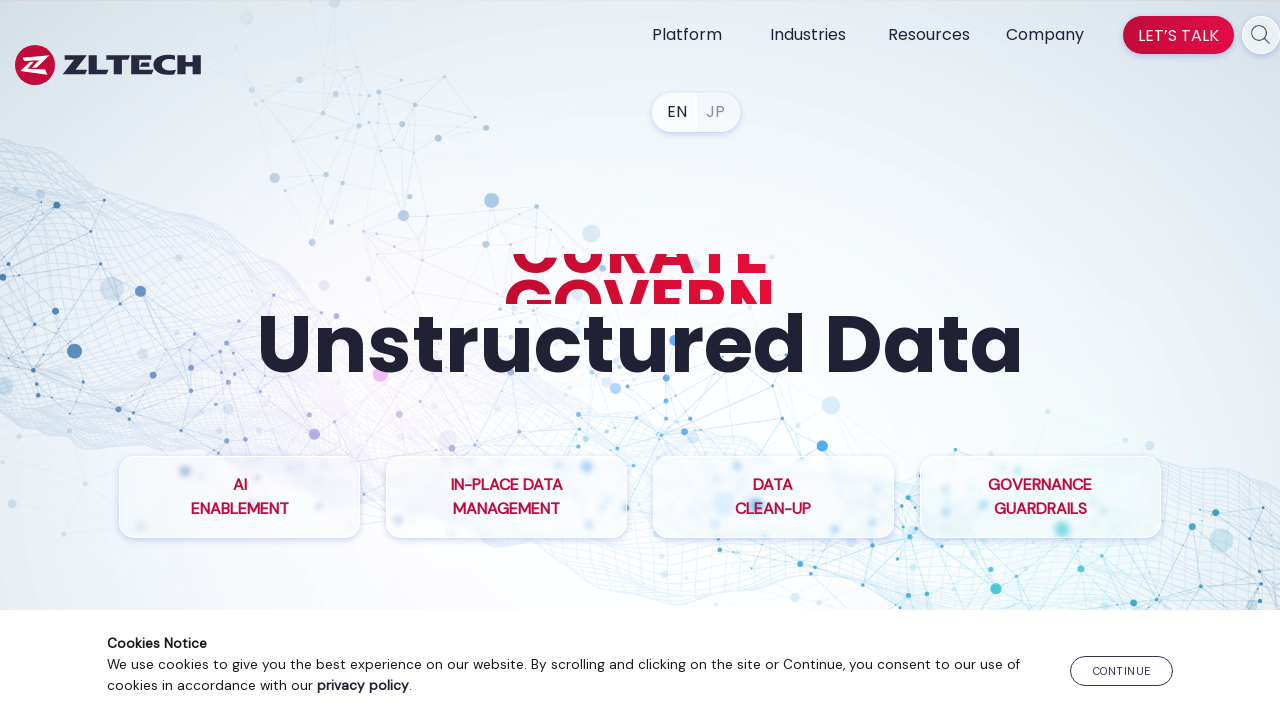

Retrieved href attribute from link: /ediscovery-compliance-solution/
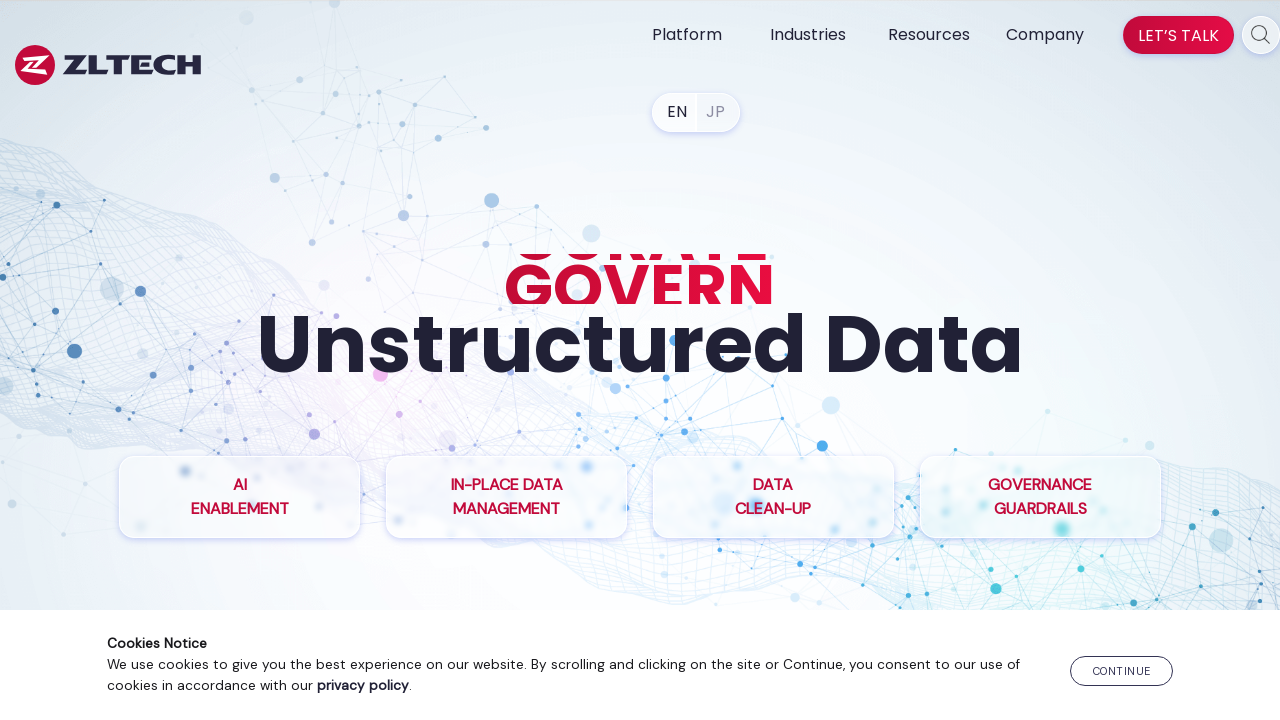

Retrieved href attribute from link: /records-management-system/
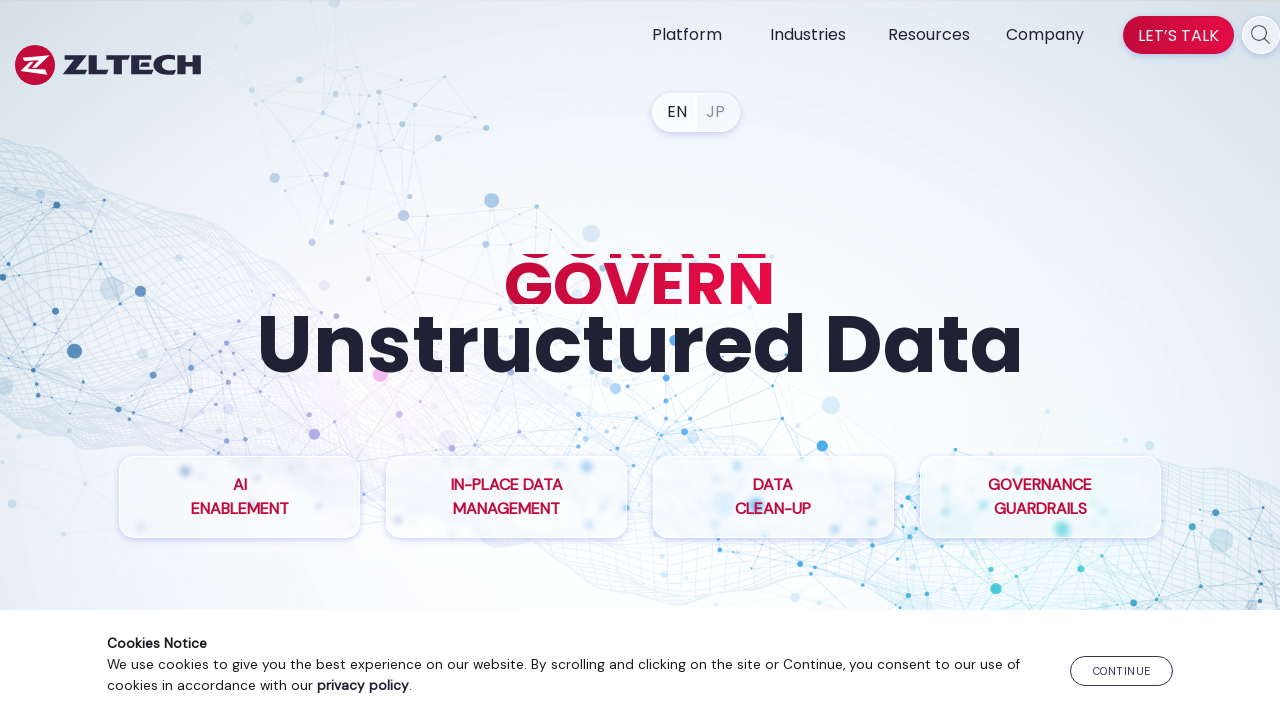

Retrieved href attribute from link: /data-privacy-compliance/
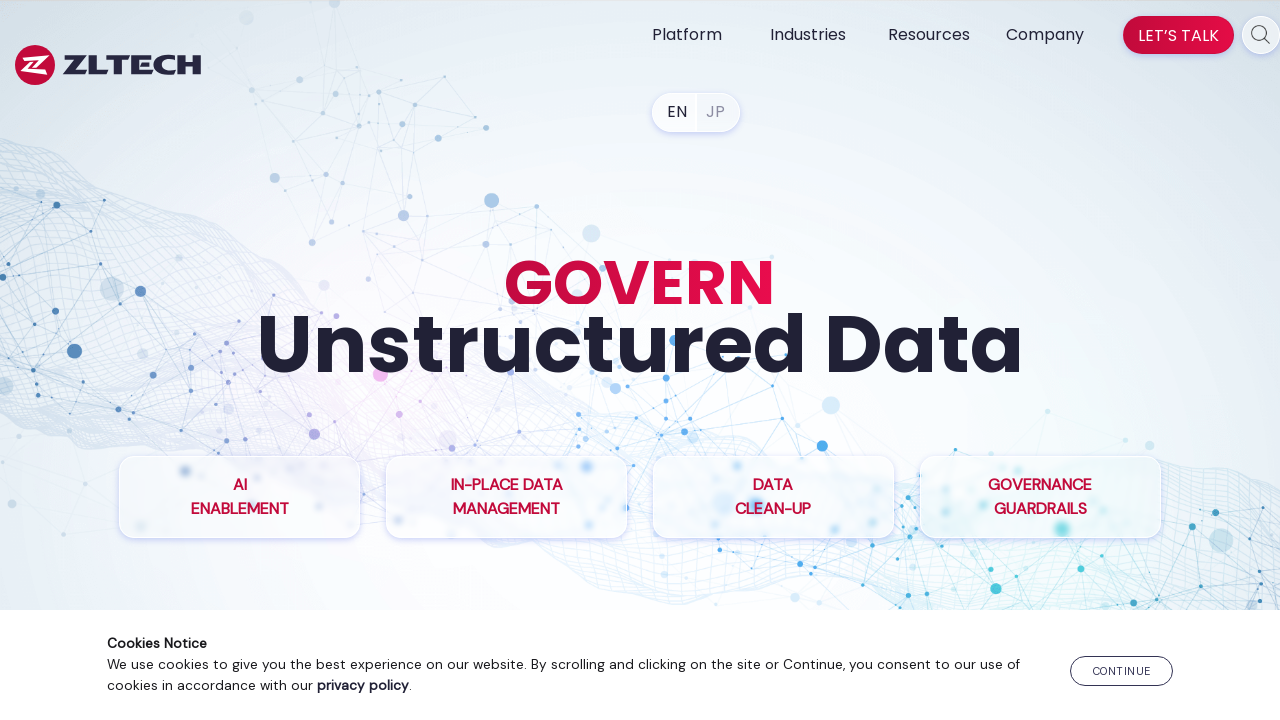

Retrieved href attribute from link: /cloud-solutions/
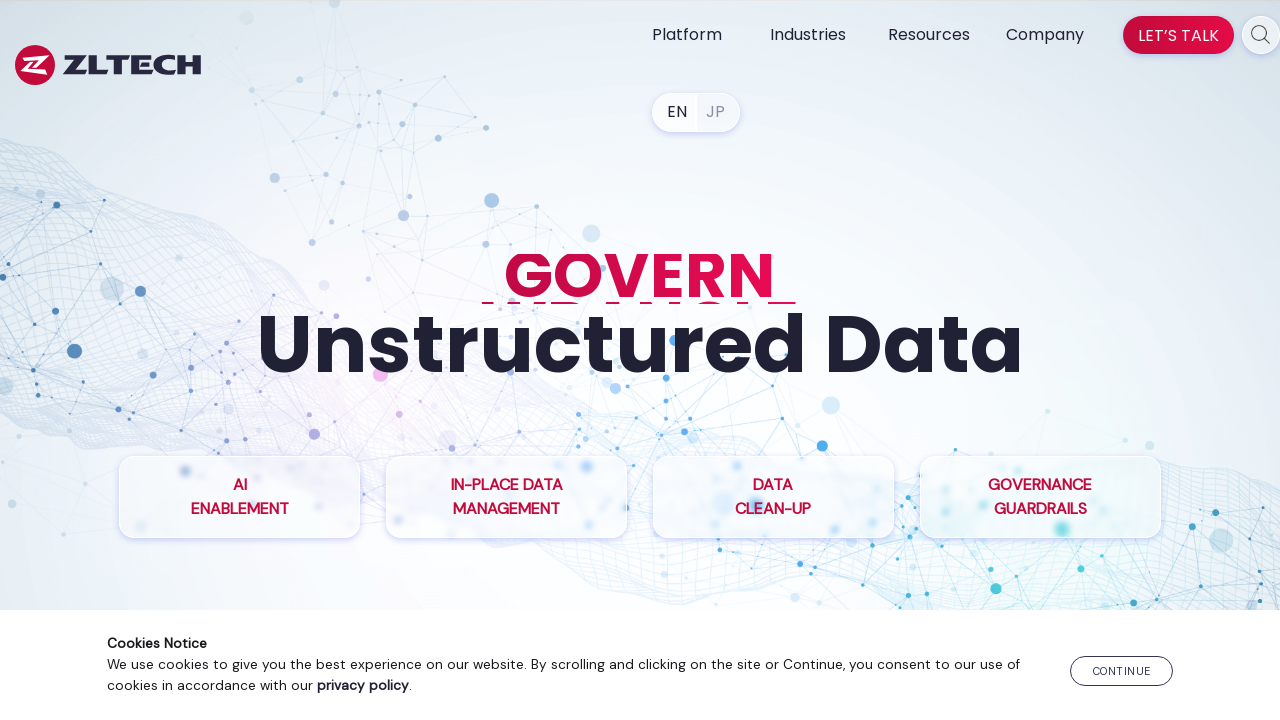

Retrieved href attribute from link: /industry-financial-services/
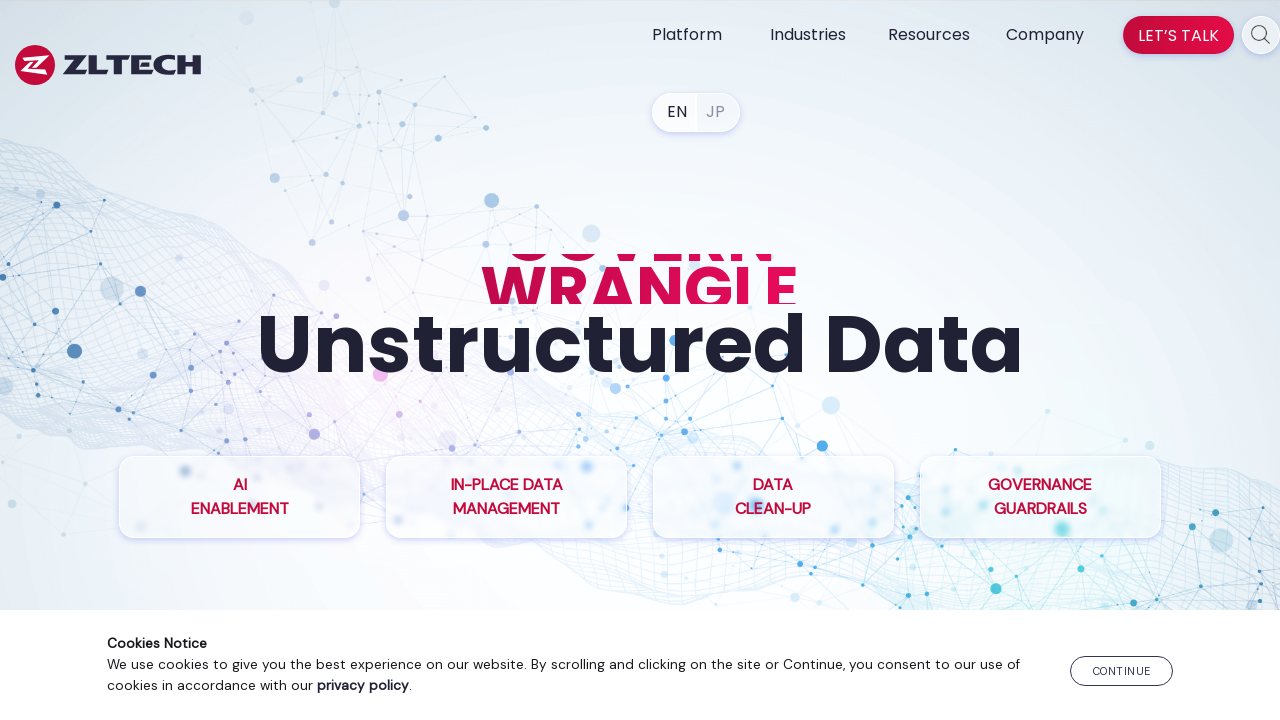

Retrieved href attribute from link: /resources/zl-ua/
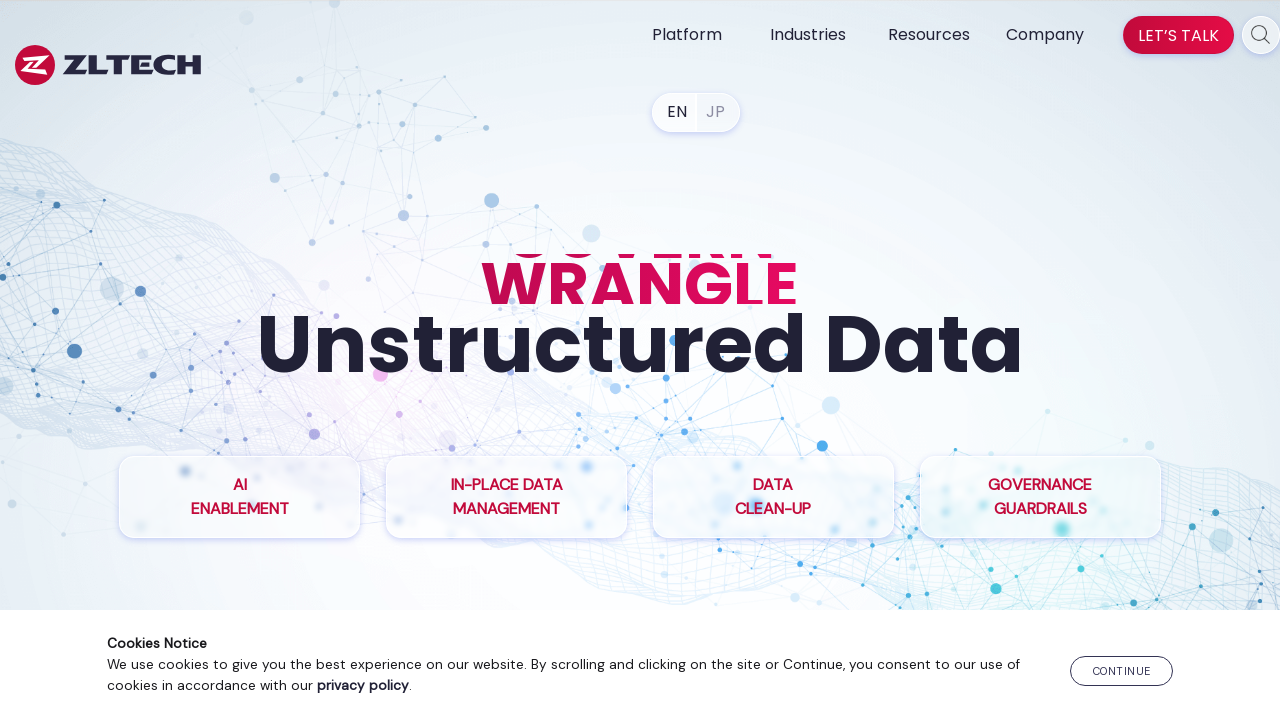

Retrieved href attribute from link: /resources/files-management-for-top-bank/
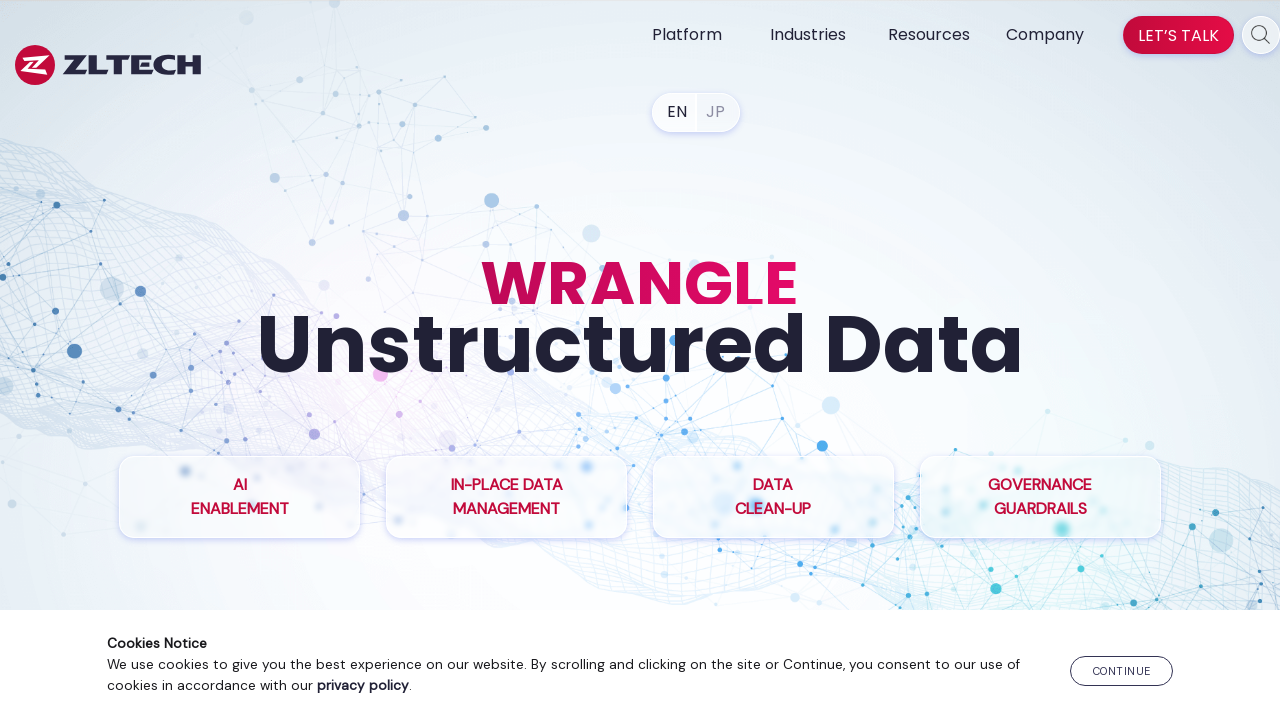

Retrieved href attribute from link: /resources/nara/
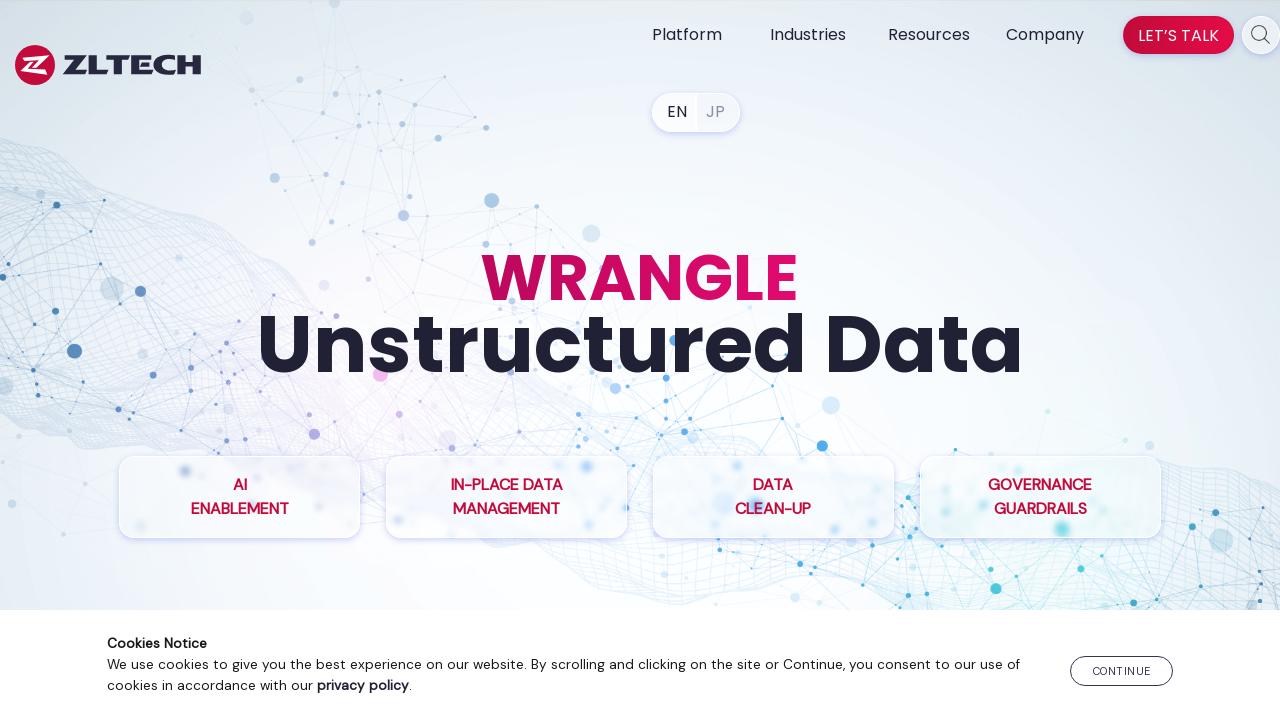

Retrieved href attribute from link: https://www.zlti.com/privacy-policy/
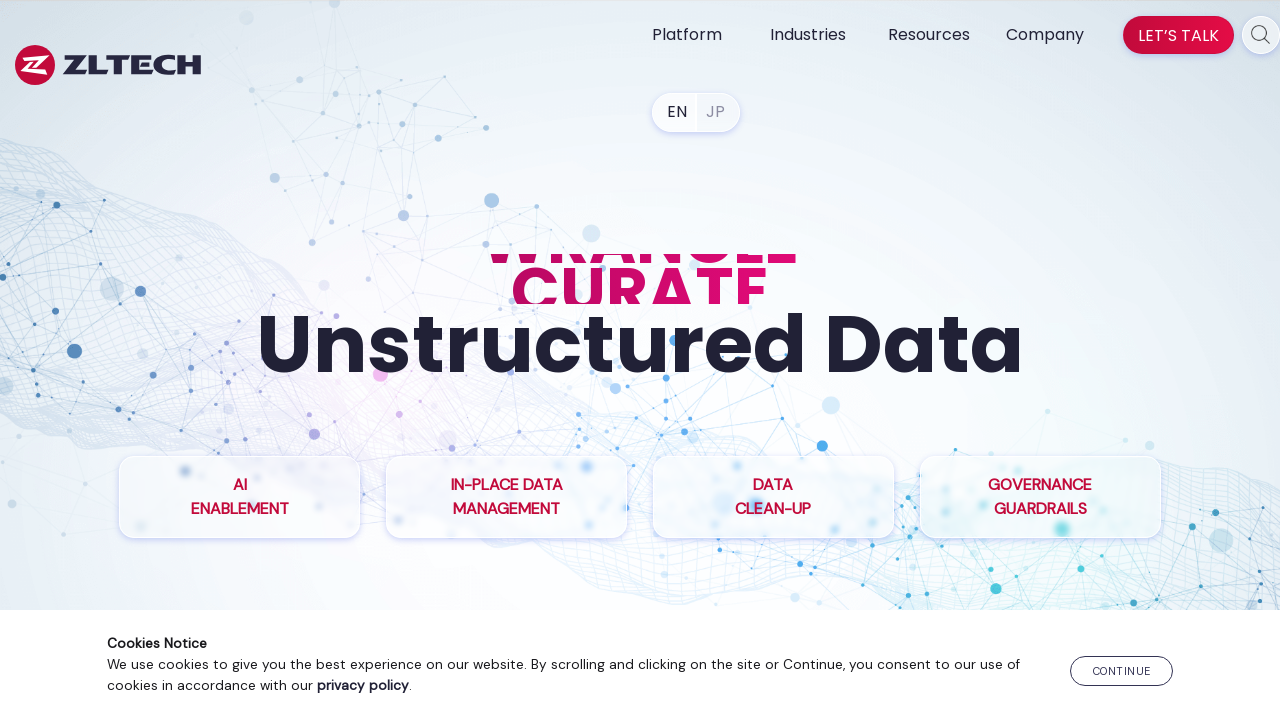

Retrieved href attribute from link: tel:14082408989
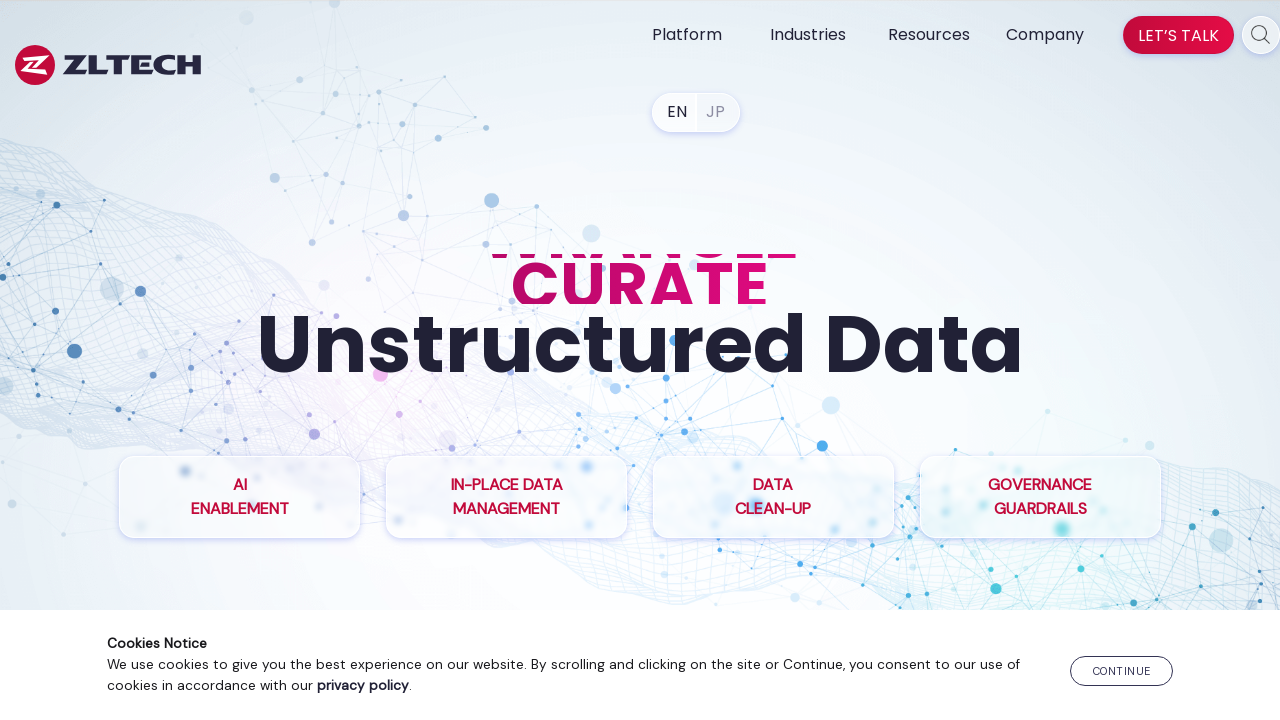

Retrieved href attribute from link: mailto:info@zlti.com
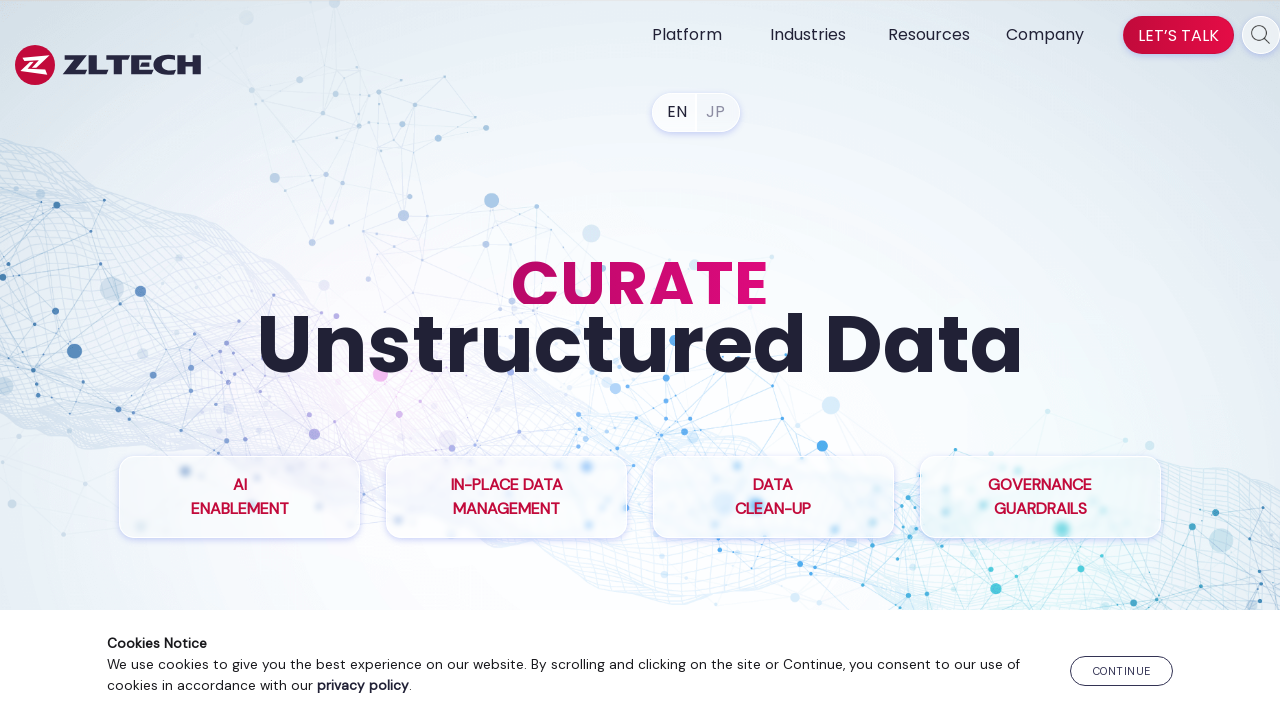

Retrieved href attribute from link: https://www.linkedin.com/company/zltech/
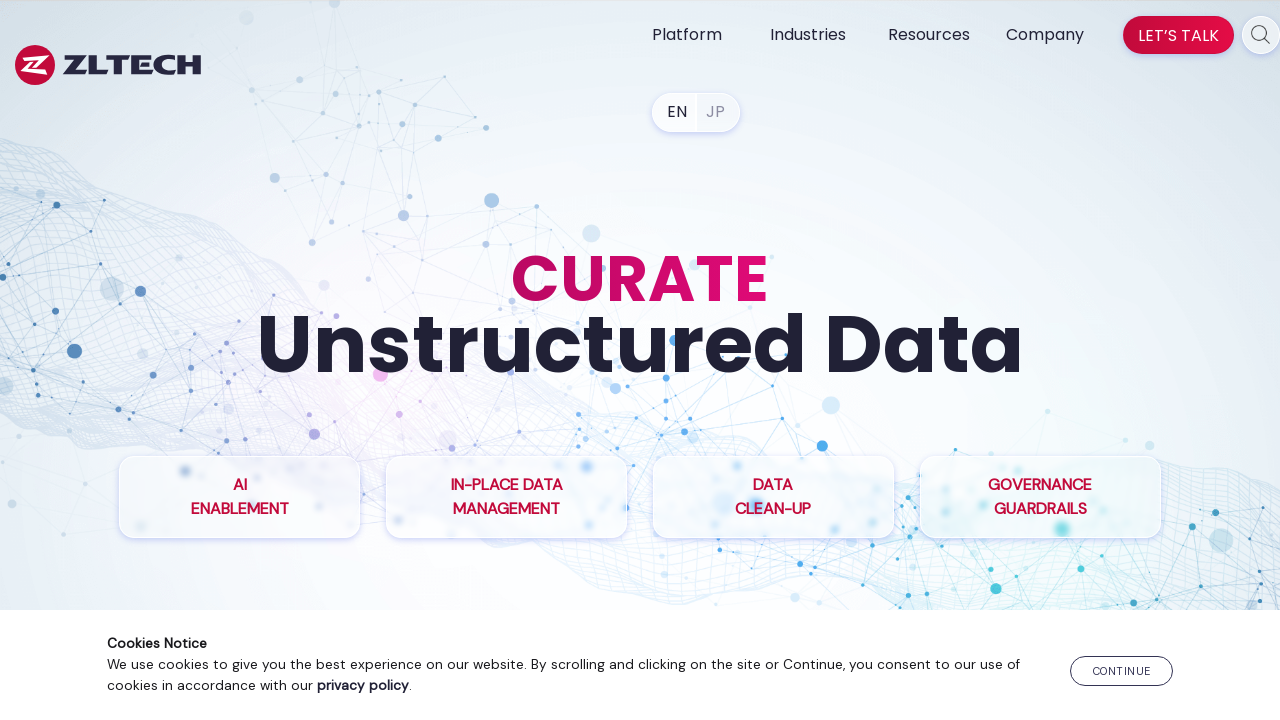

Retrieved href attribute from link: https://www.youtube.com/channel/UC_19StRP9dJervK4NGm0kmw/
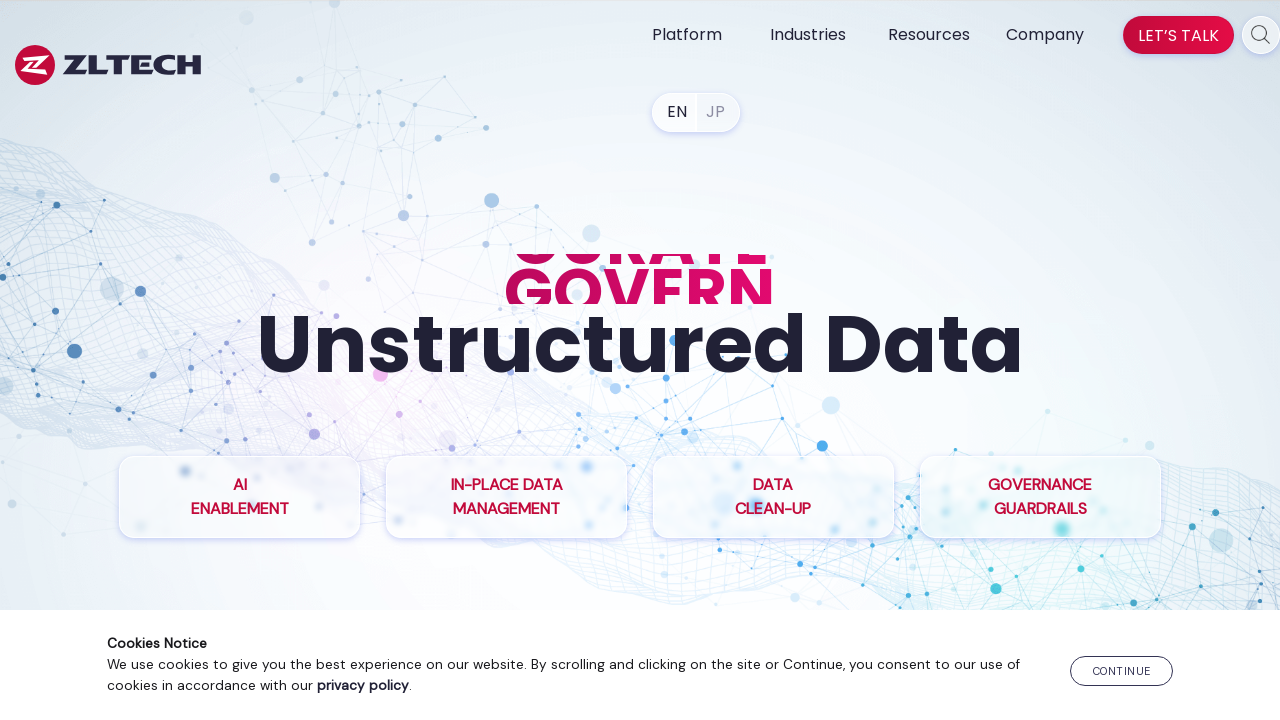

Retrieved href attribute from link: /company/
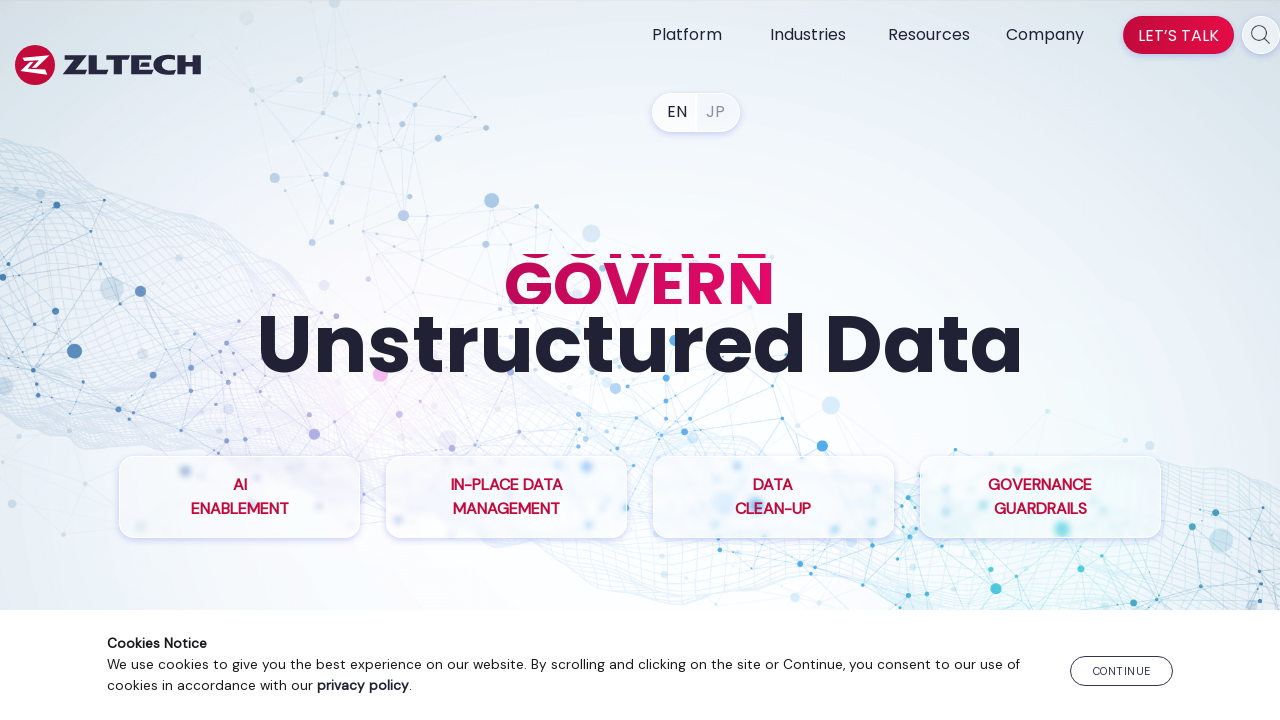

Retrieved href attribute from link: /partners/
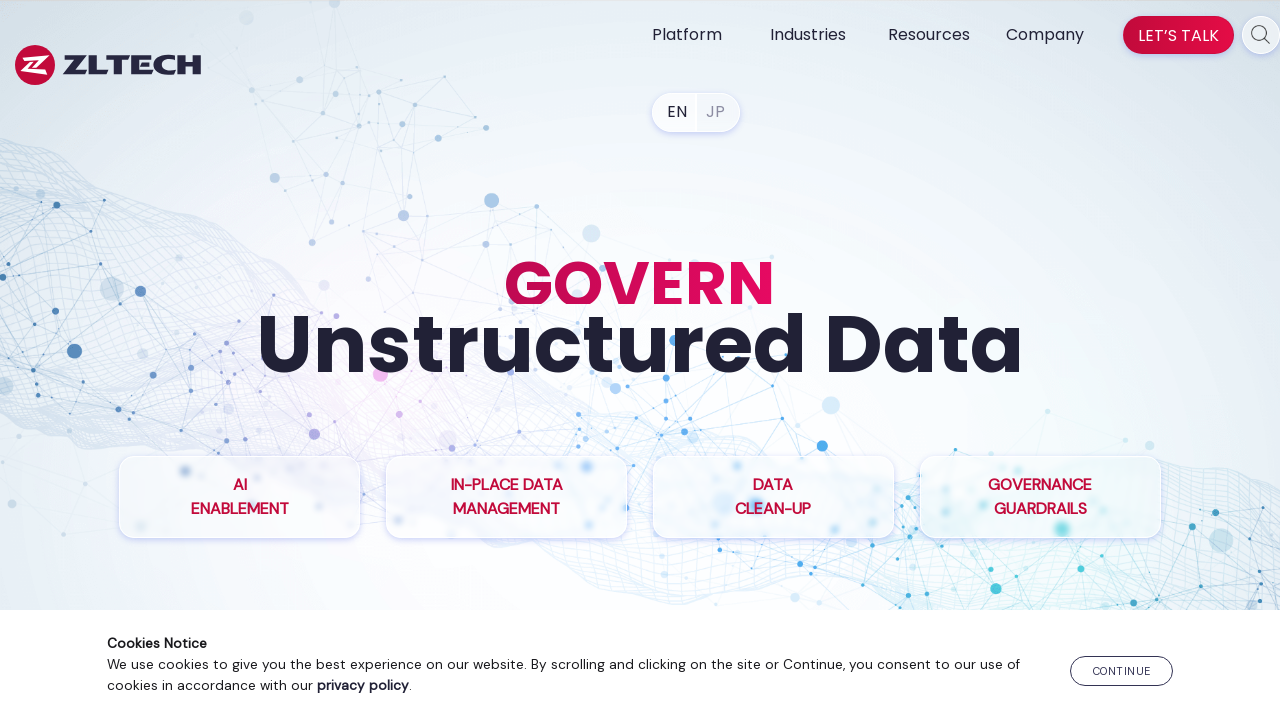

Retrieved href attribute from link: /press-releases/
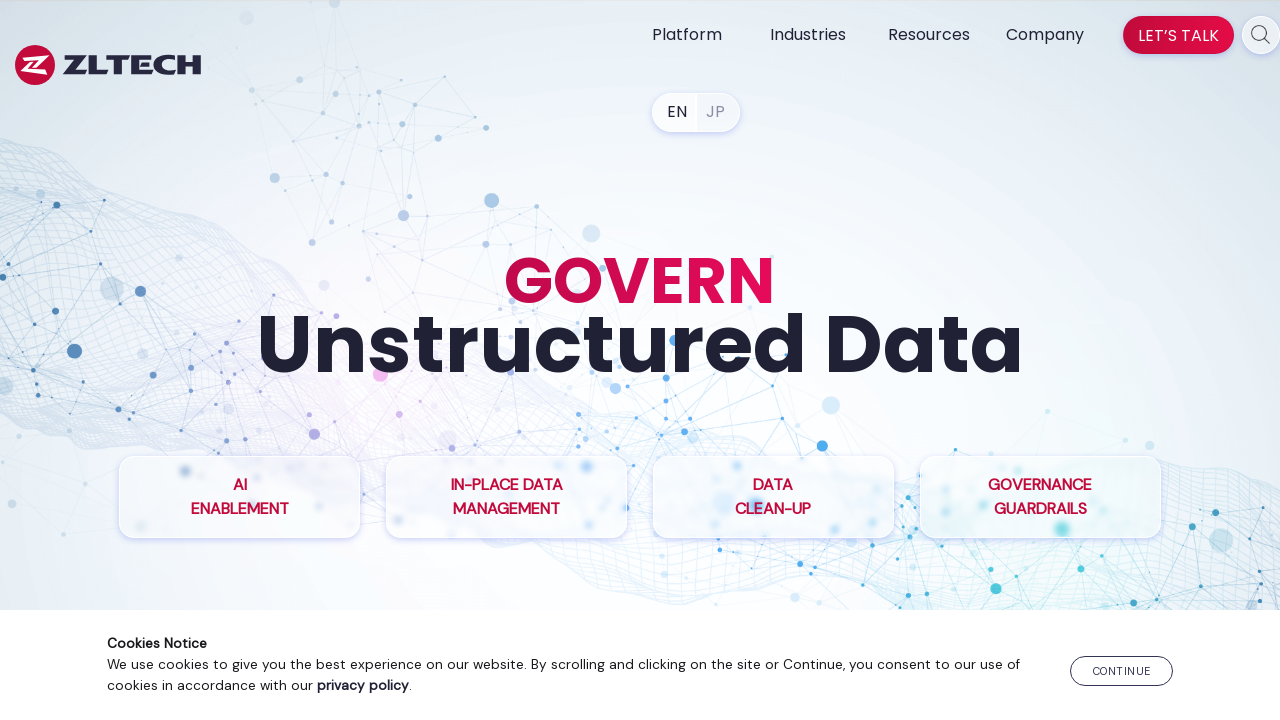

Retrieved href attribute from link: /newsroom/
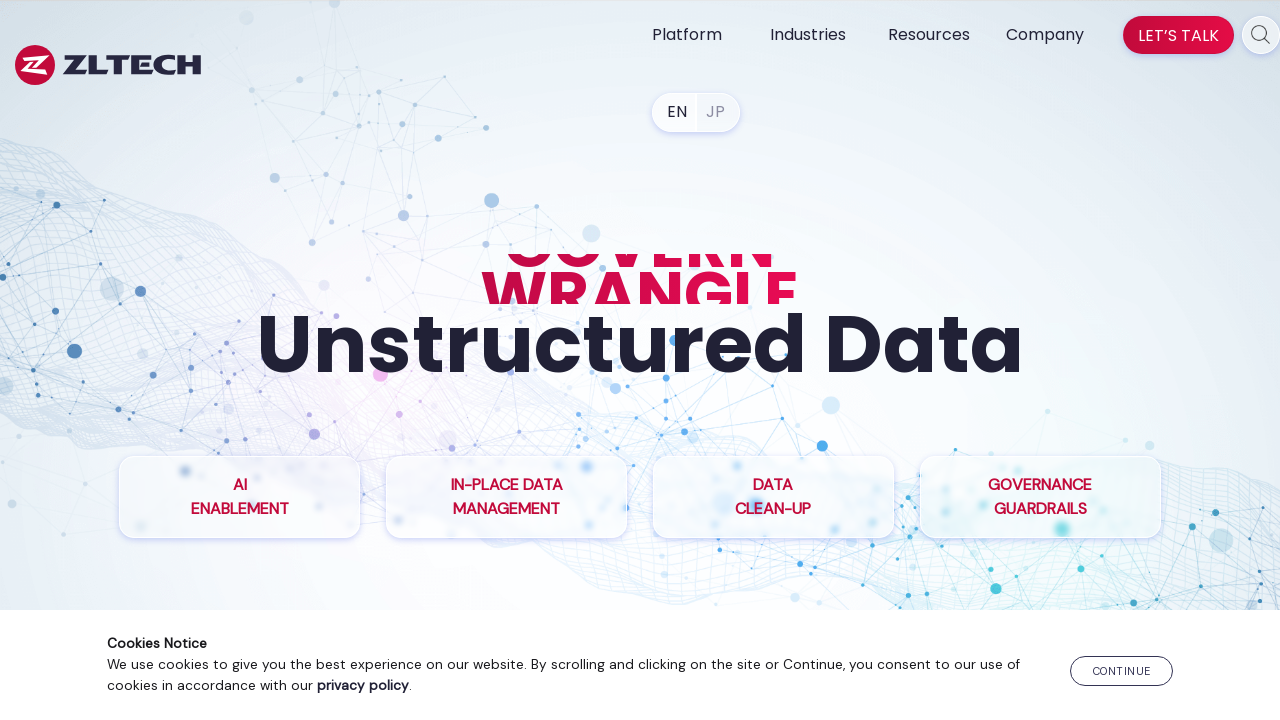

Retrieved href attribute from link: /events/
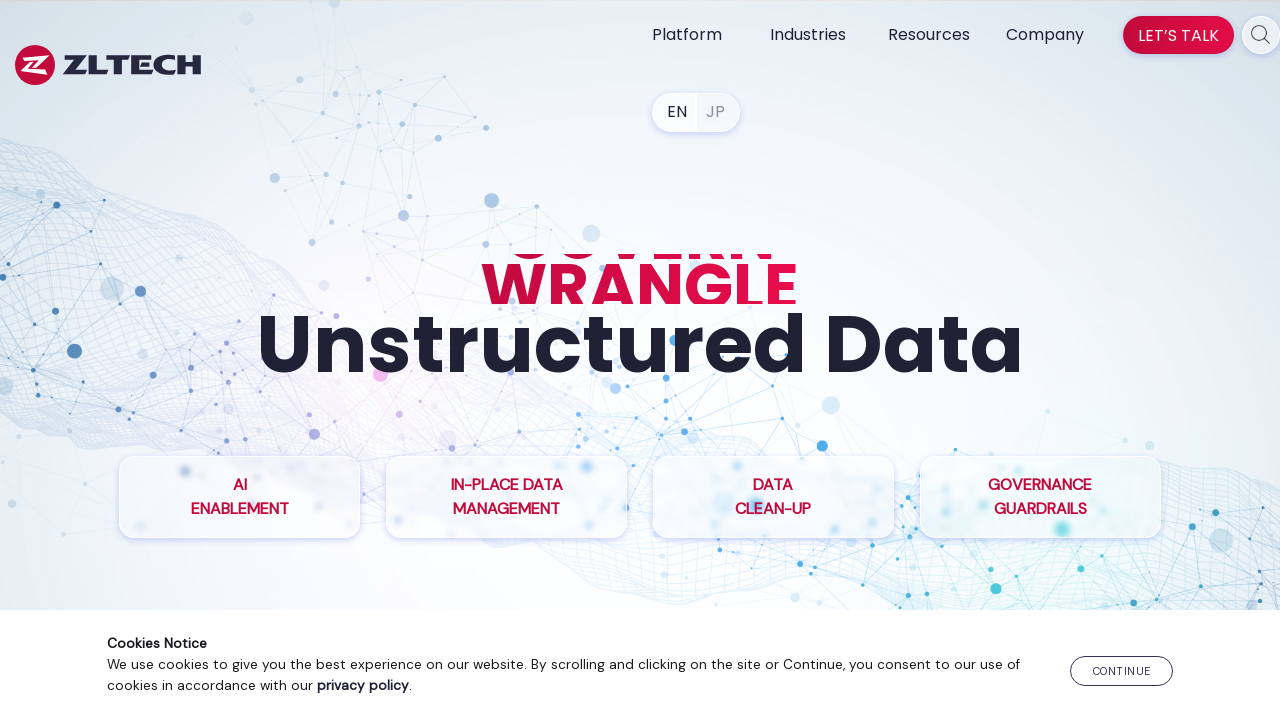

Retrieved href attribute from link: /careers/
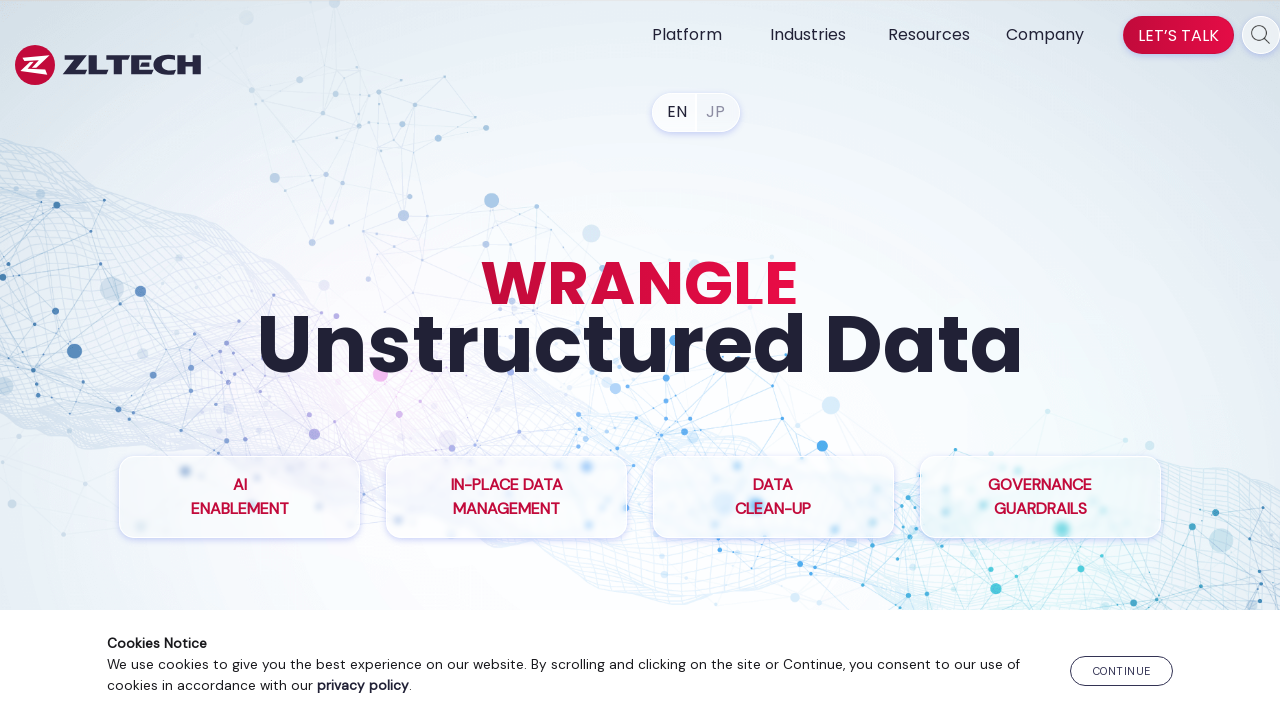

Retrieved href attribute from link: /contact-us/
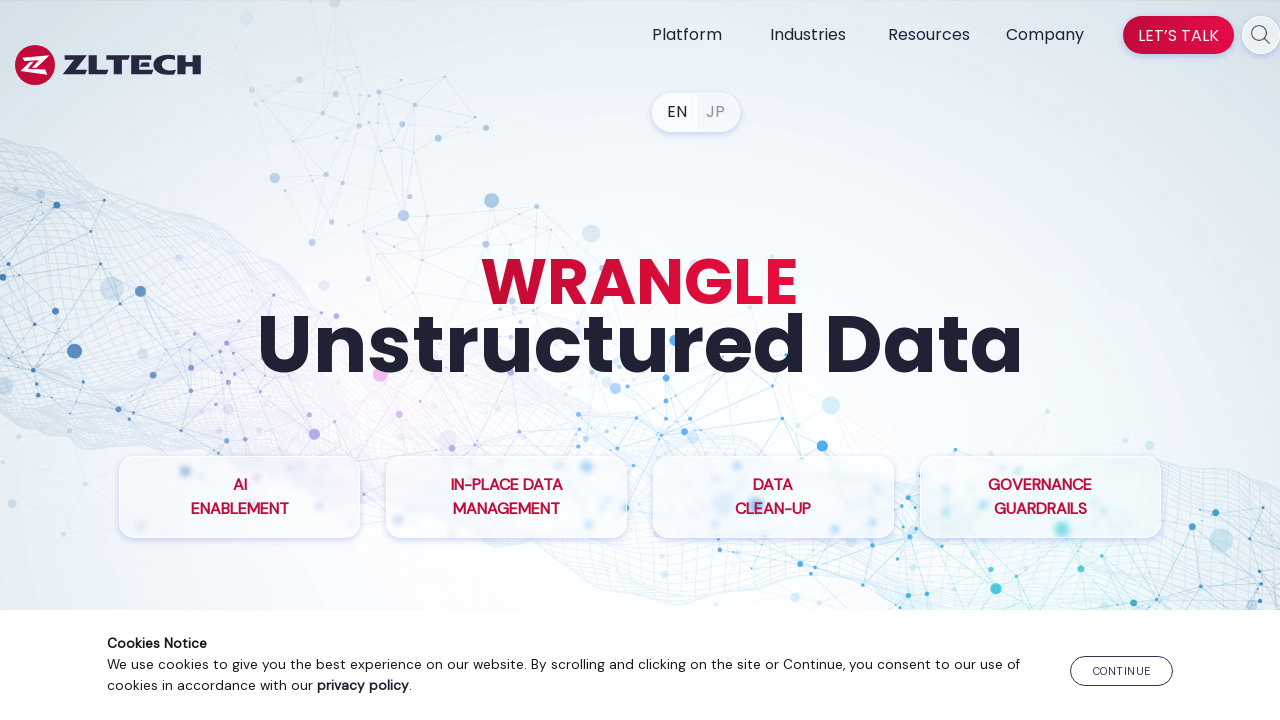

Retrieved href attribute from link: /lib/brochure/
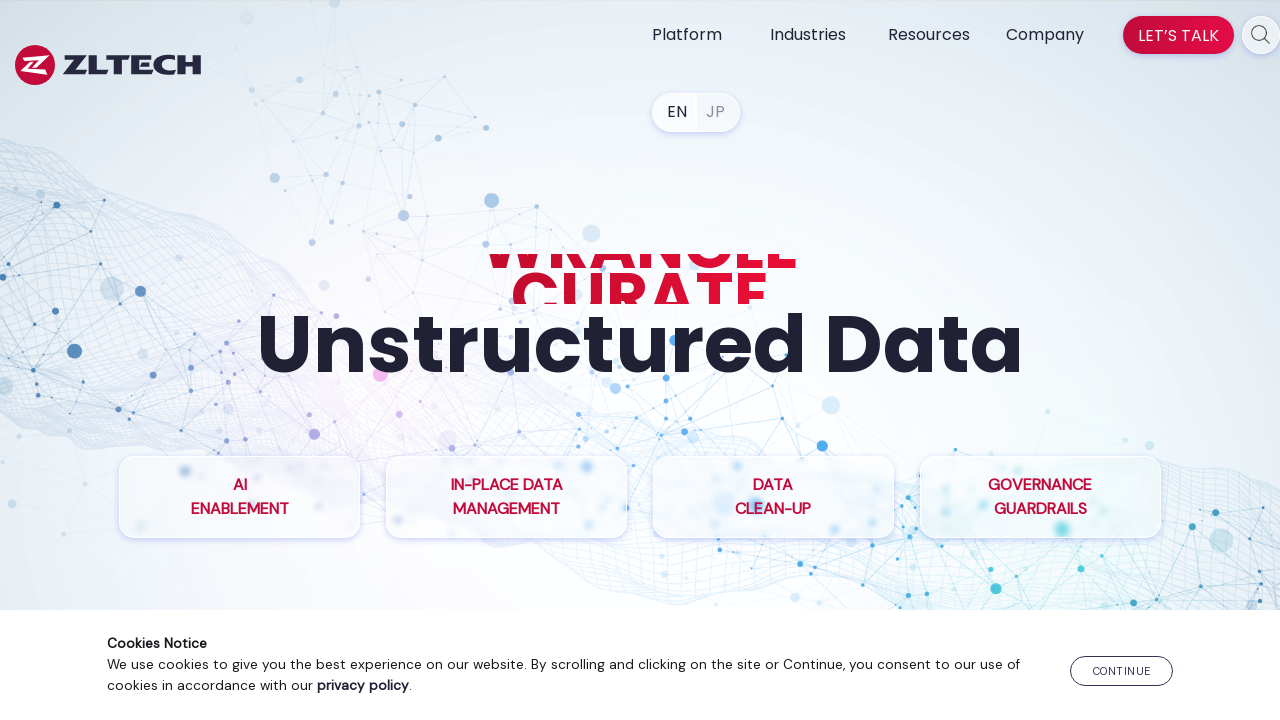

Retrieved href attribute from link: /lib/casestudy/
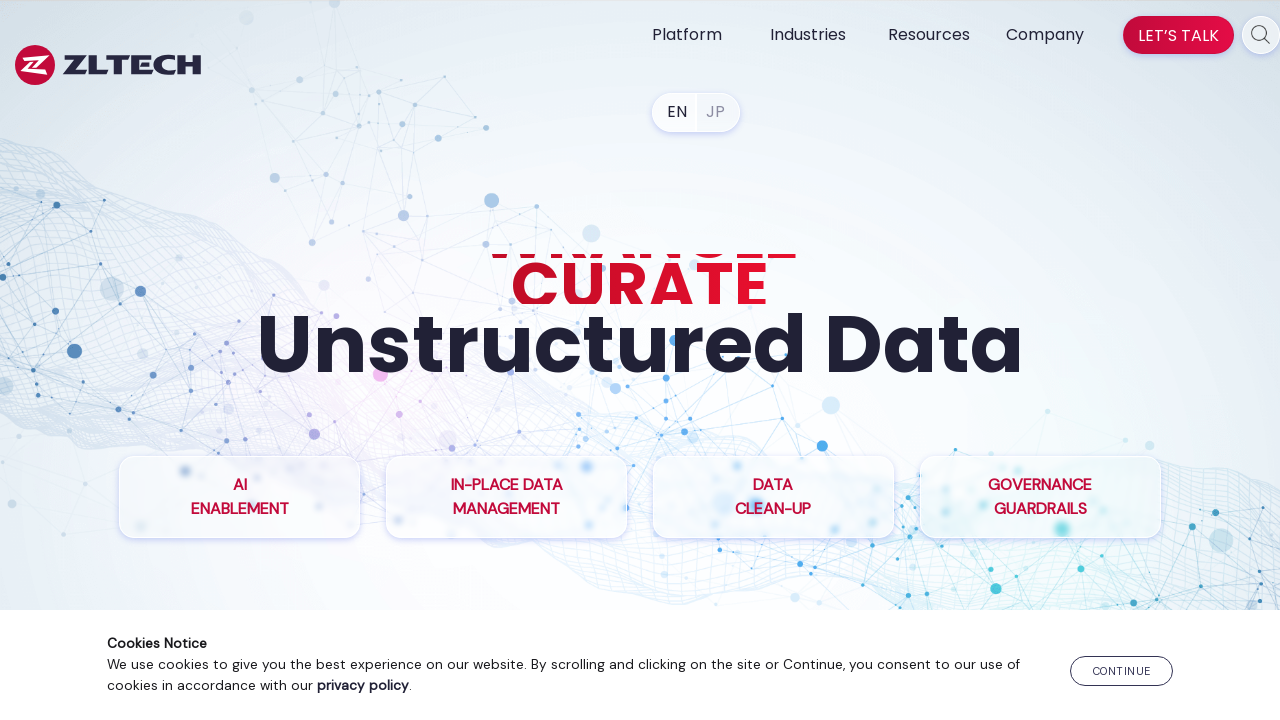

Retrieved href attribute from link: /lib/datasheet/
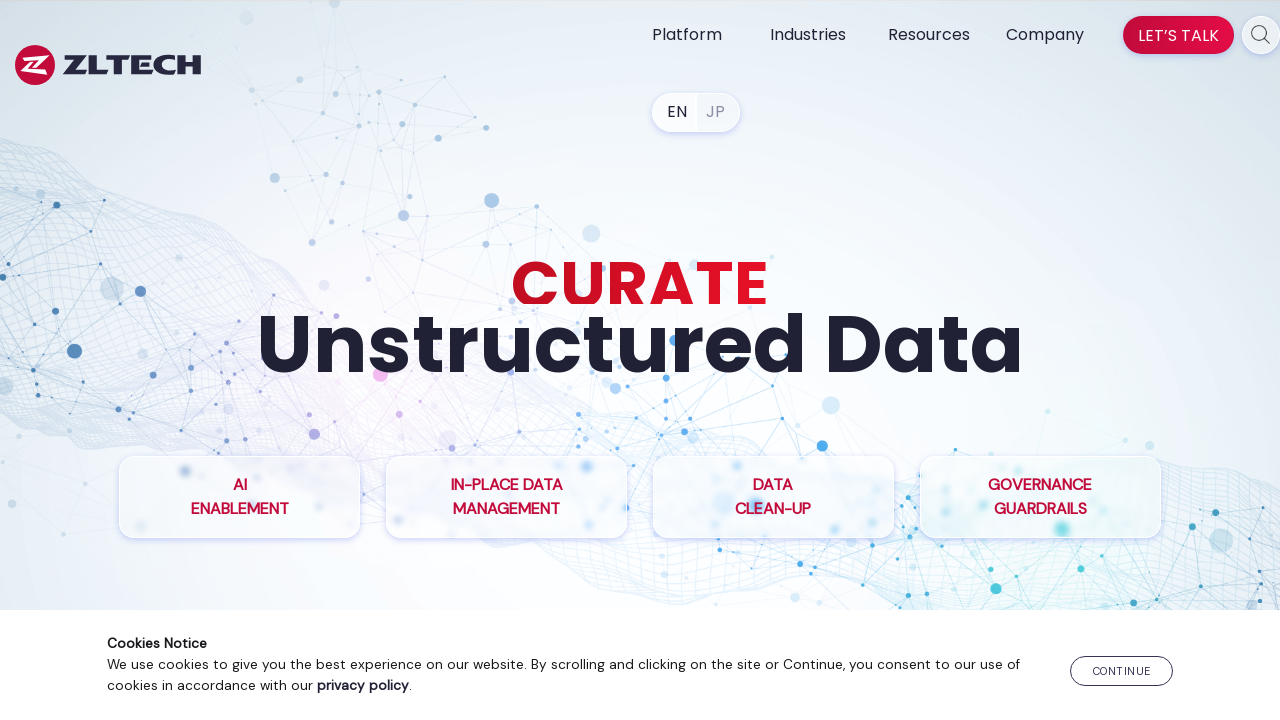

Retrieved href attribute from link: /lib/whitepaper/
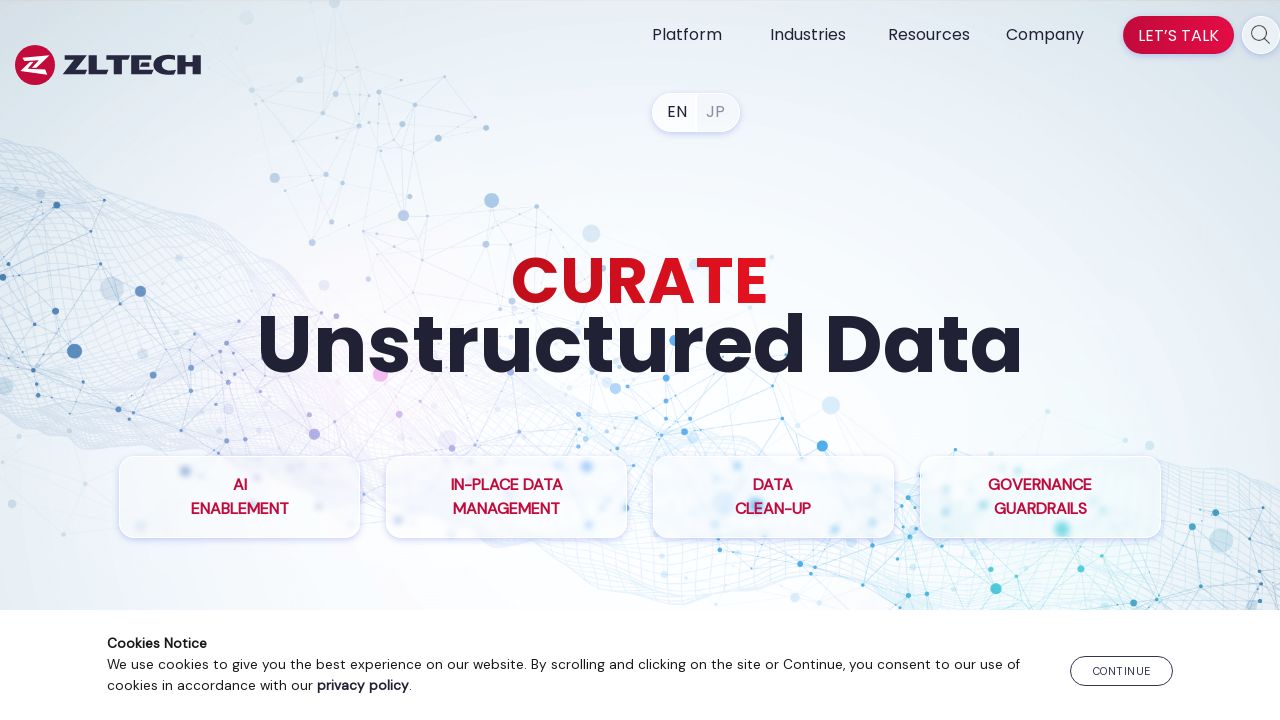

Retrieved href attribute from link: /lib/webinar/
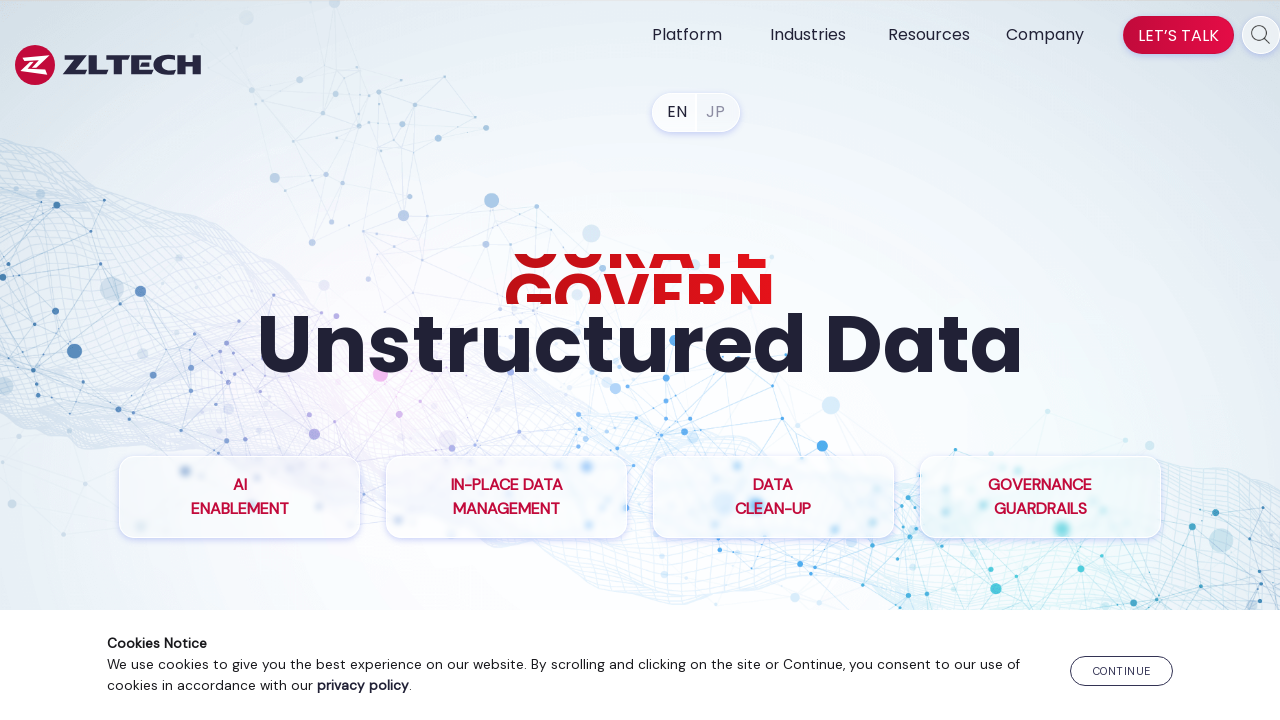

Retrieved href attribute from link: /blog/
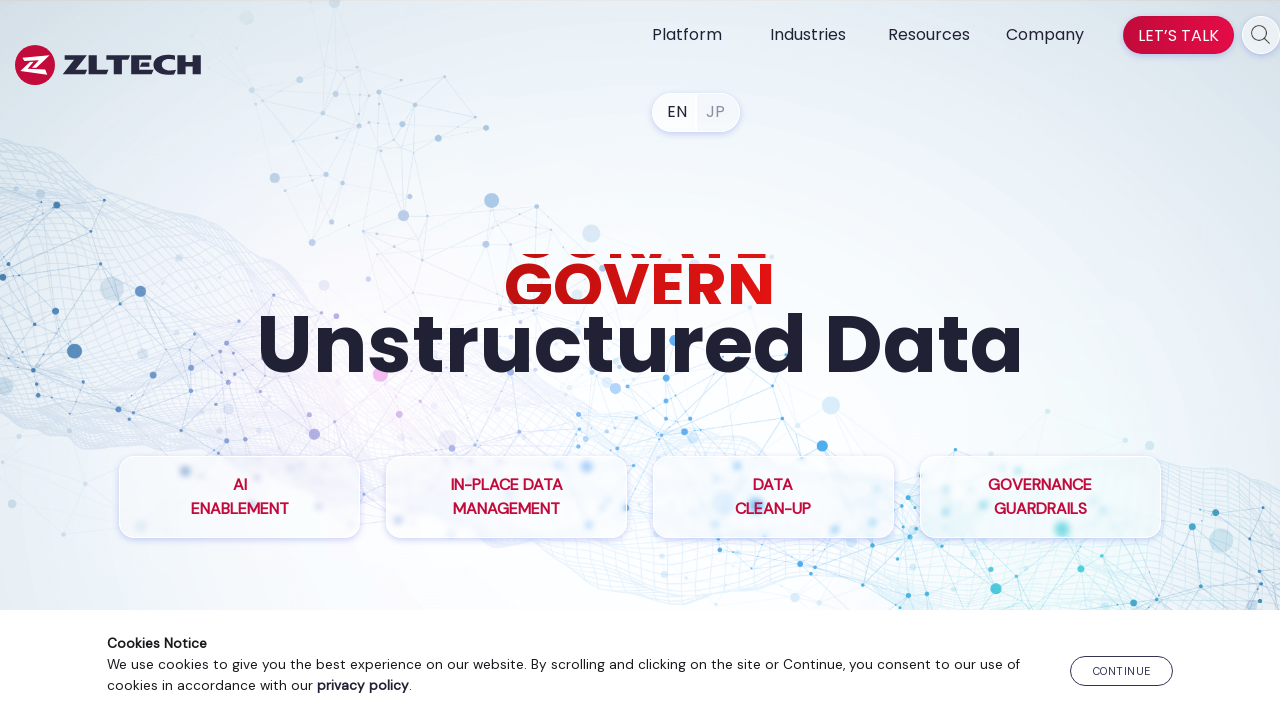

Retrieved href attribute from link: /data-archiving-solution/
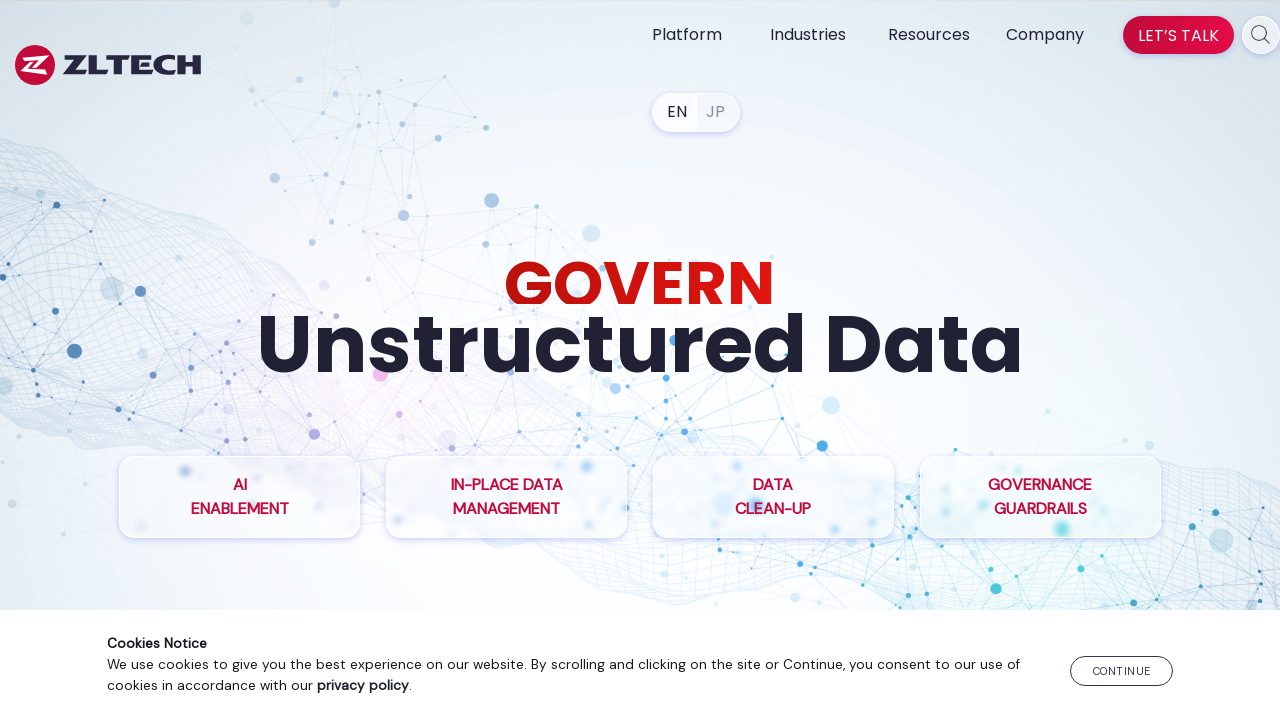

Retrieved href attribute from link: /regulations/
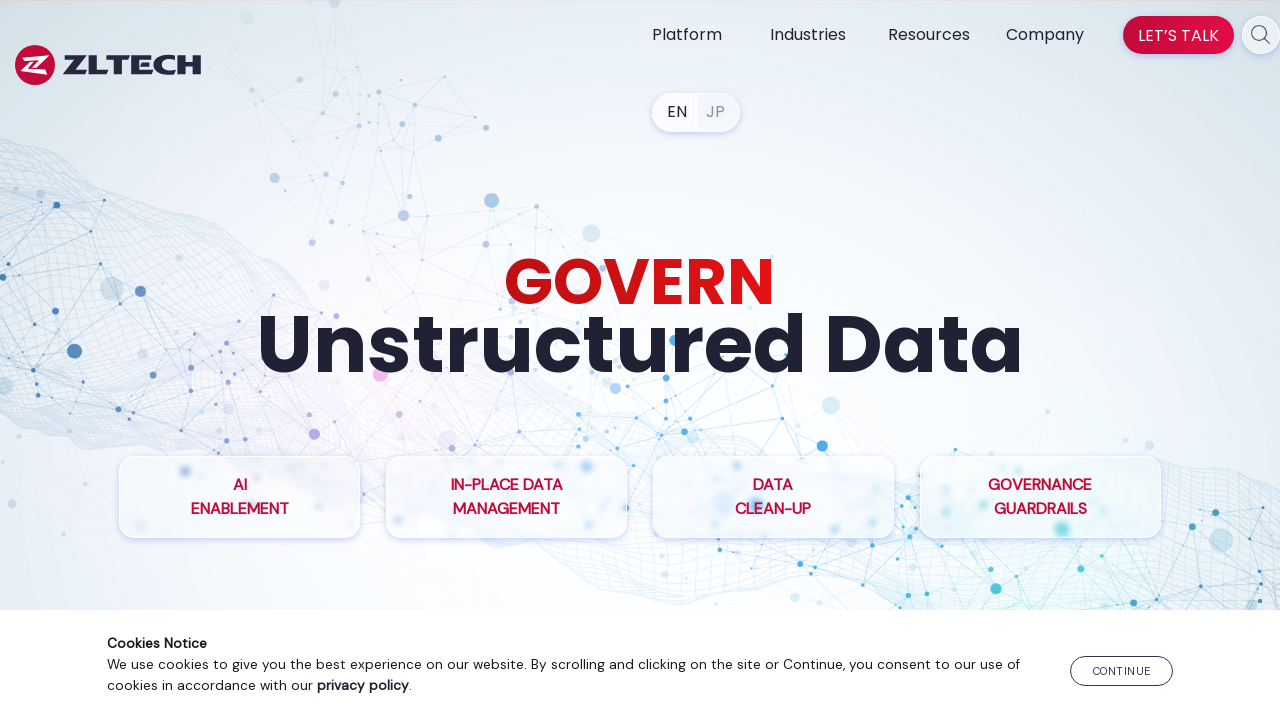

Retrieved href attribute from link: /enterprise-data-genai/
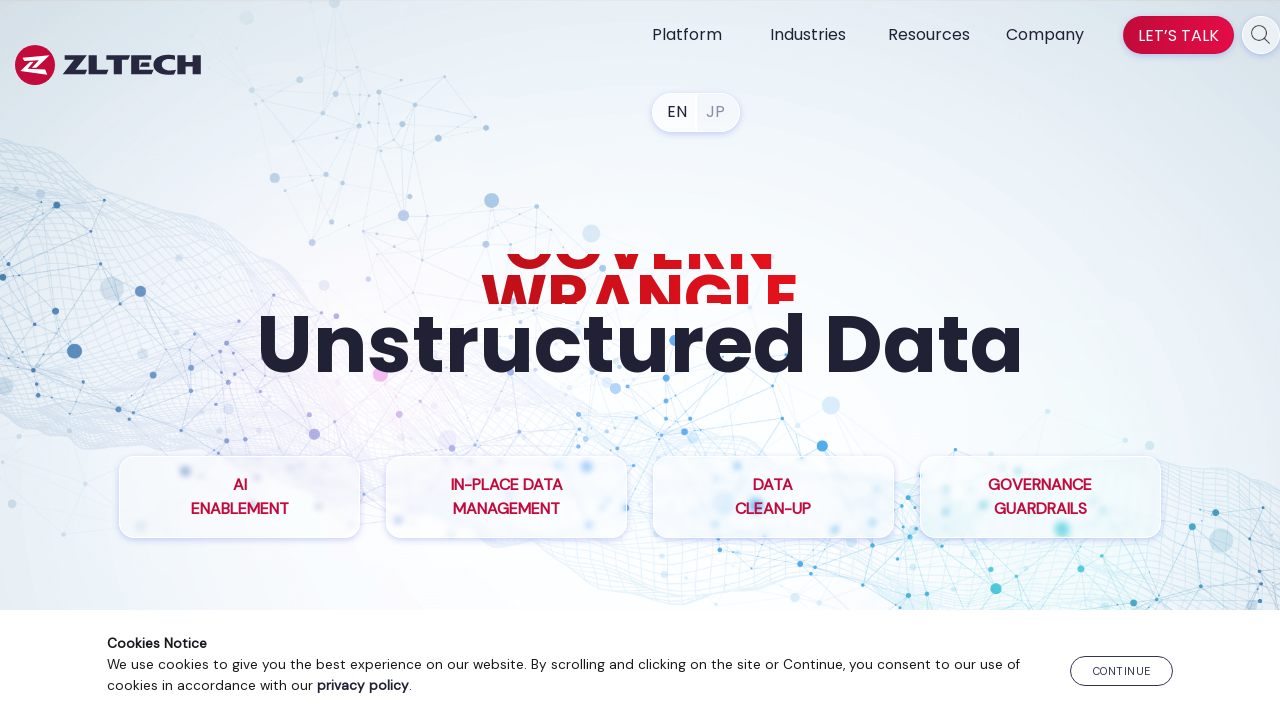

Retrieved href attribute from link: /inplace-data-management/
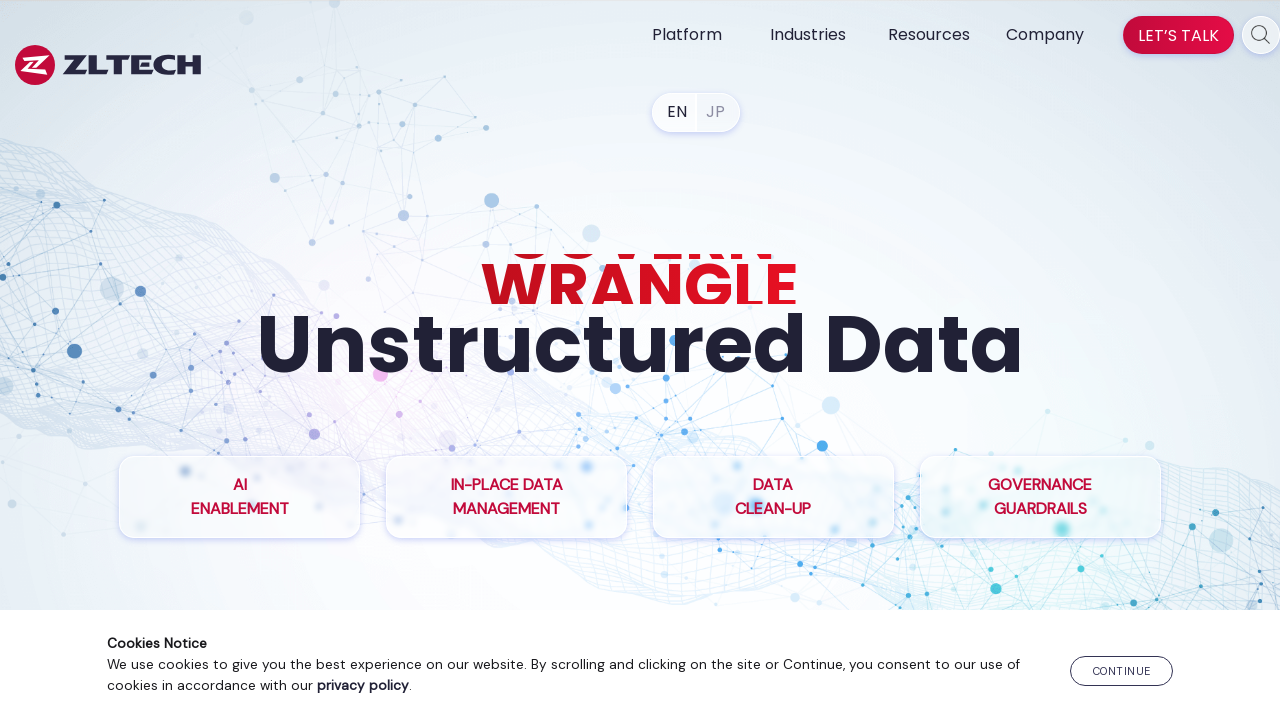

Retrieved href attribute from link: /information-governance/
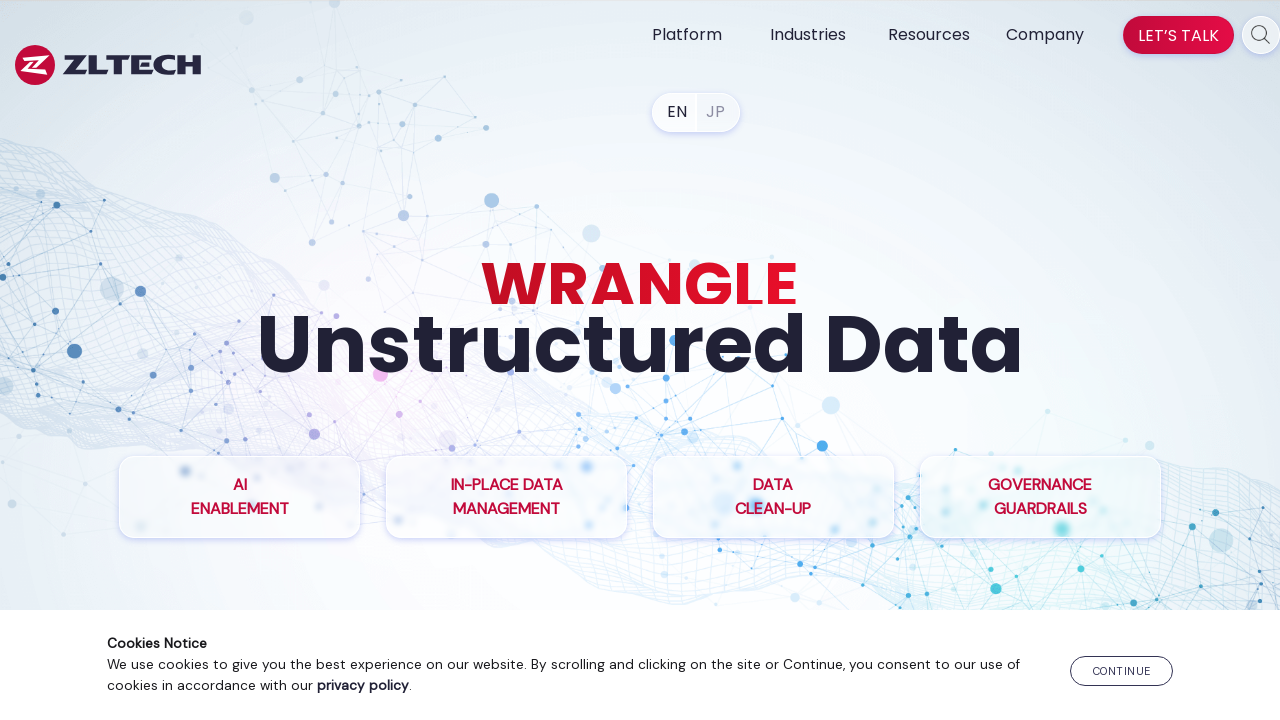

Retrieved href attribute from link: /file-analysis/
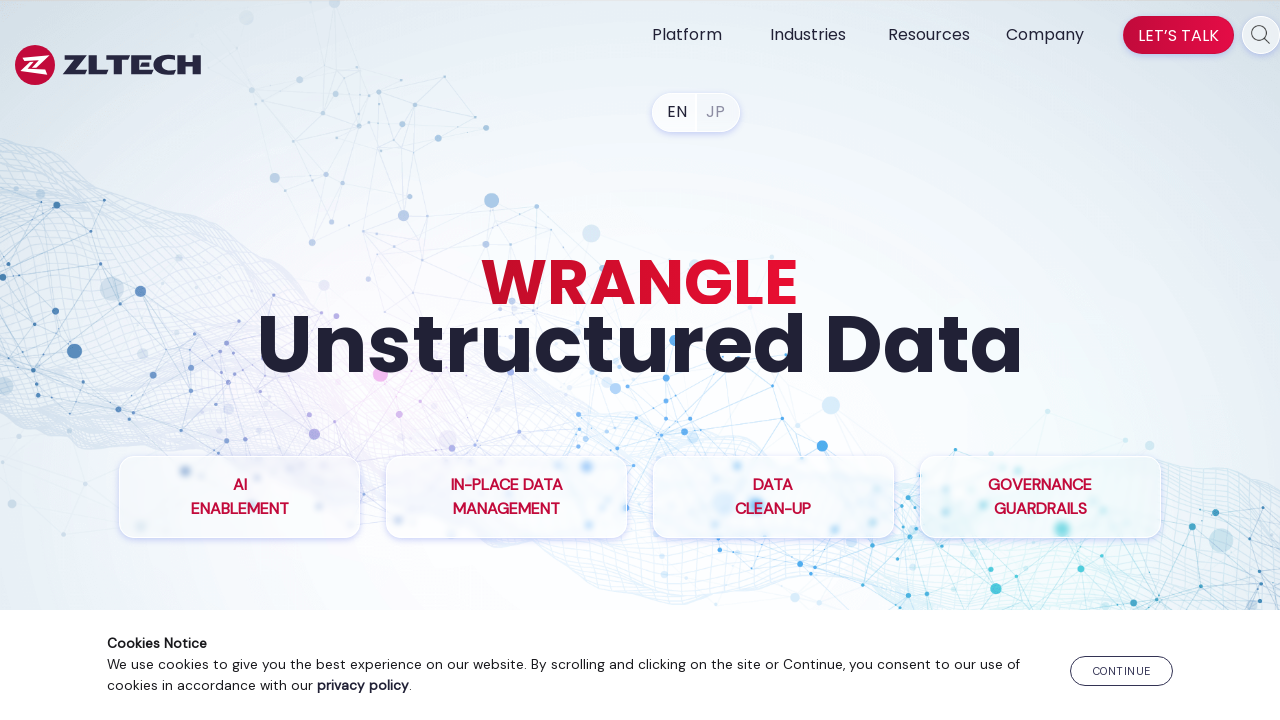

Retrieved href attribute from link: /data-privacy-compliance/
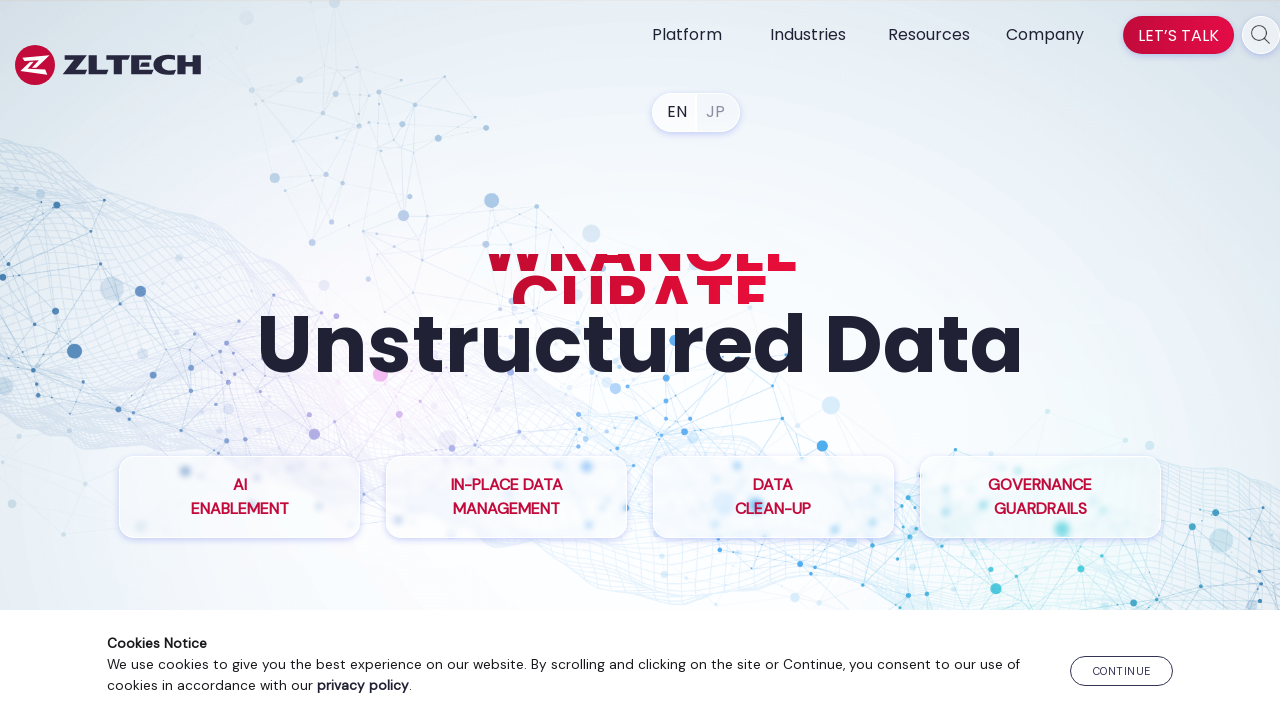

Retrieved href attribute from link: /ediscovery-compliance-solution/
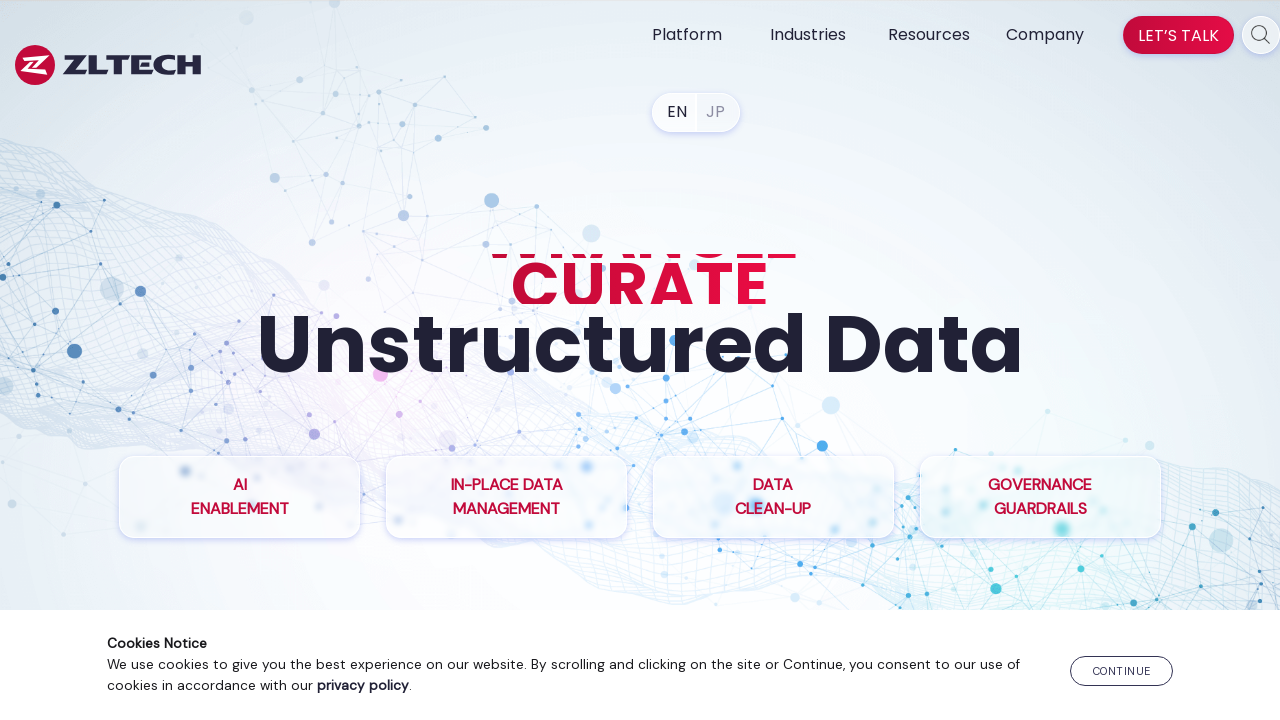

Retrieved href attribute from link: /compliance-management-software/
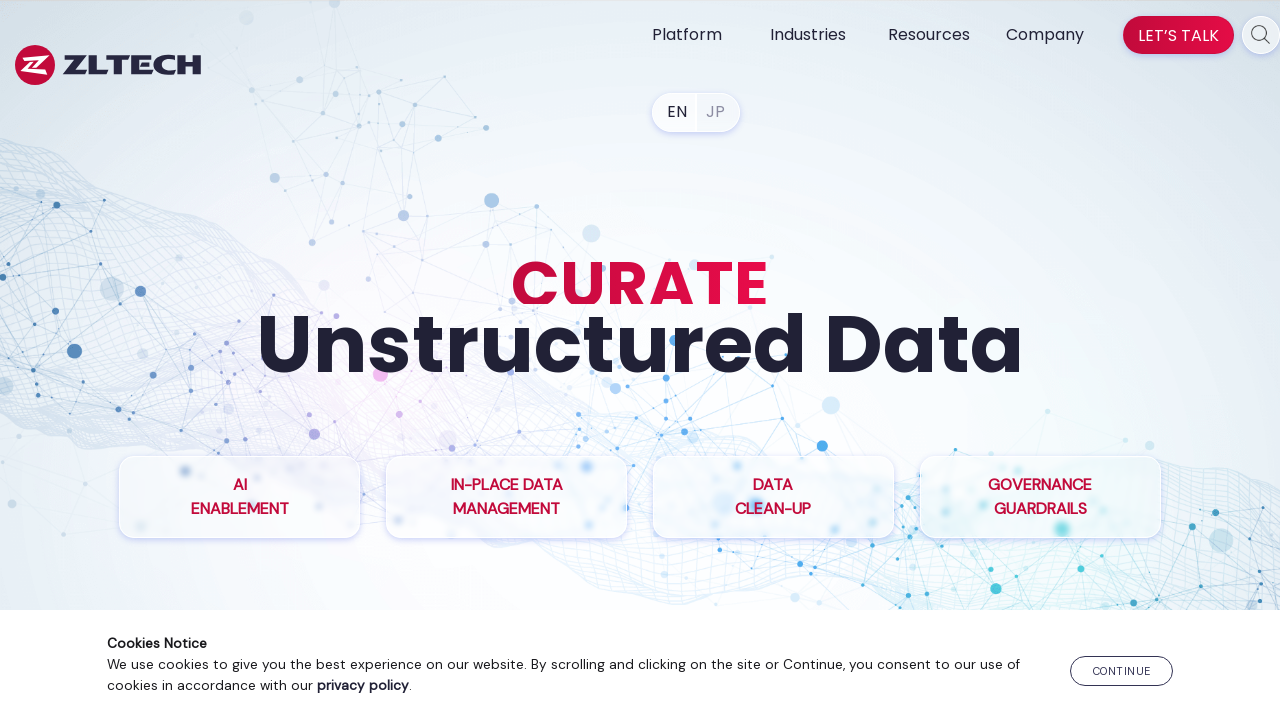

Retrieved href attribute from link: /records-management-system/
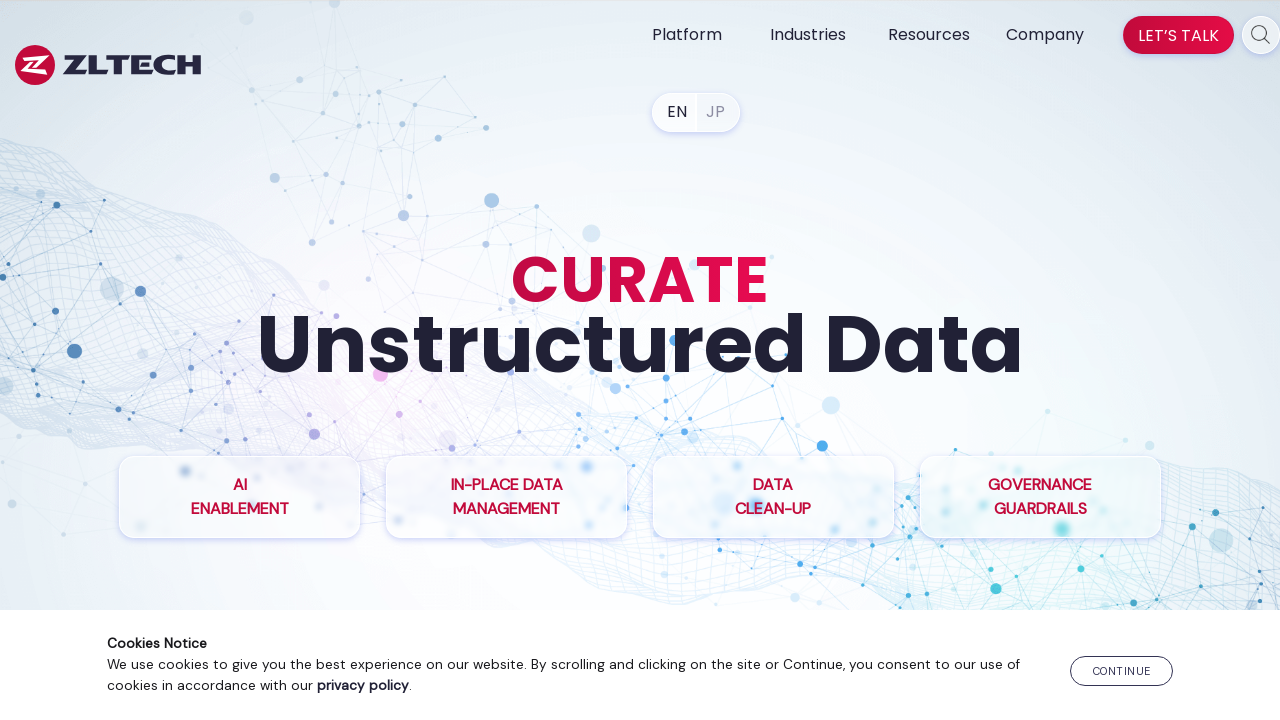

Retrieved href attribute from link: /privacy-policy/
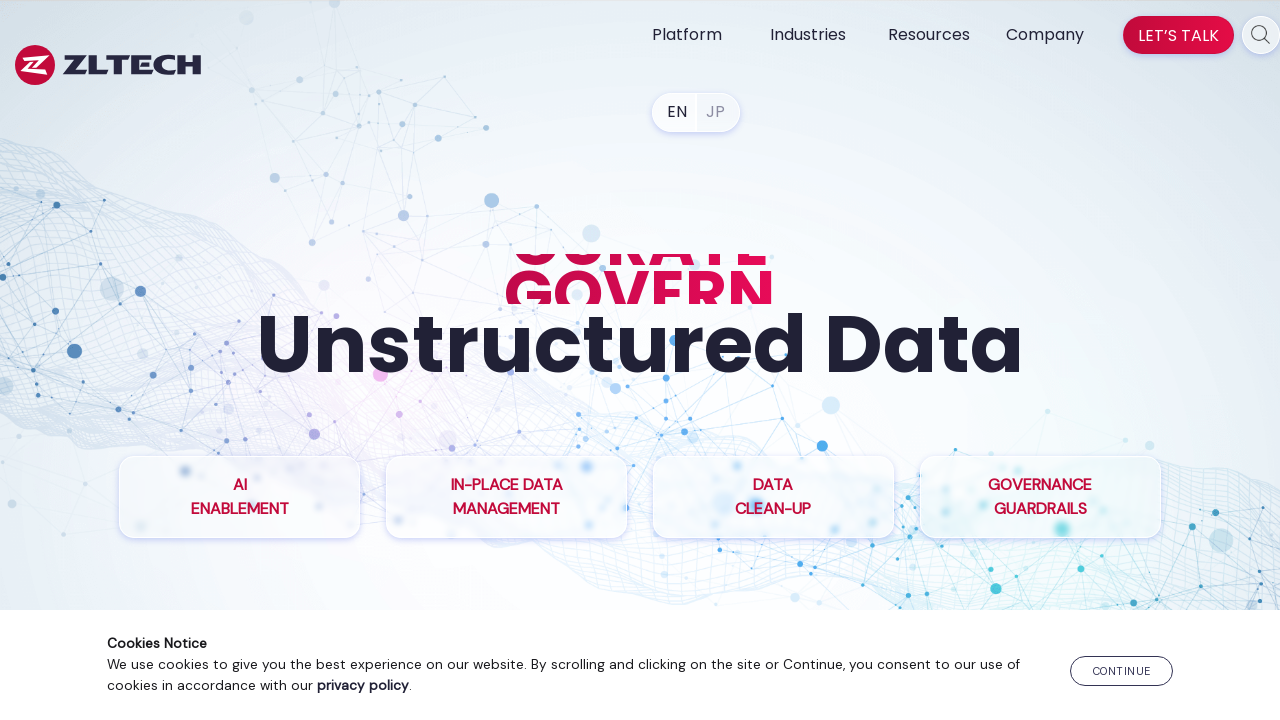

Retrieved href attribute from link: /zl-terms-of-use/
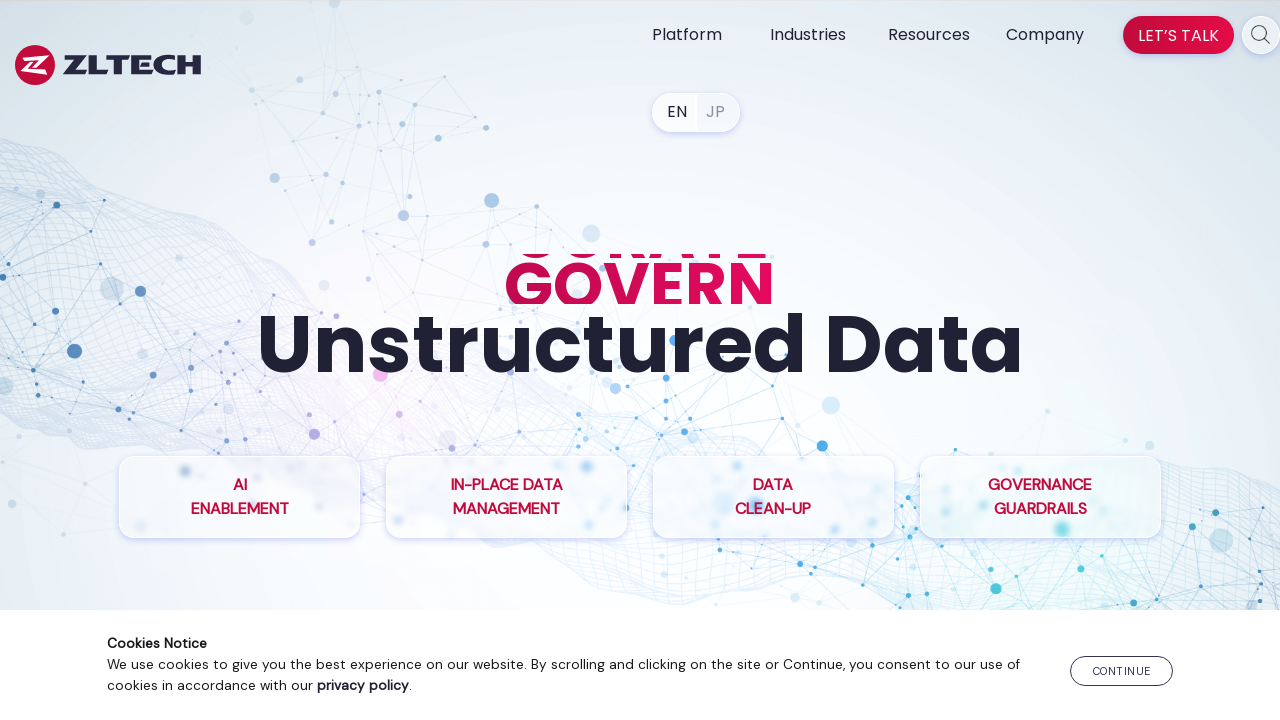

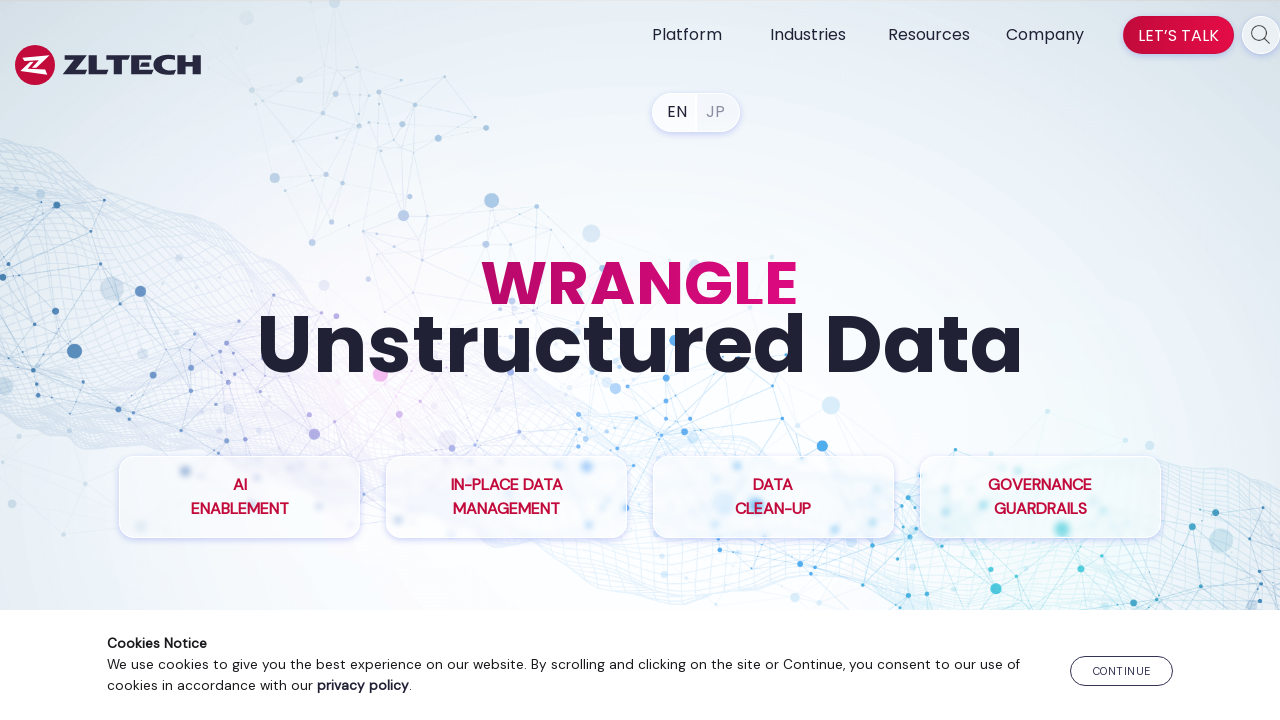